Plays a math quiz game by reading math equations, calculating the correct answer, and clicking either the correct or wrong button based on whether the displayed result matches the calculated answer.

Starting URL: https://tbot.xyz/math/#eyJ1IjoxMjEwNTg2OTMsIm4iOiJSYXVmIFlhZ2Zhcm92IiwiZyI6Ik1hdGhCYXR0bGUiLCJjaSI6IjYxNjEzMjA5NTc4NTUzMzY2NzkiLCJpIjoiQWdBQUFPLUhBd0NGTlRjSFBfdDAxOUx6eWFrIn00ZTQyMjJlMzg4MjNkMTg0Mzc3NDEyMmMxZDk5ZDU0MA==&tgShareScoreUrl=tg%3A%2F%2Fshare_game_score%3Fhash%3DZQB37YM-E8jyXD59EH07RtSxfOOP-SnN9eurLE97hKI

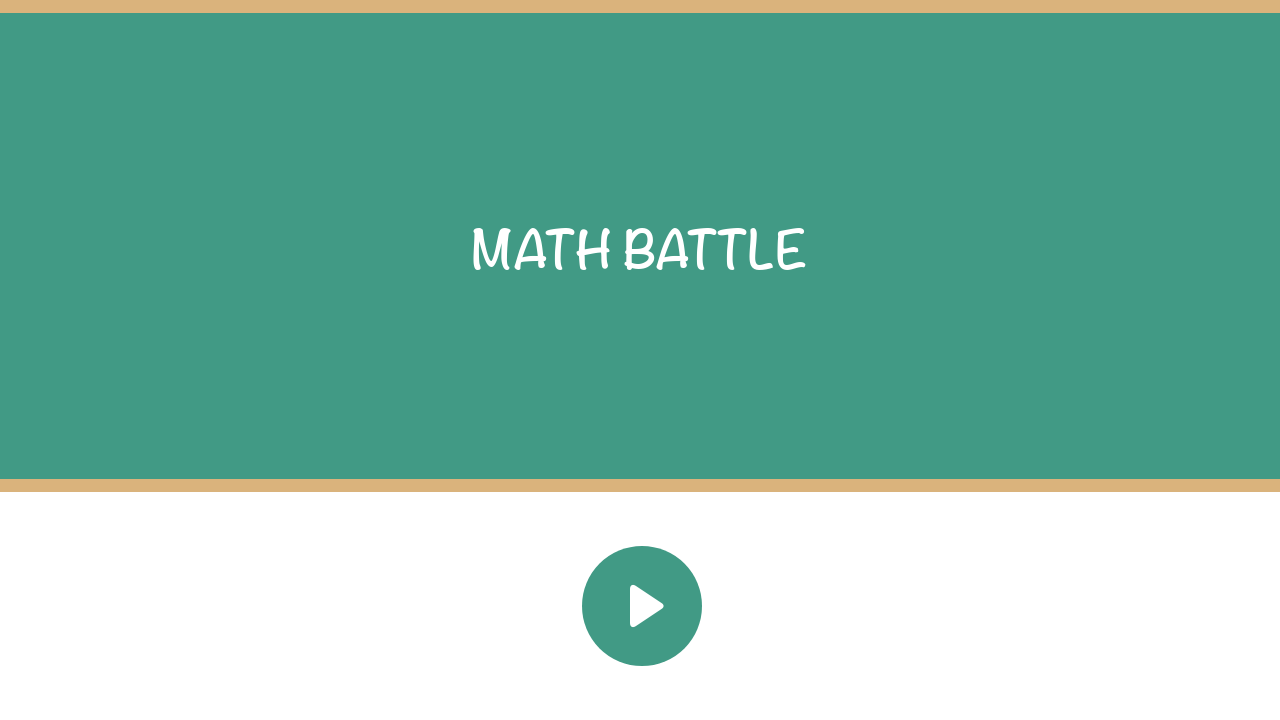

Clicked correct button to start the game at (642, 606) on #button_correct
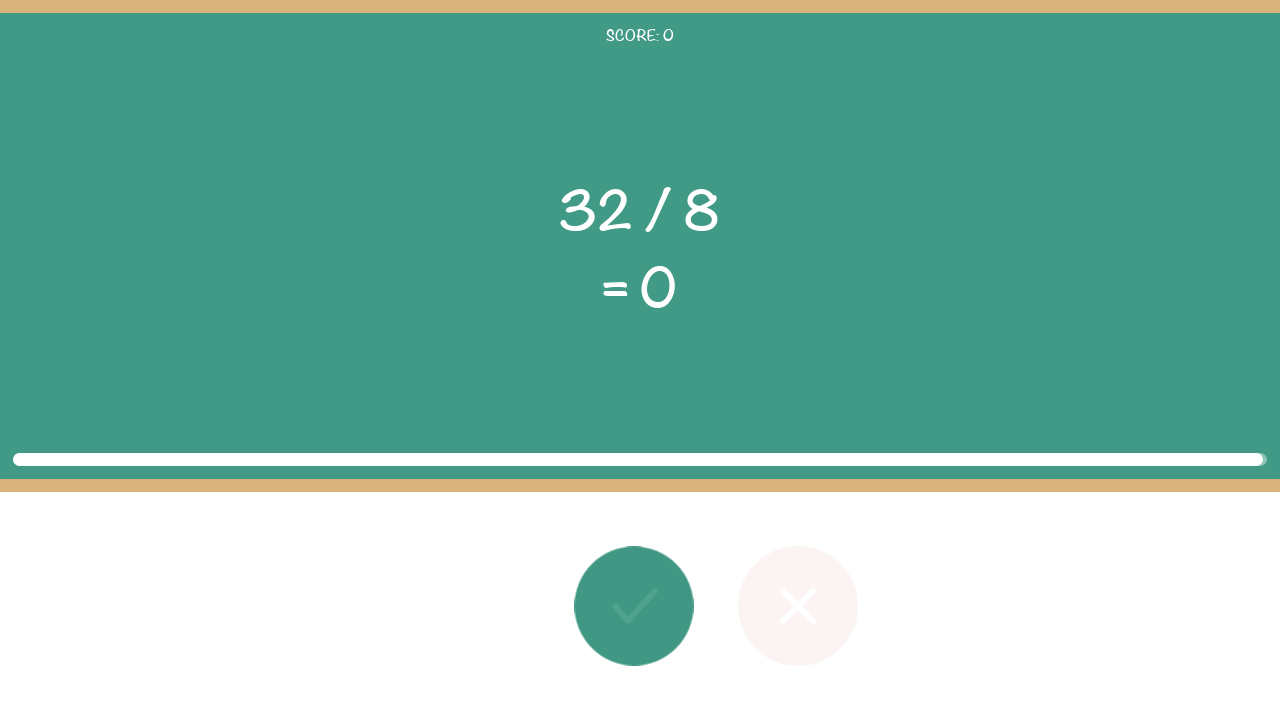

Waited for new equation to load (round 1)
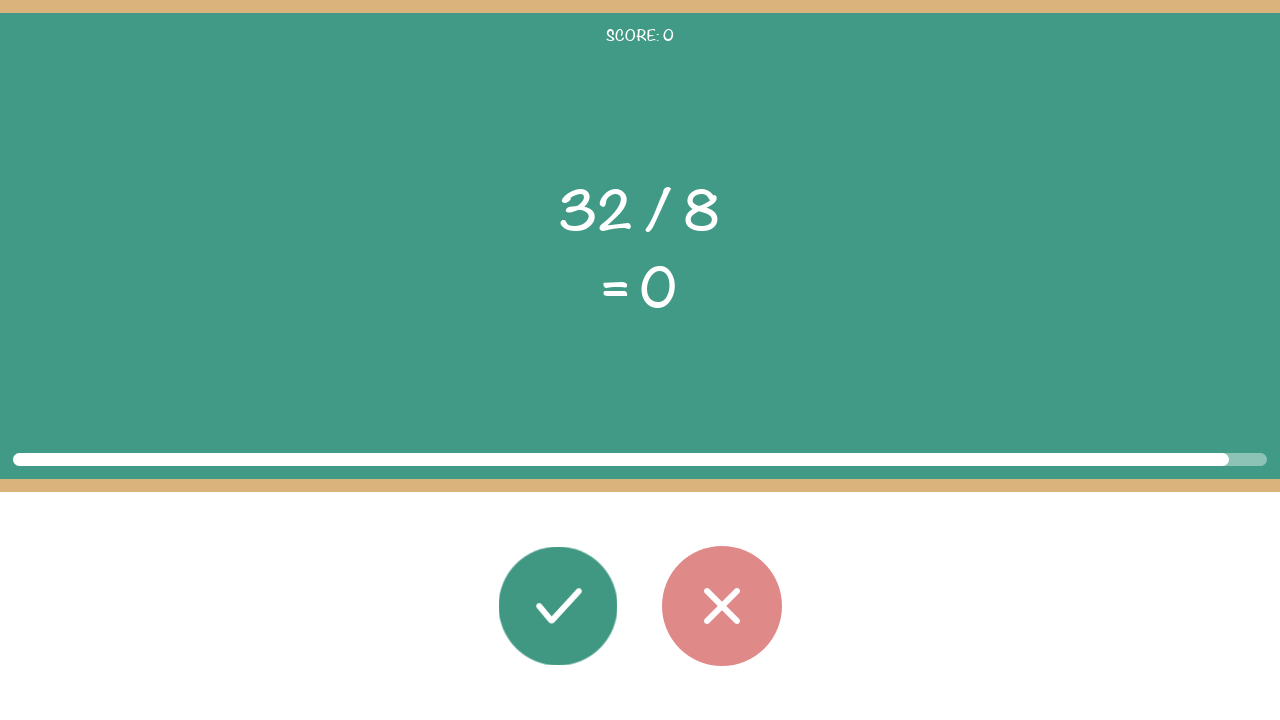

Retrieved equation values: 32 / 8 = 0
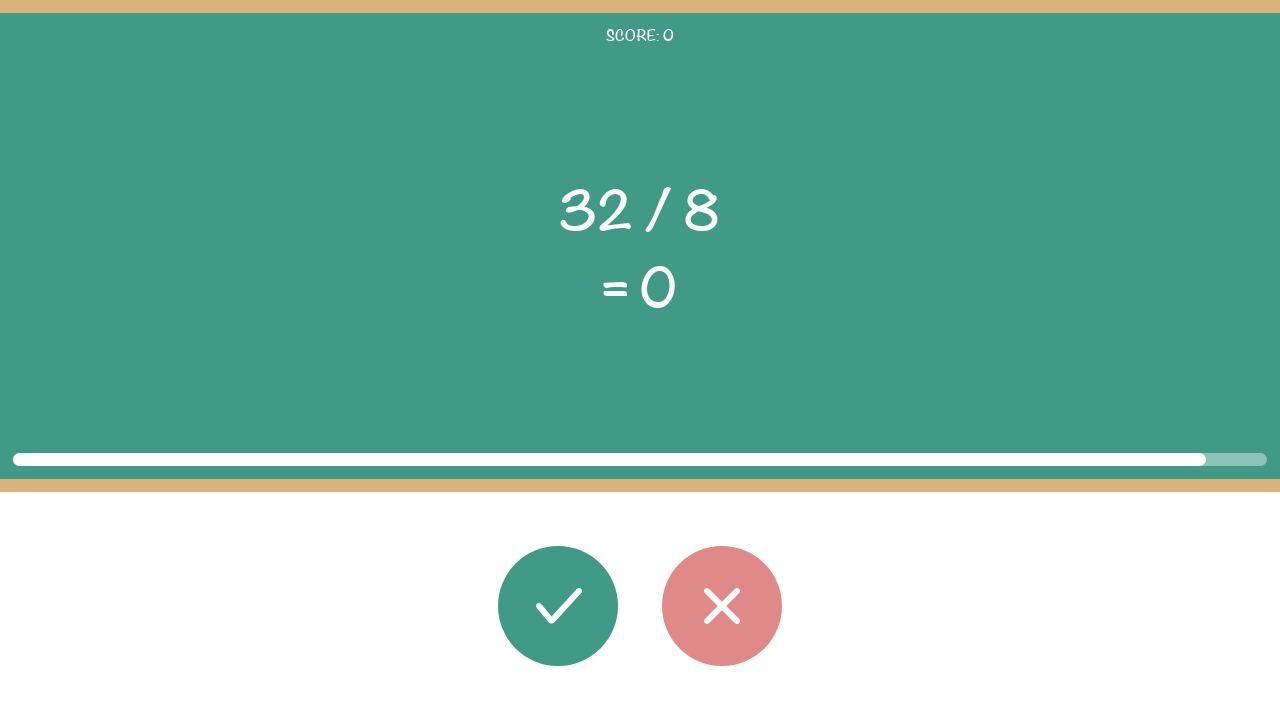

Calculated answer: 32 / 8 = 4, displayed result: 0
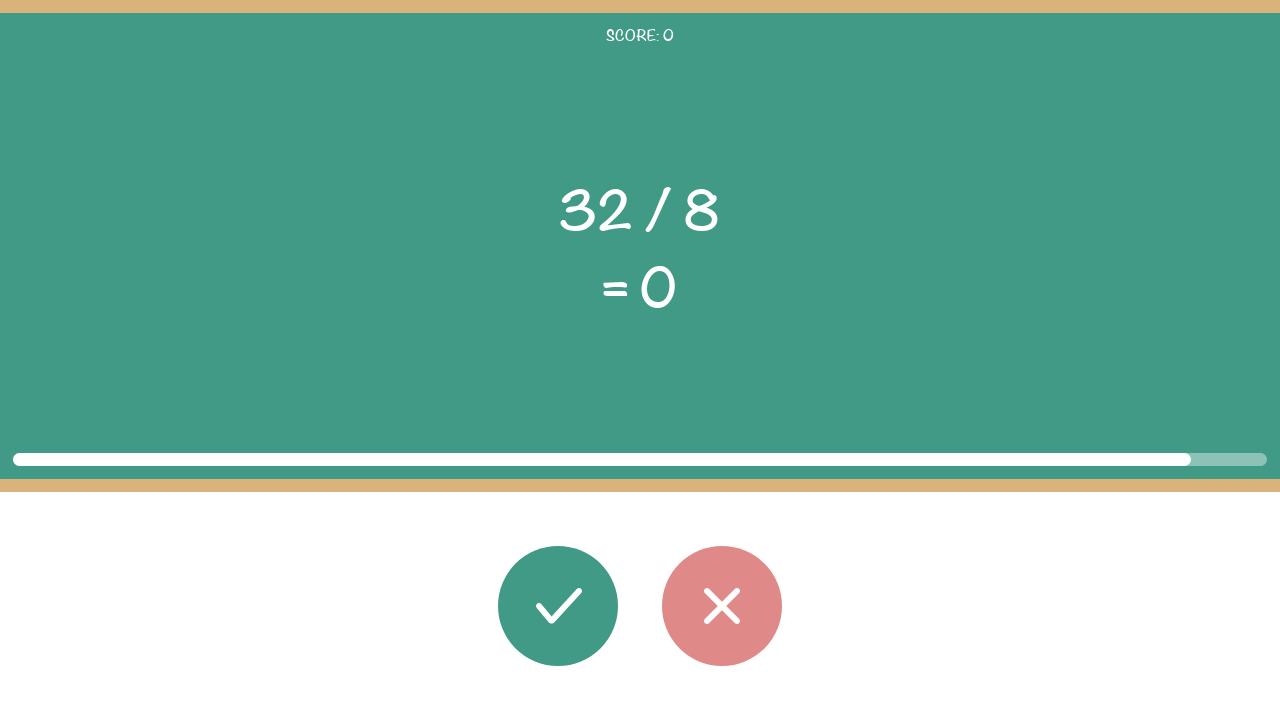

Clicked wrong button (answer 4 does not match displayed 0) at (722, 606) on #button_wrong
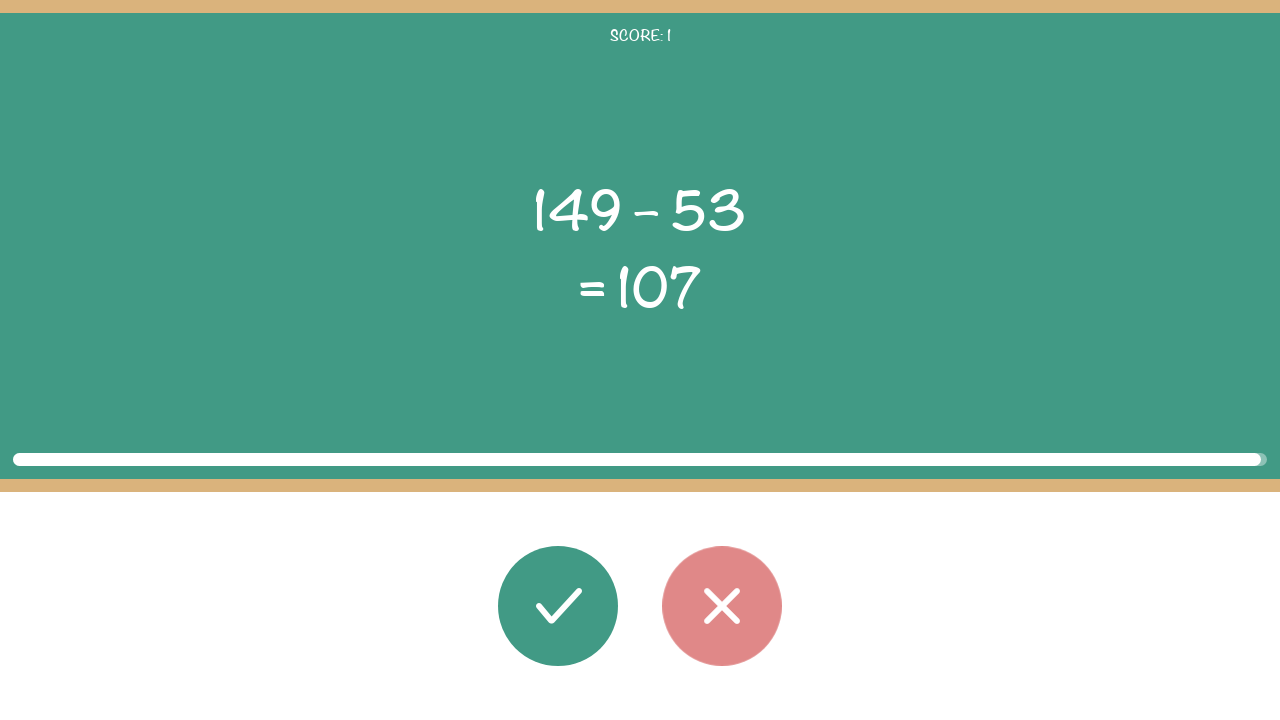

Waited for new equation to load (round 2)
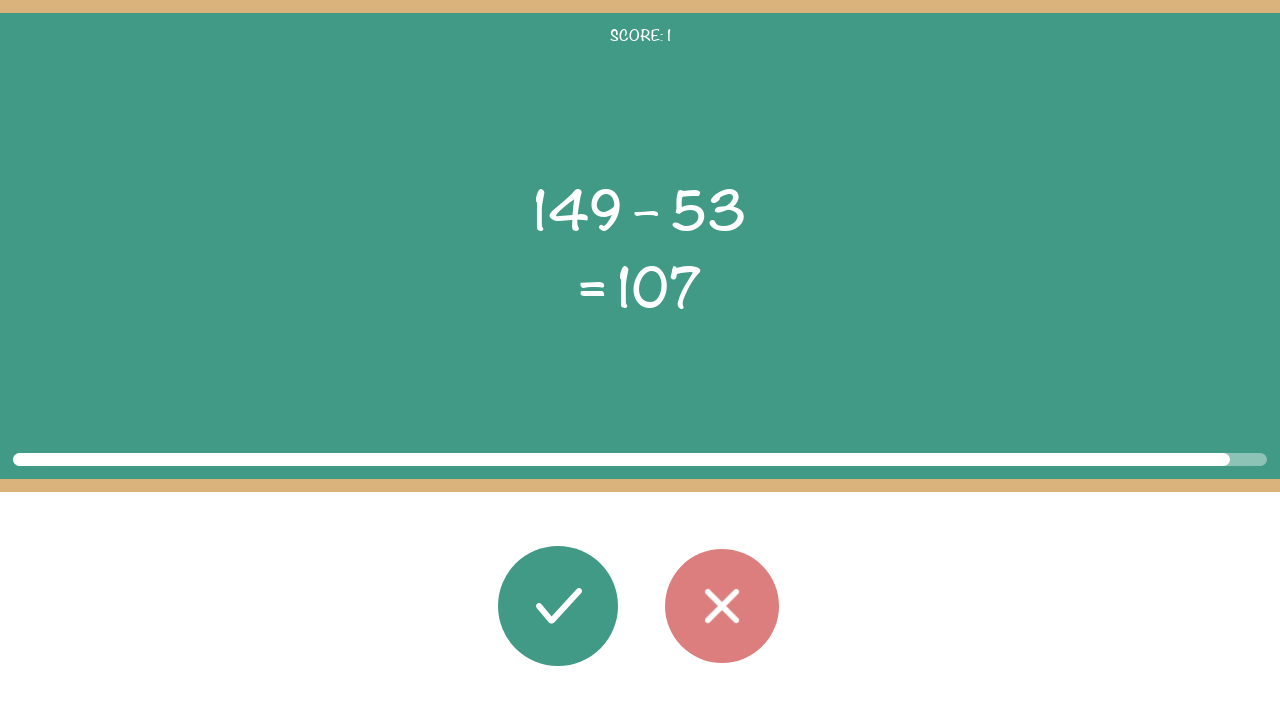

Retrieved equation values: 149 – 53 = 107
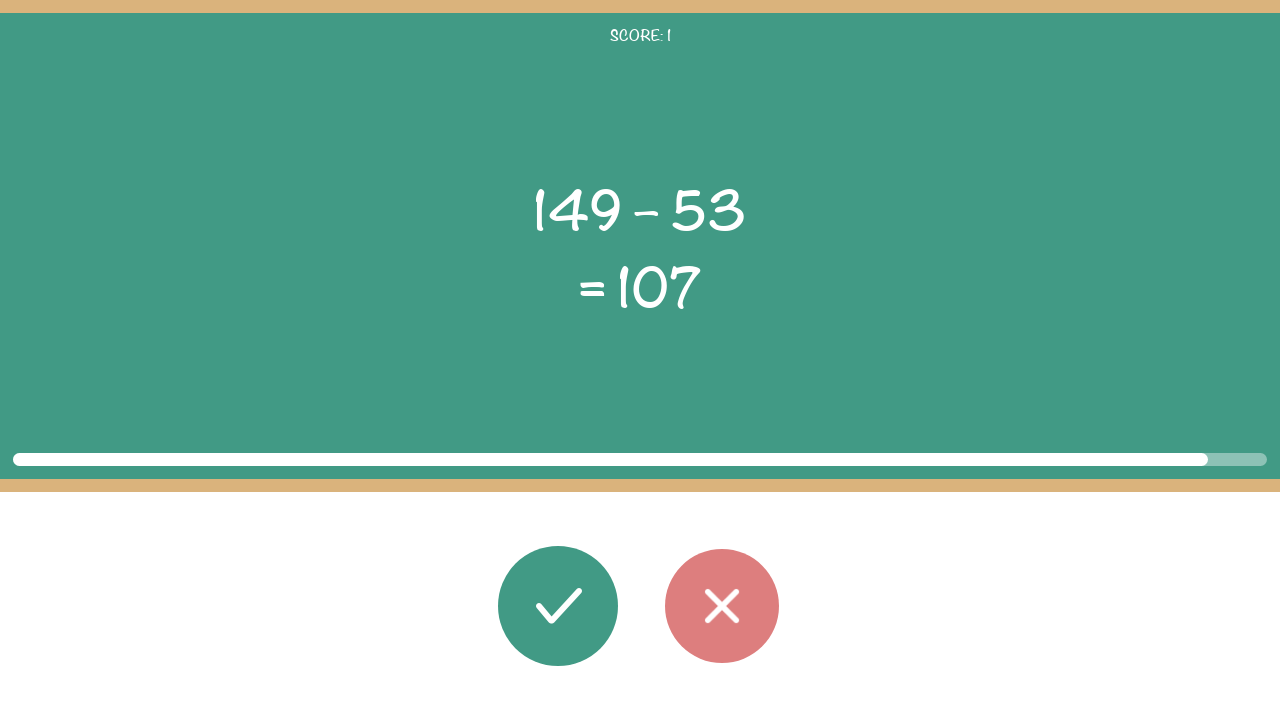

Calculated answer: 149 – 53 = 96, displayed result: 107
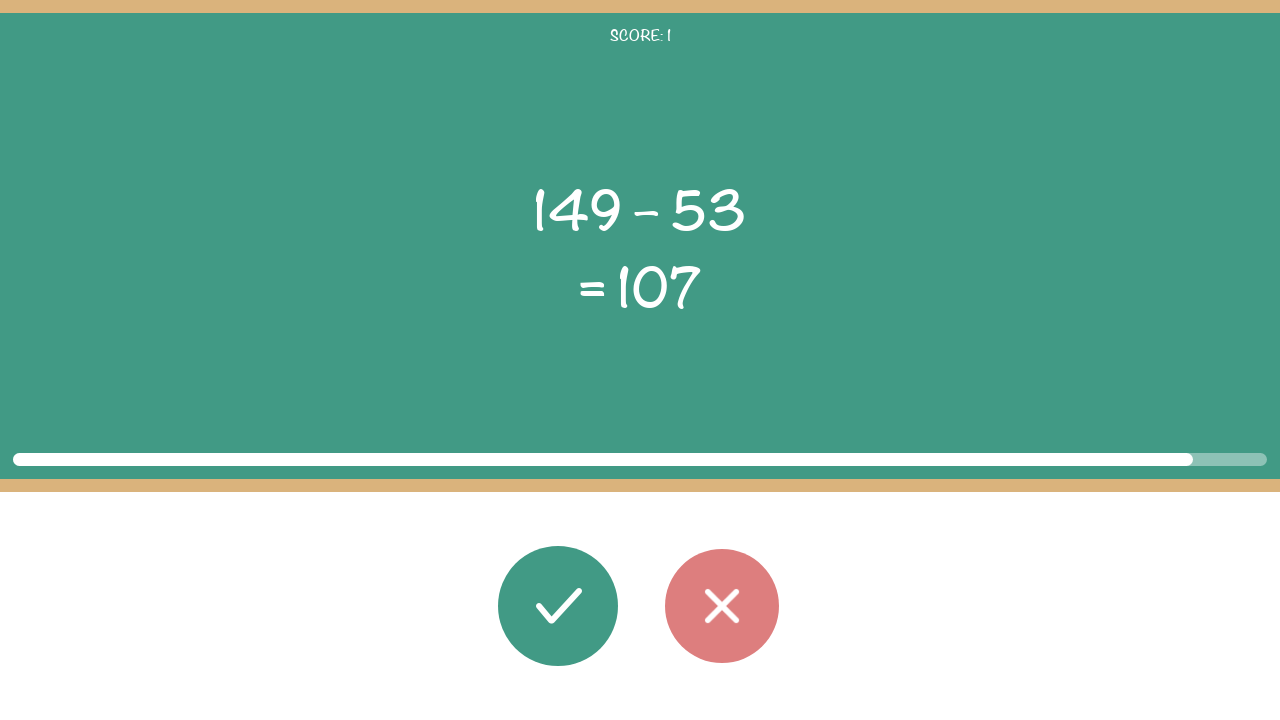

Clicked wrong button (answer 96 does not match displayed 107) at (722, 606) on #button_wrong
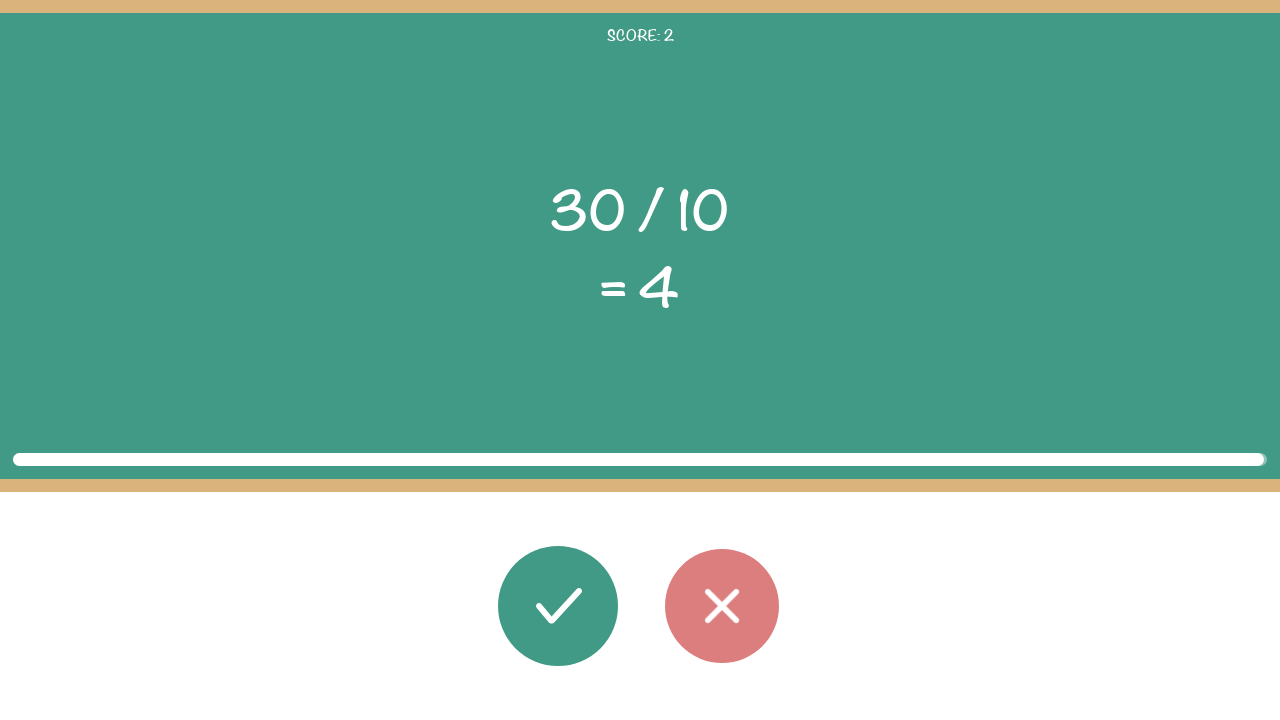

Waited for new equation to load (round 3)
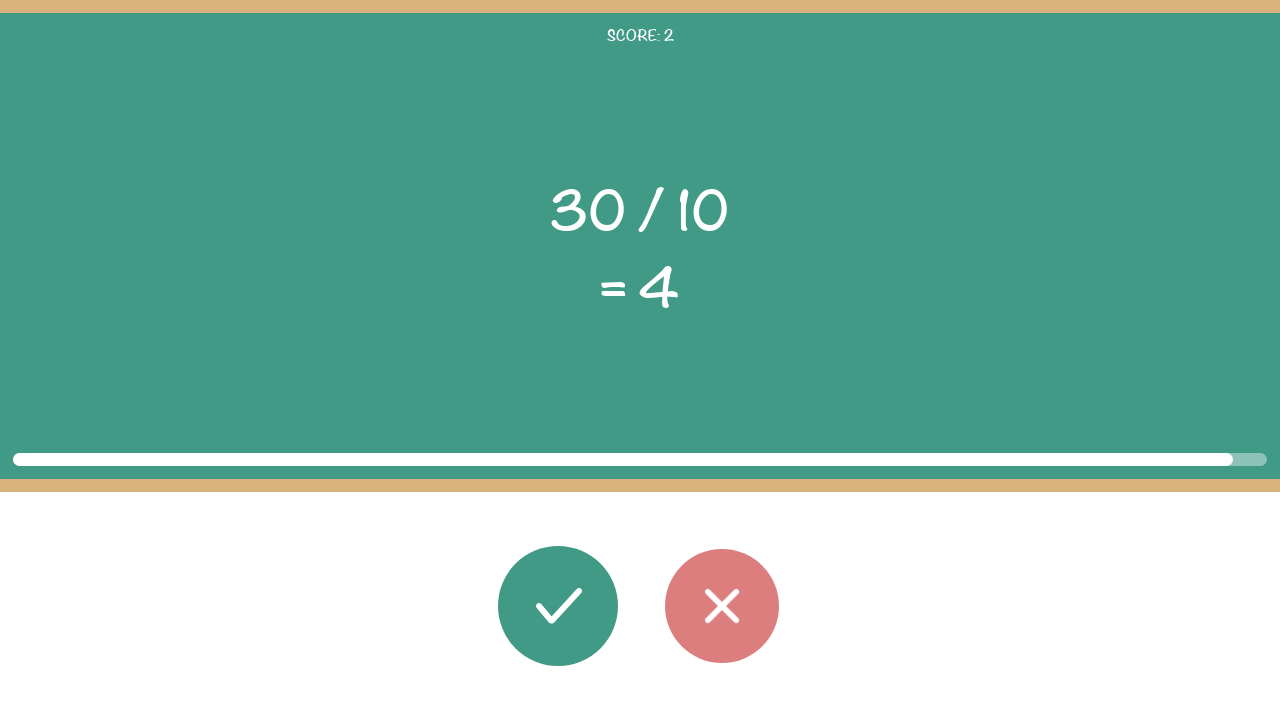

Retrieved equation values: 30 / 10 = 4
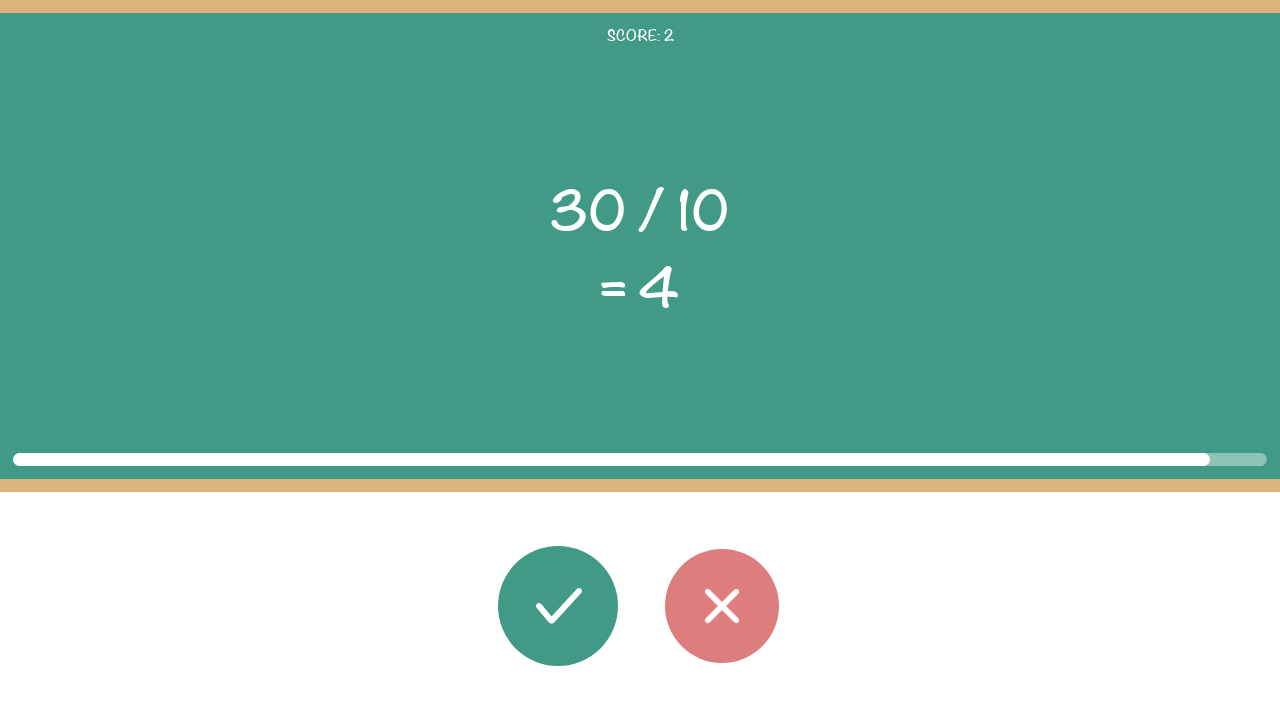

Calculated answer: 30 / 10 = 3, displayed result: 4
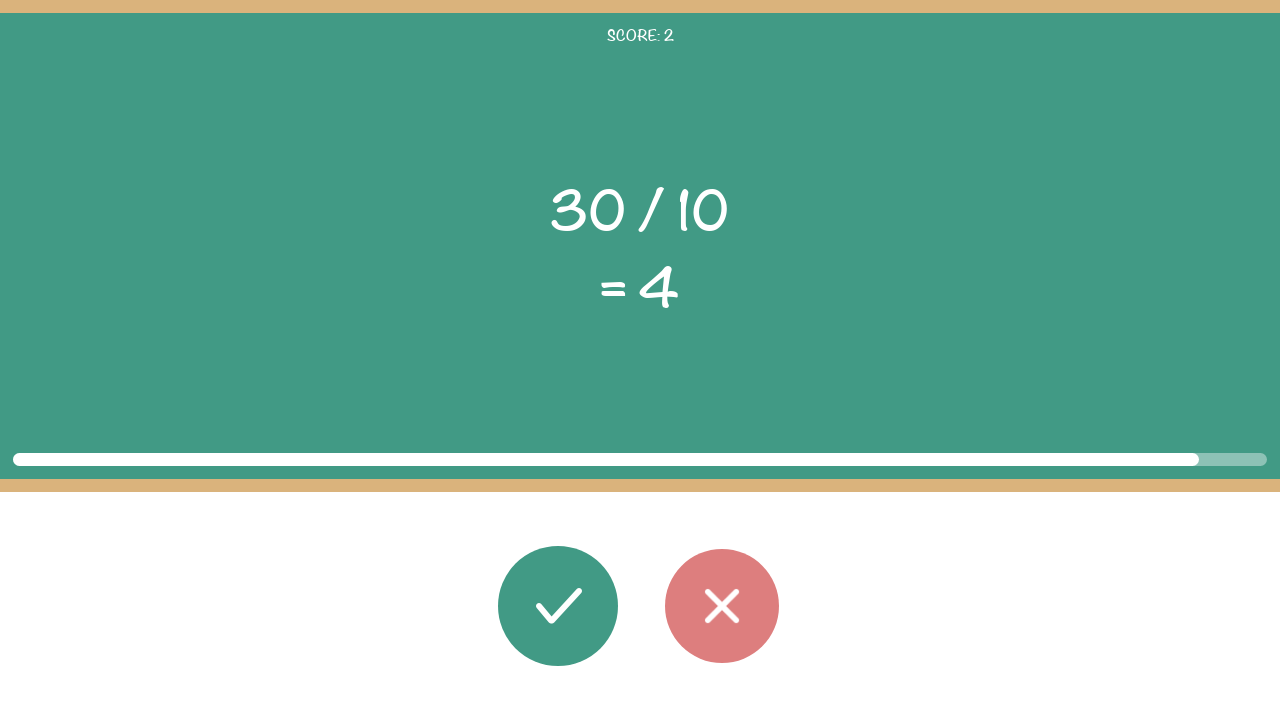

Clicked wrong button (answer 3 does not match displayed 4) at (722, 606) on #button_wrong
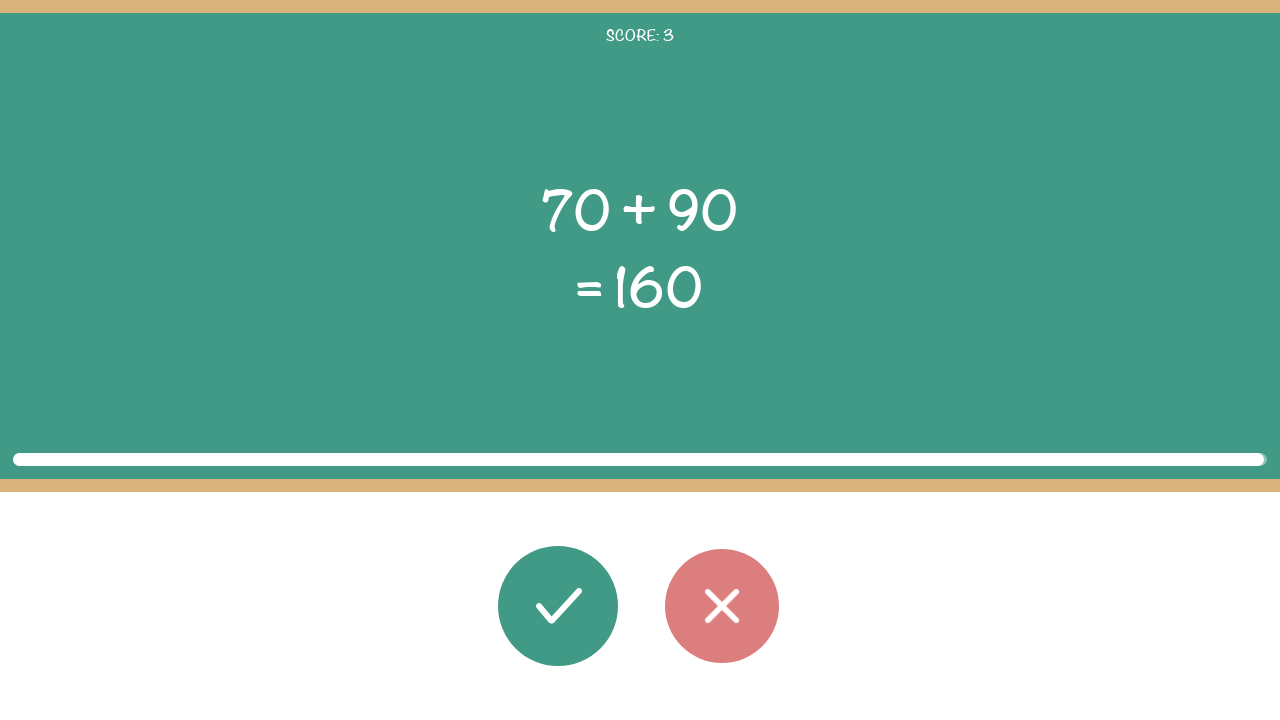

Waited for new equation to load (round 4)
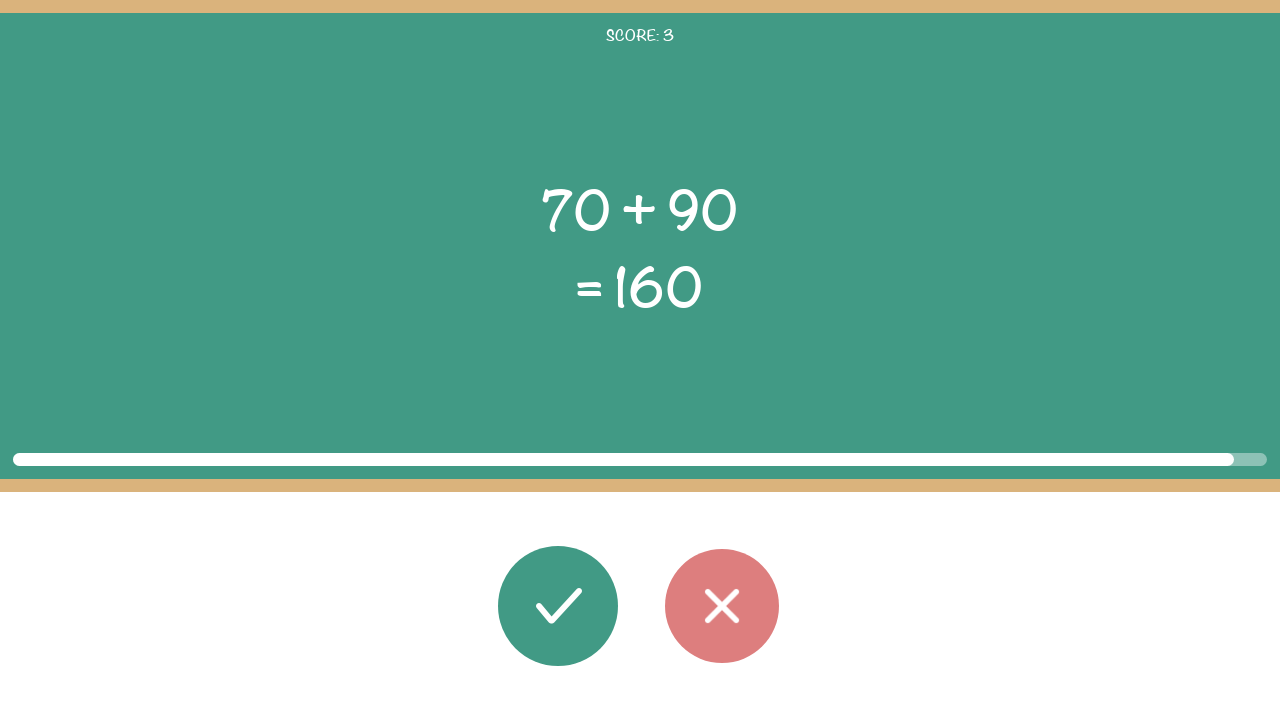

Retrieved equation values: 70 + 90 = 160
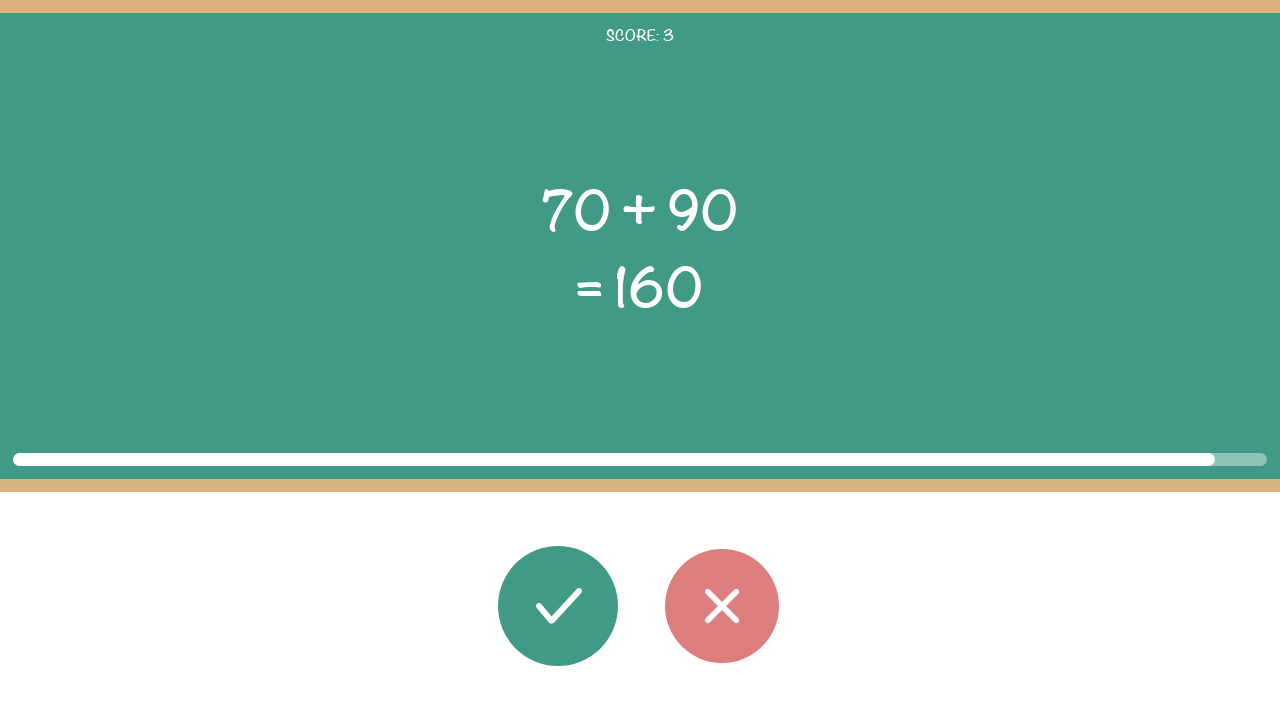

Calculated answer: 70 + 90 = 160, displayed result: 160
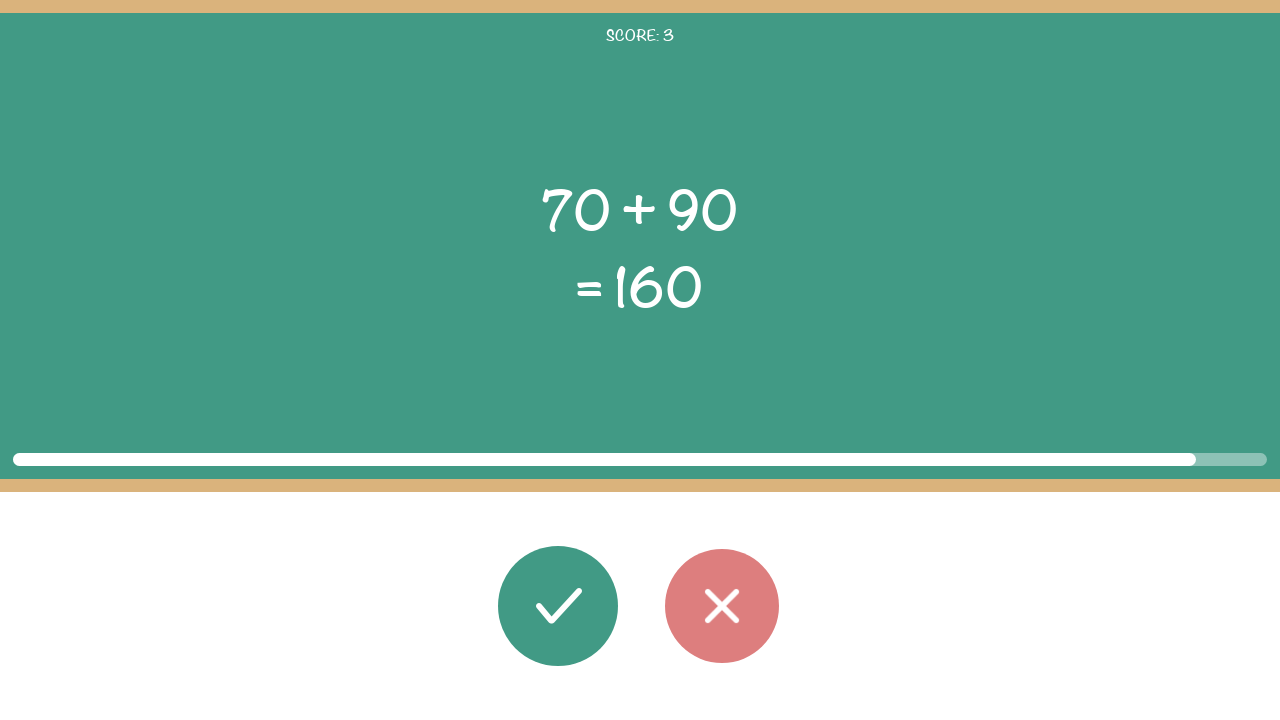

Clicked correct button (answer 160 matches displayed 160) at (558, 606) on #button_correct
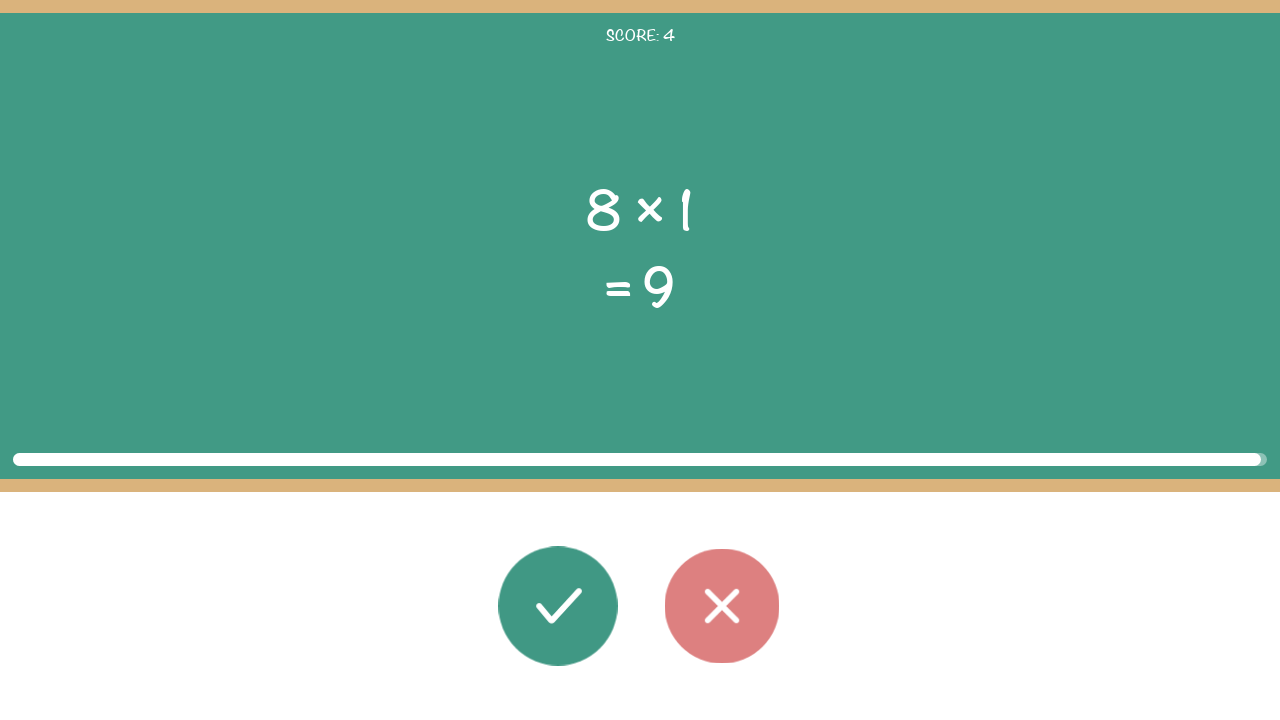

Waited for new equation to load (round 5)
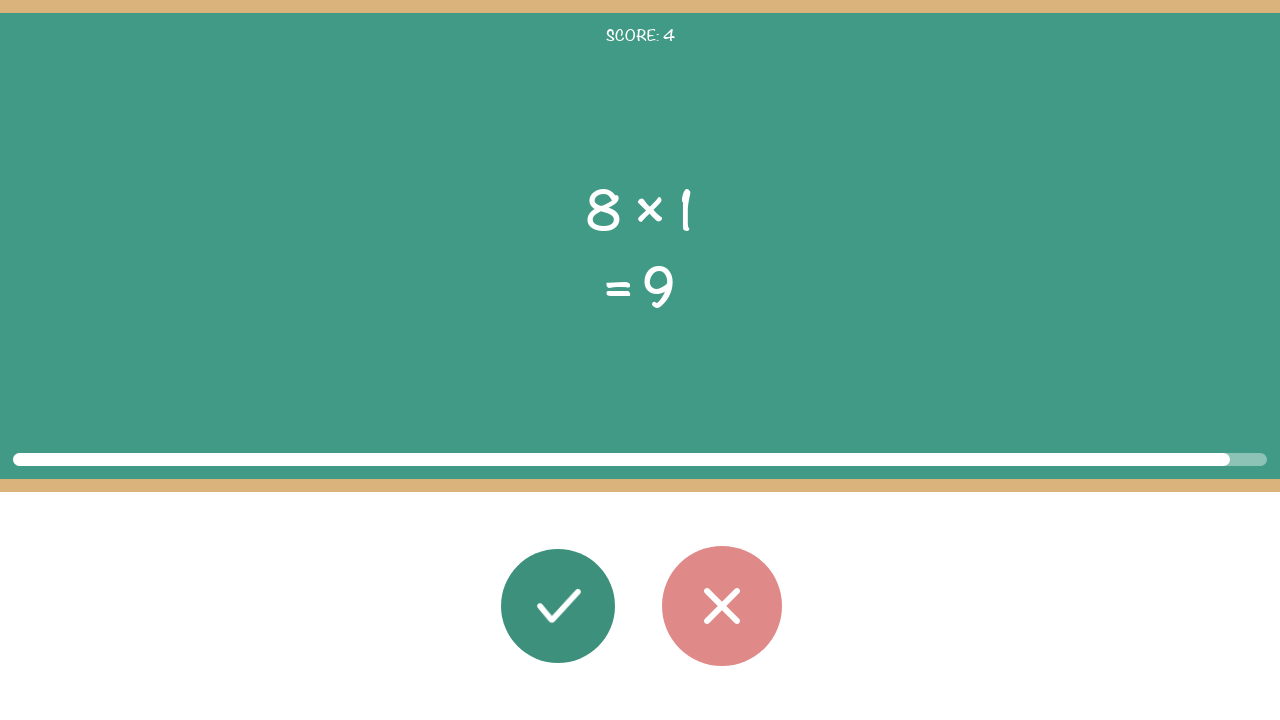

Retrieved equation values: 8 × 1 = 9
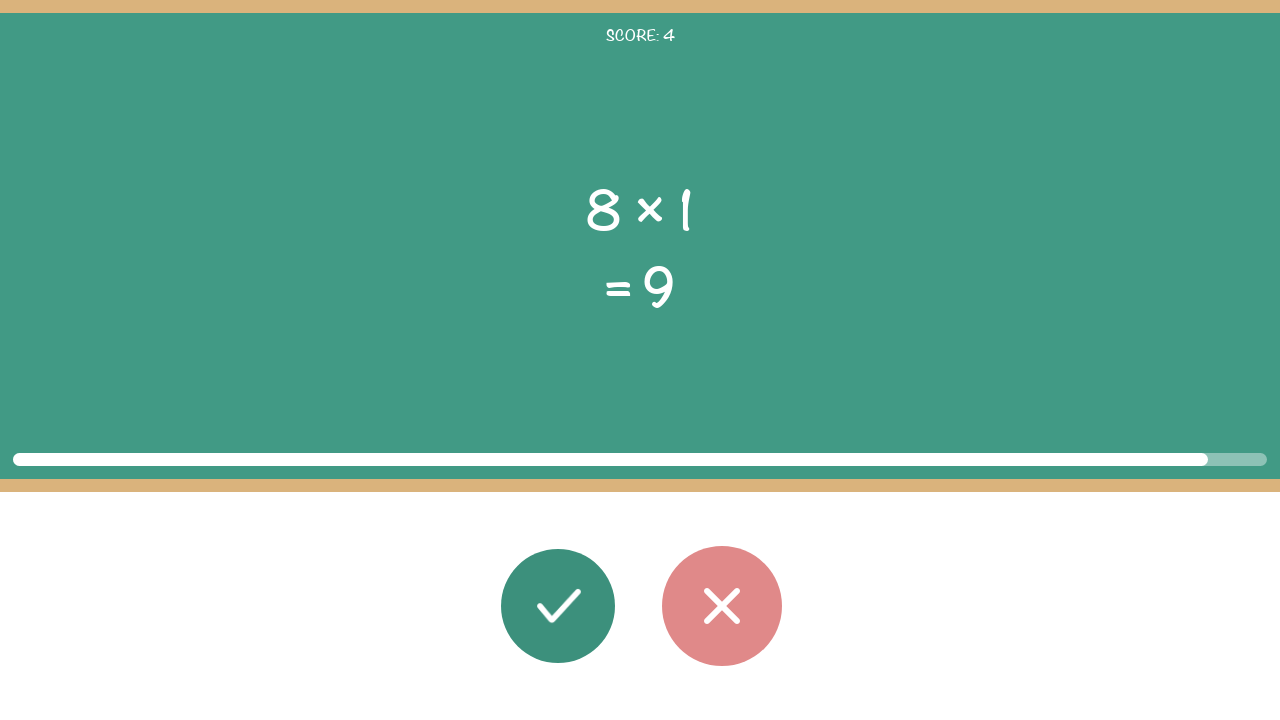

Calculated answer: 8 × 1 = 8, displayed result: 9
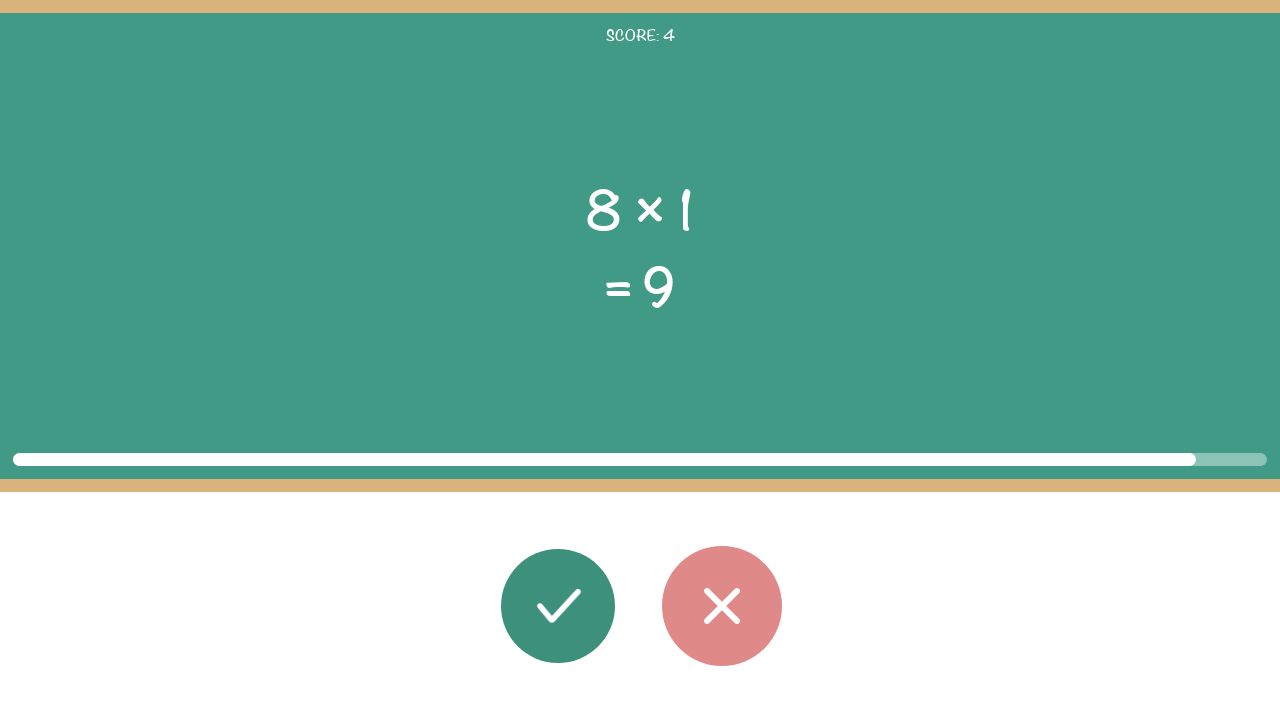

Clicked wrong button (answer 8 does not match displayed 9) at (722, 606) on #button_wrong
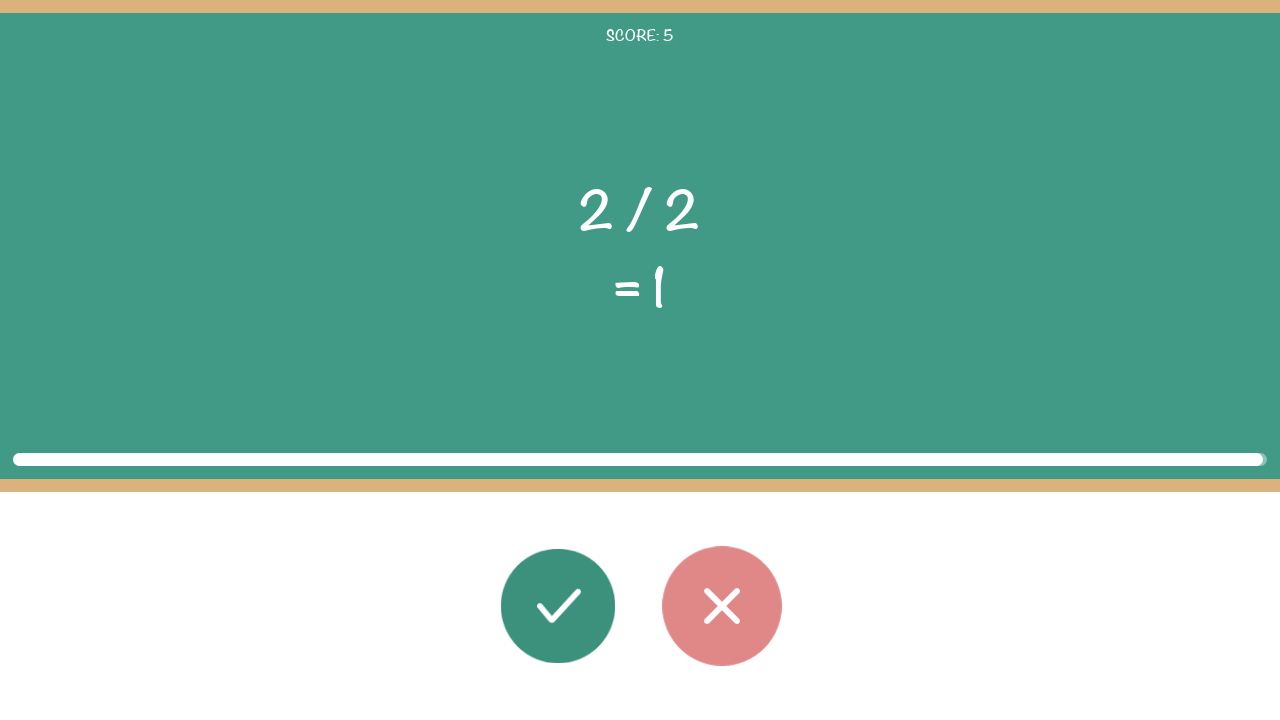

Waited for new equation to load (round 6)
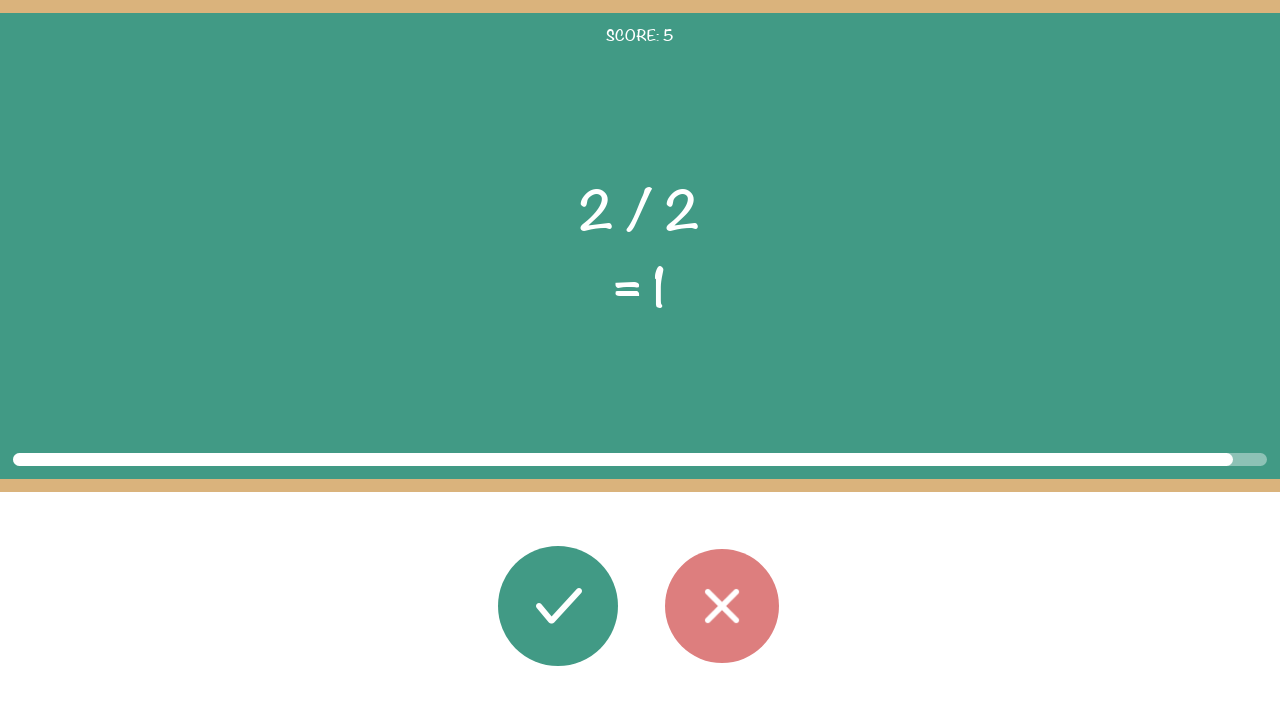

Retrieved equation values: 2 / 2 = 1
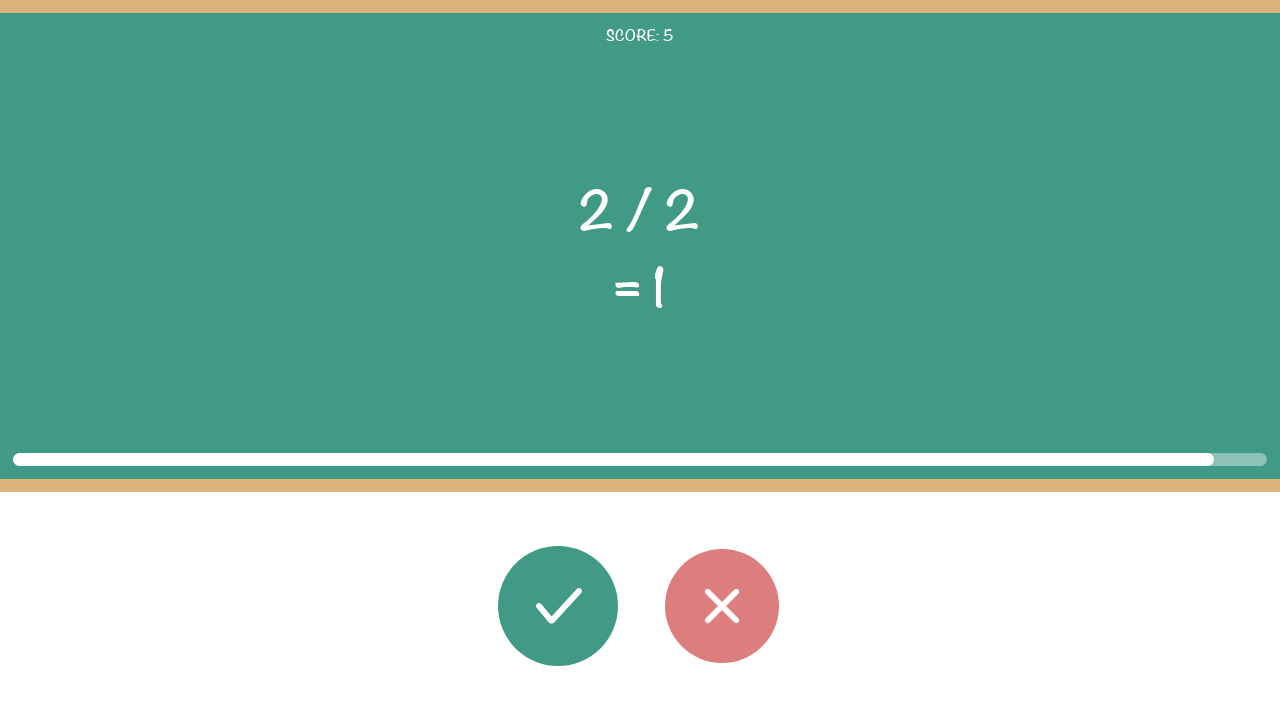

Calculated answer: 2 / 2 = 1, displayed result: 1
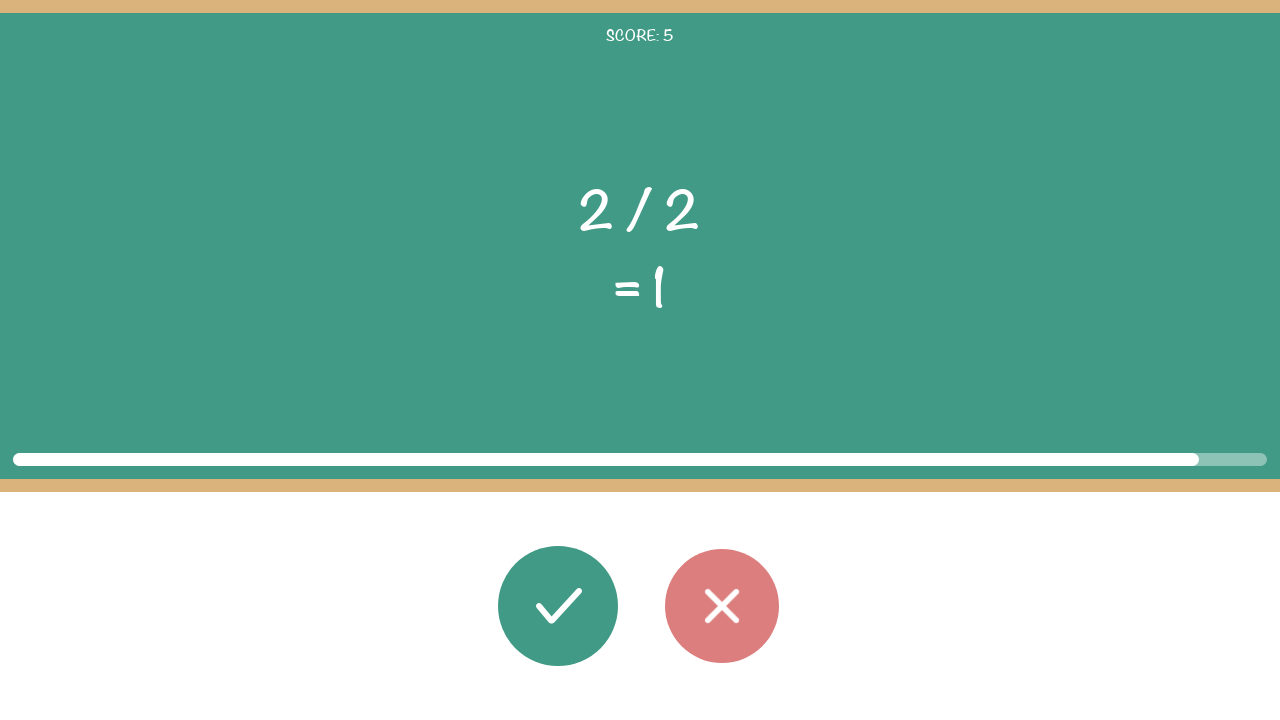

Clicked correct button (answer 1 matches displayed 1) at (558, 606) on #button_correct
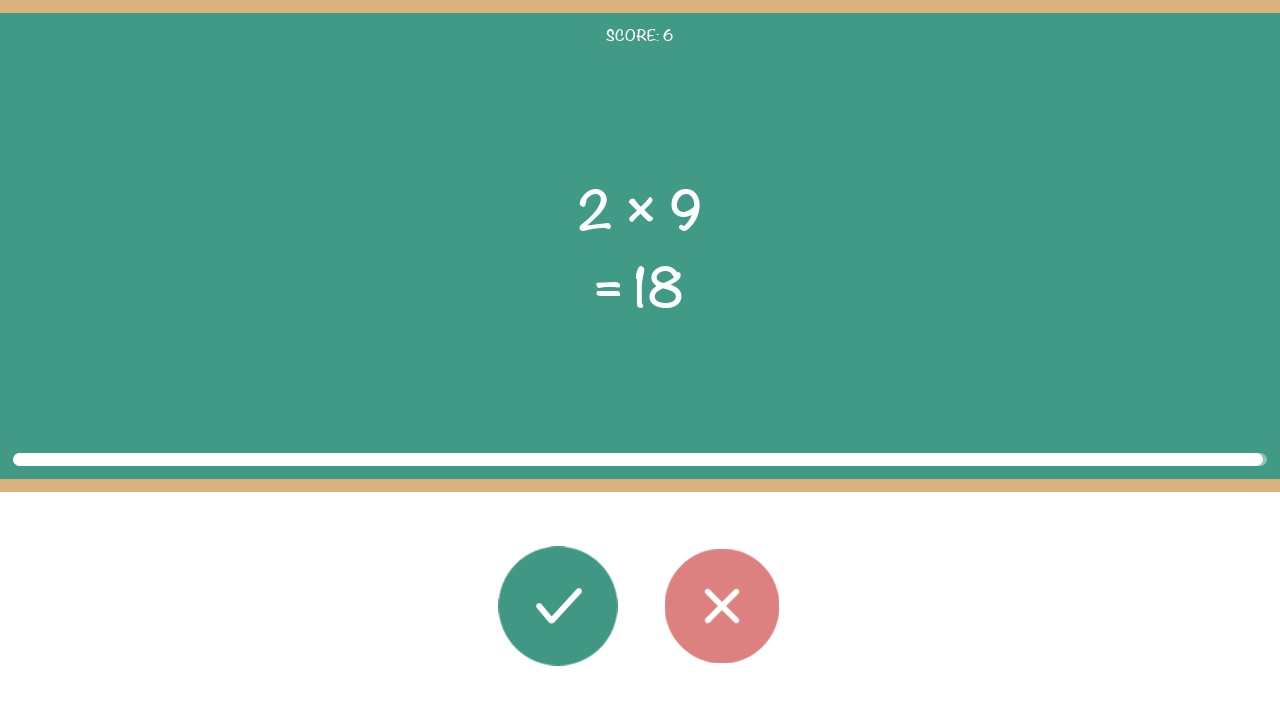

Waited for new equation to load (round 7)
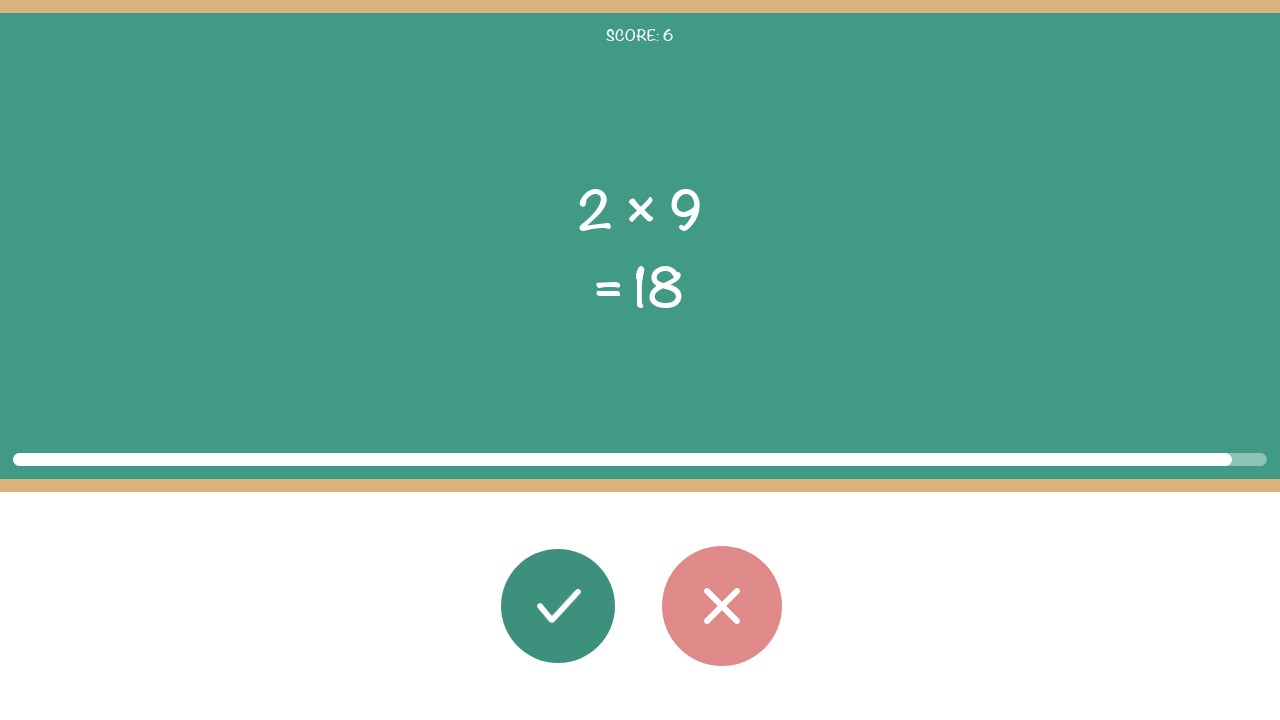

Retrieved equation values: 2 × 9 = 18
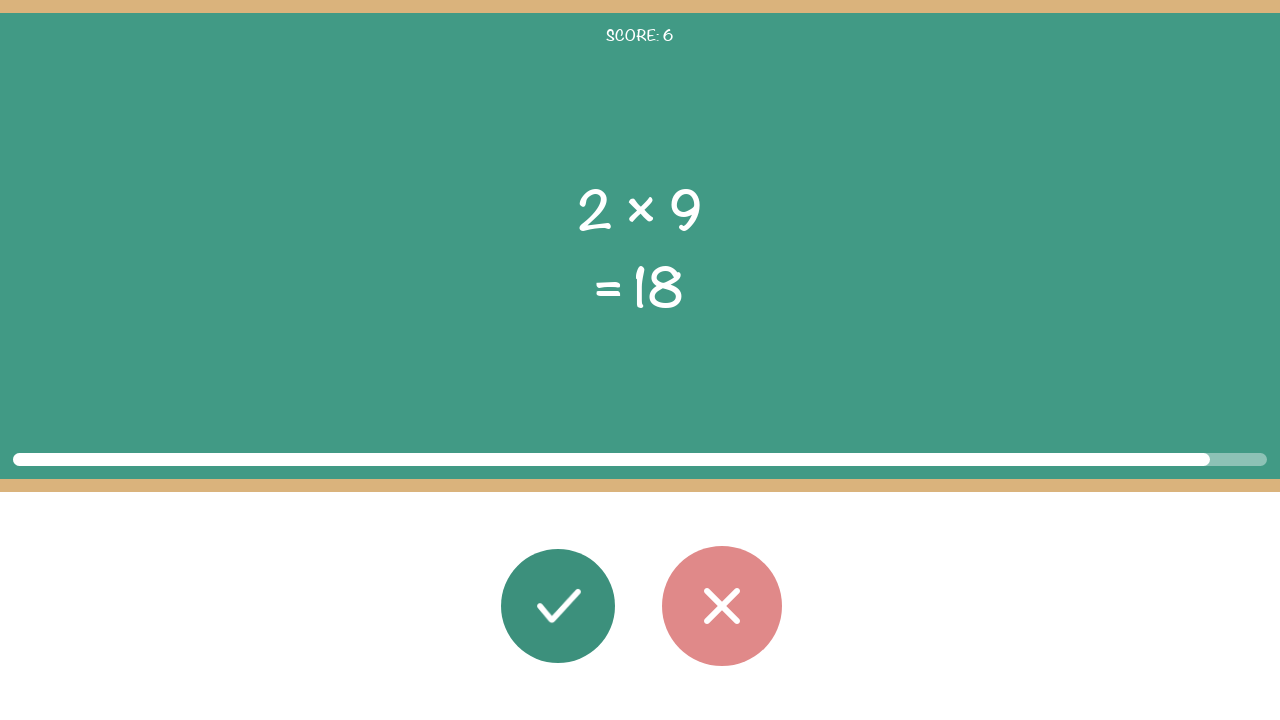

Calculated answer: 2 × 9 = 18, displayed result: 18
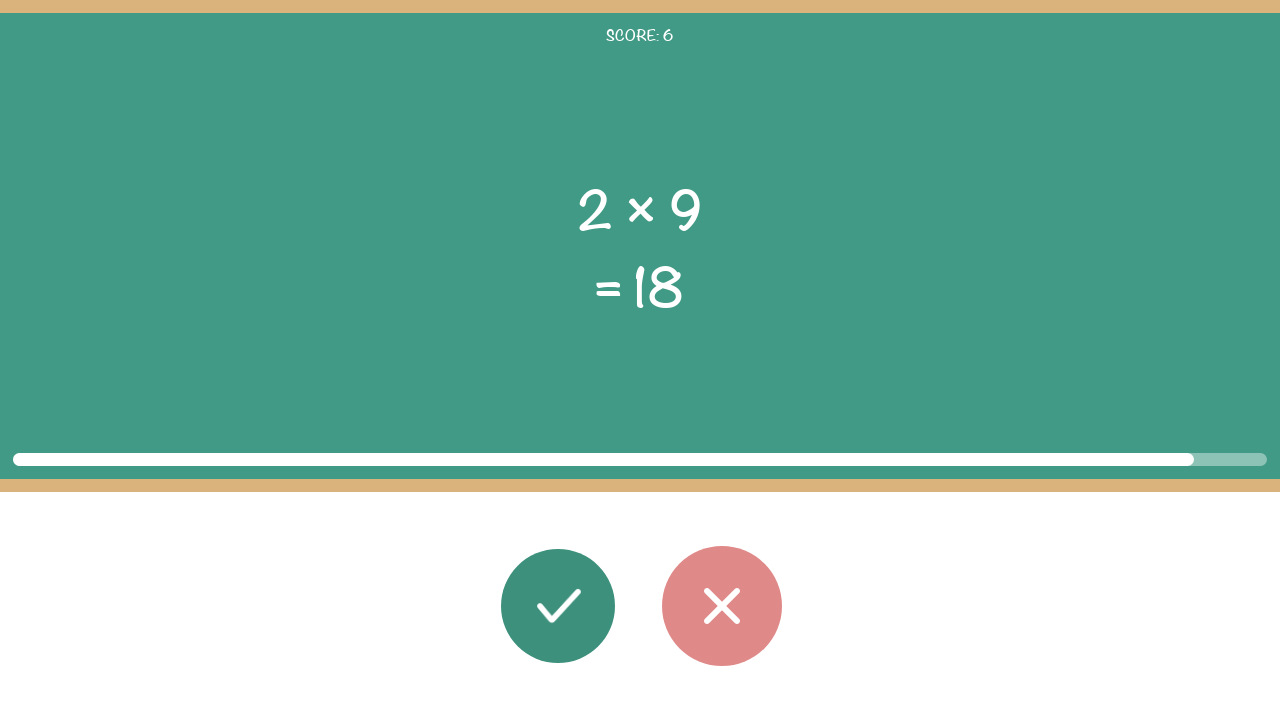

Clicked correct button (answer 18 matches displayed 18) at (558, 606) on #button_correct
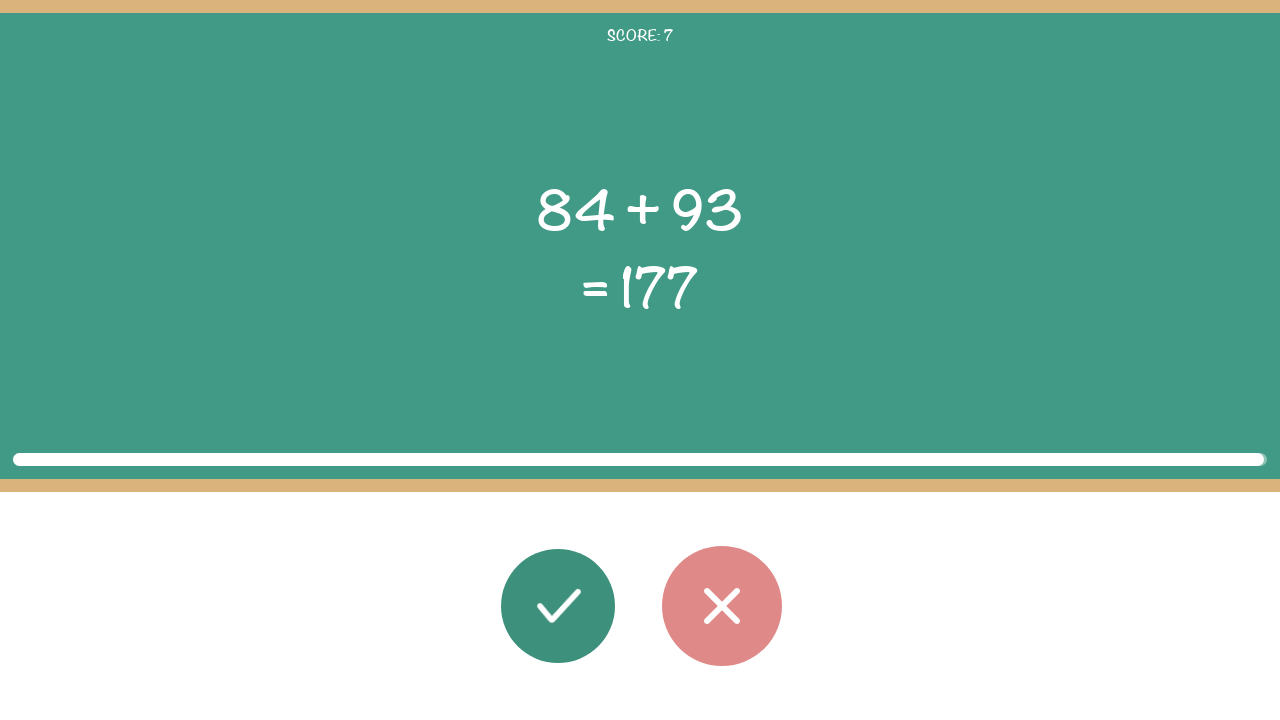

Waited for new equation to load (round 8)
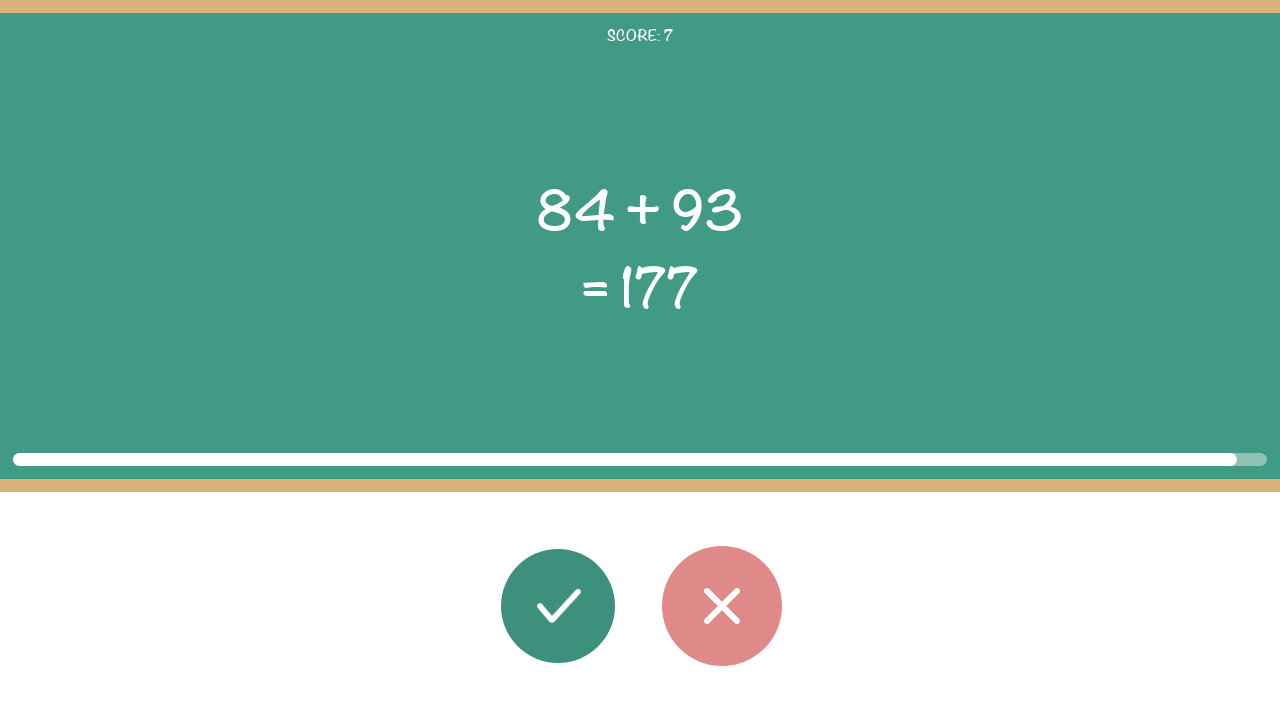

Retrieved equation values: 84 + 93 = 177
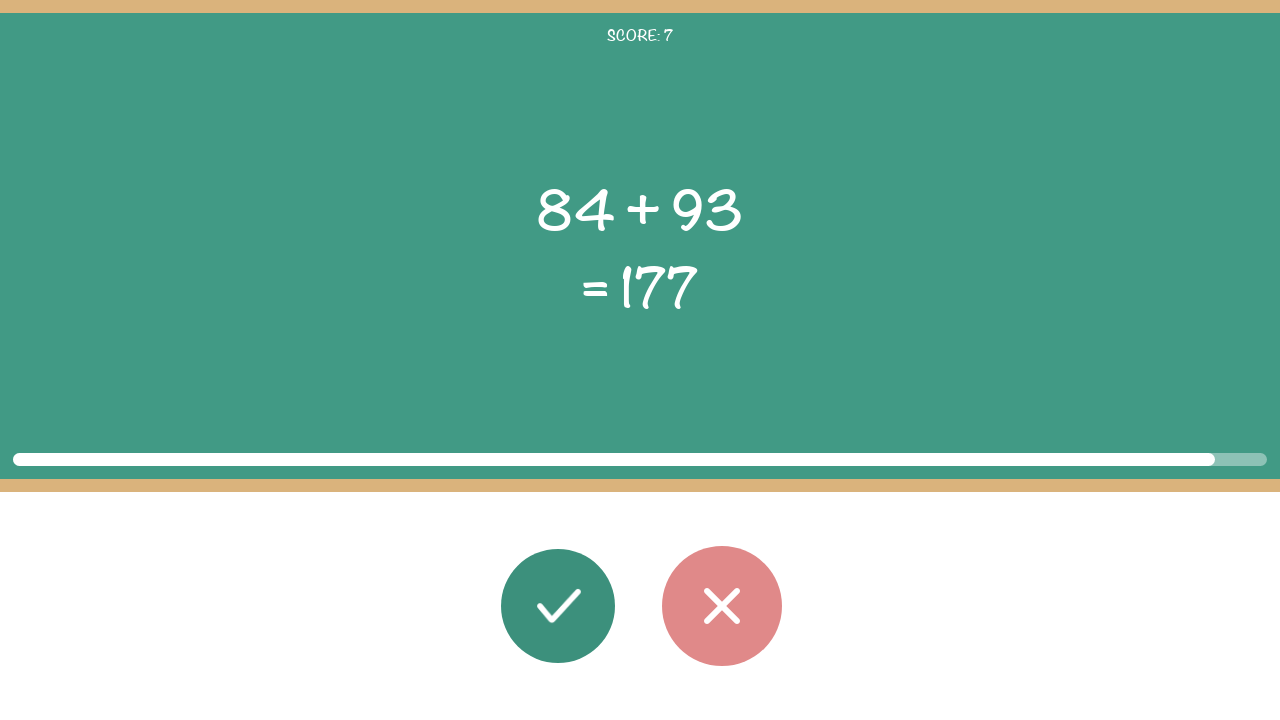

Calculated answer: 84 + 93 = 177, displayed result: 177
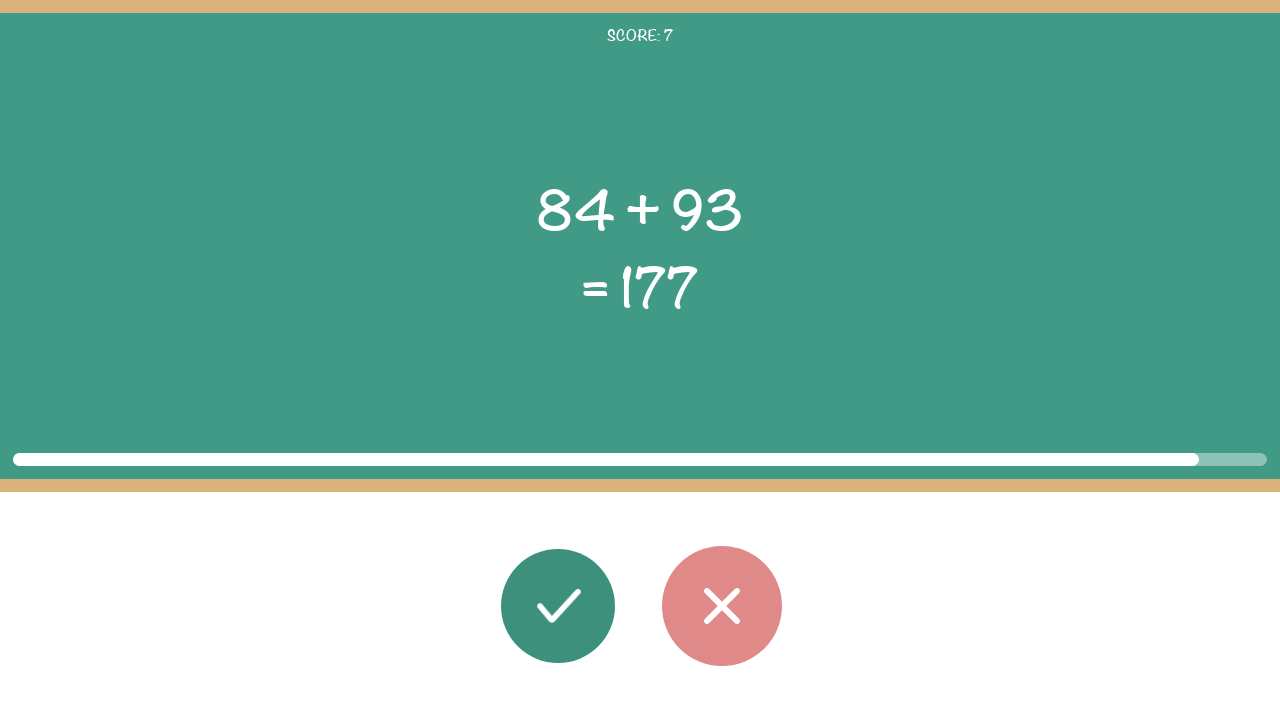

Clicked correct button (answer 177 matches displayed 177) at (558, 606) on #button_correct
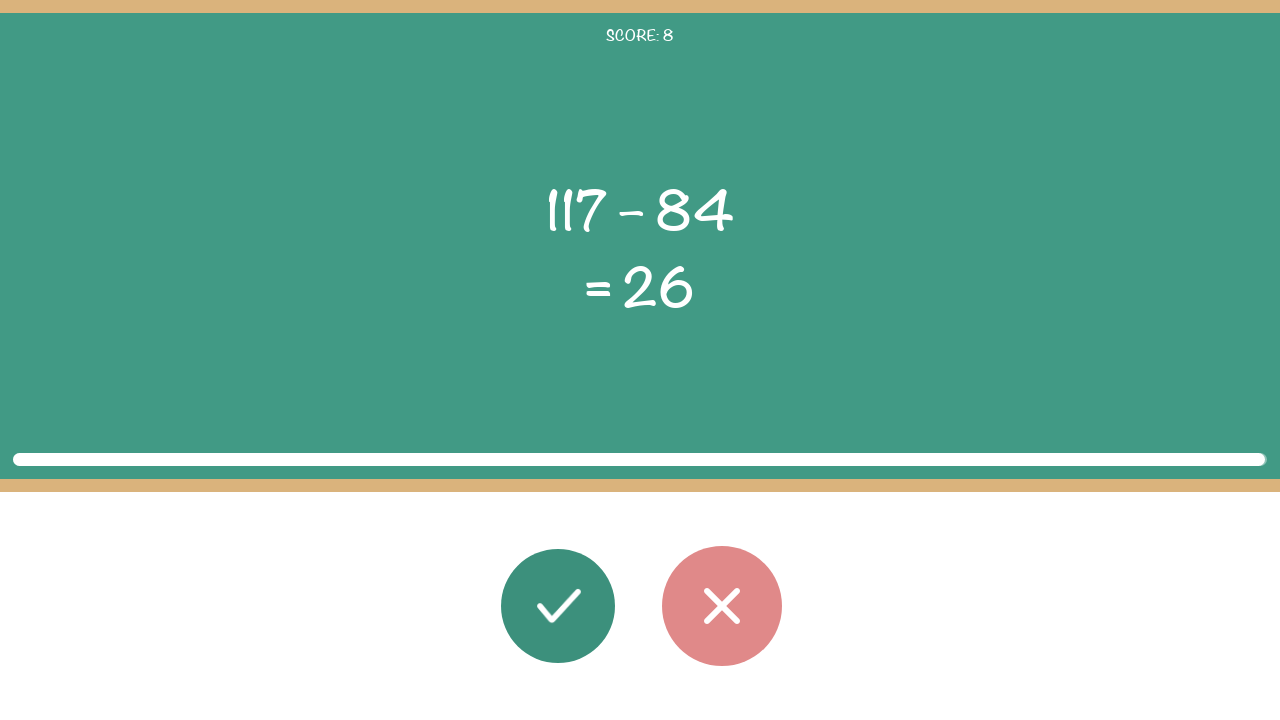

Waited for new equation to load (round 9)
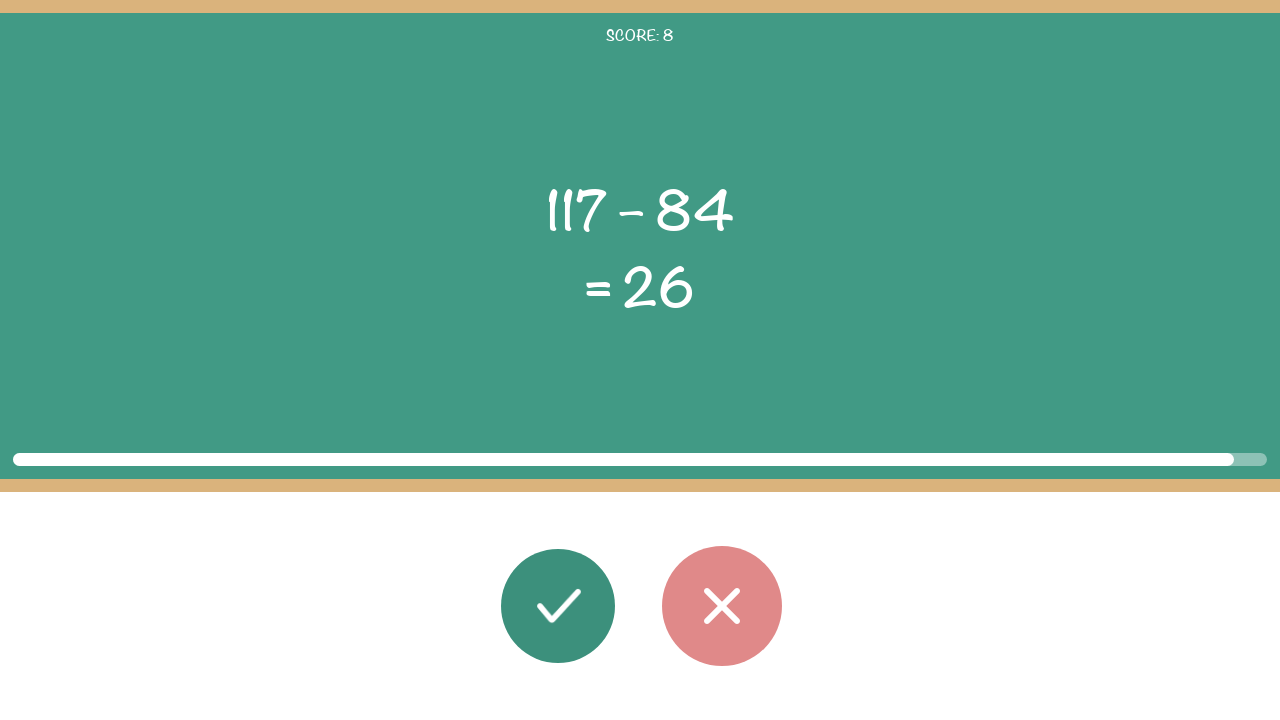

Retrieved equation values: 117 – 84 = 26
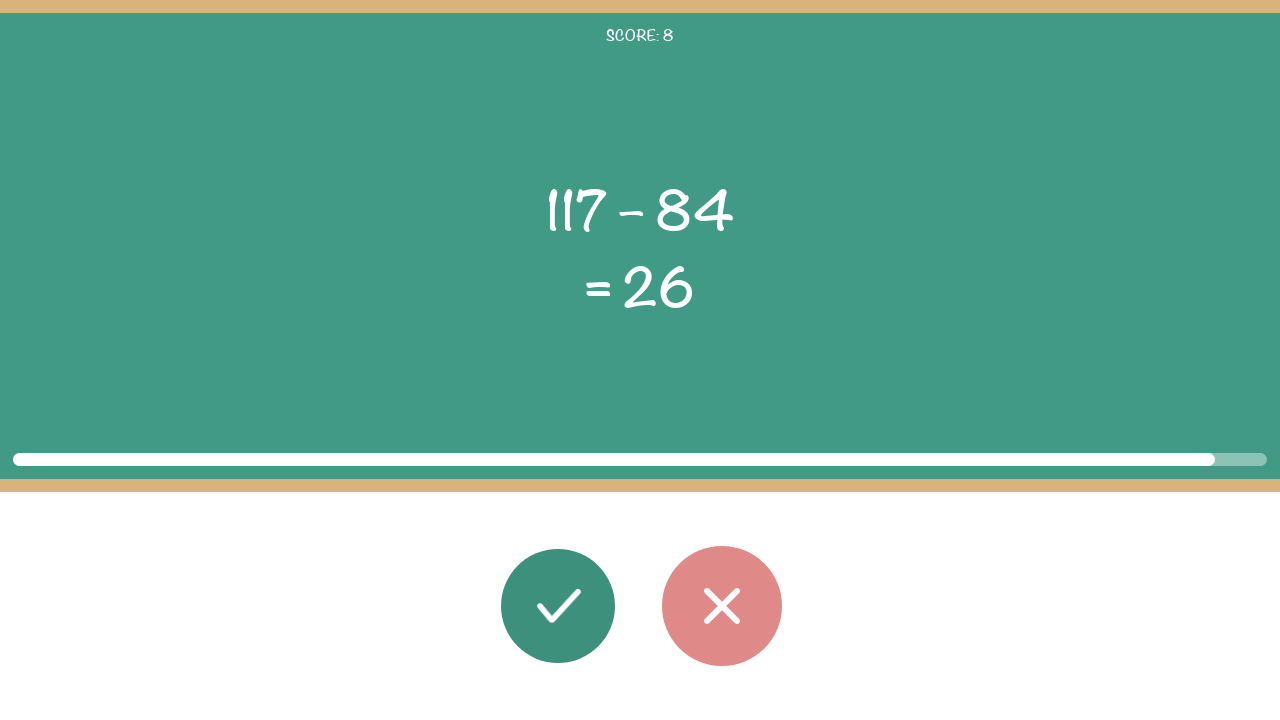

Calculated answer: 117 – 84 = 33, displayed result: 26
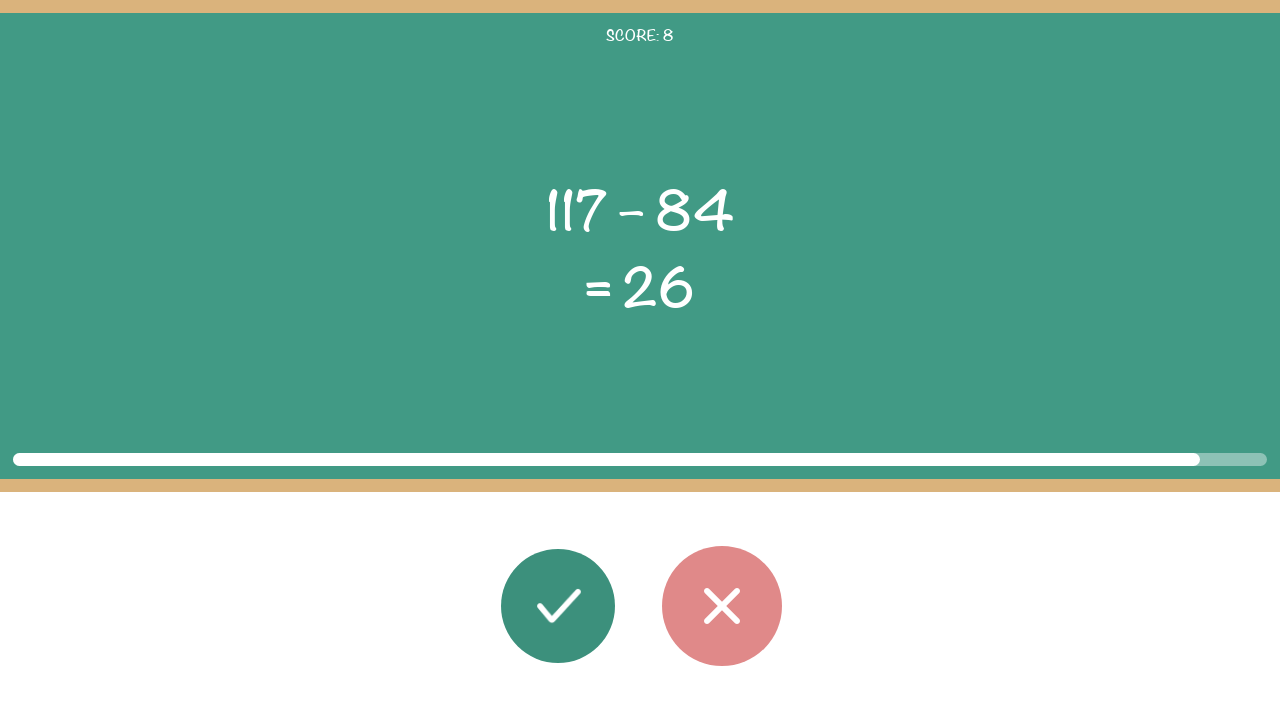

Clicked wrong button (answer 33 does not match displayed 26) at (722, 606) on #button_wrong
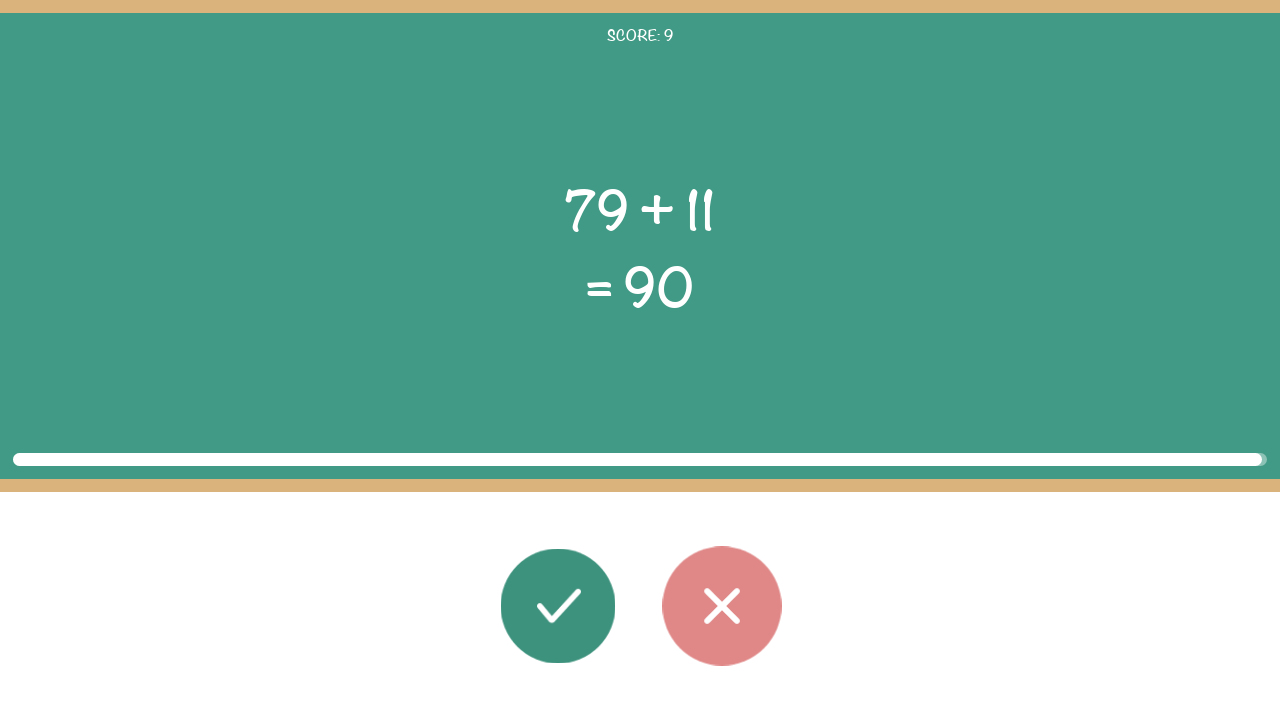

Waited for new equation to load (round 10)
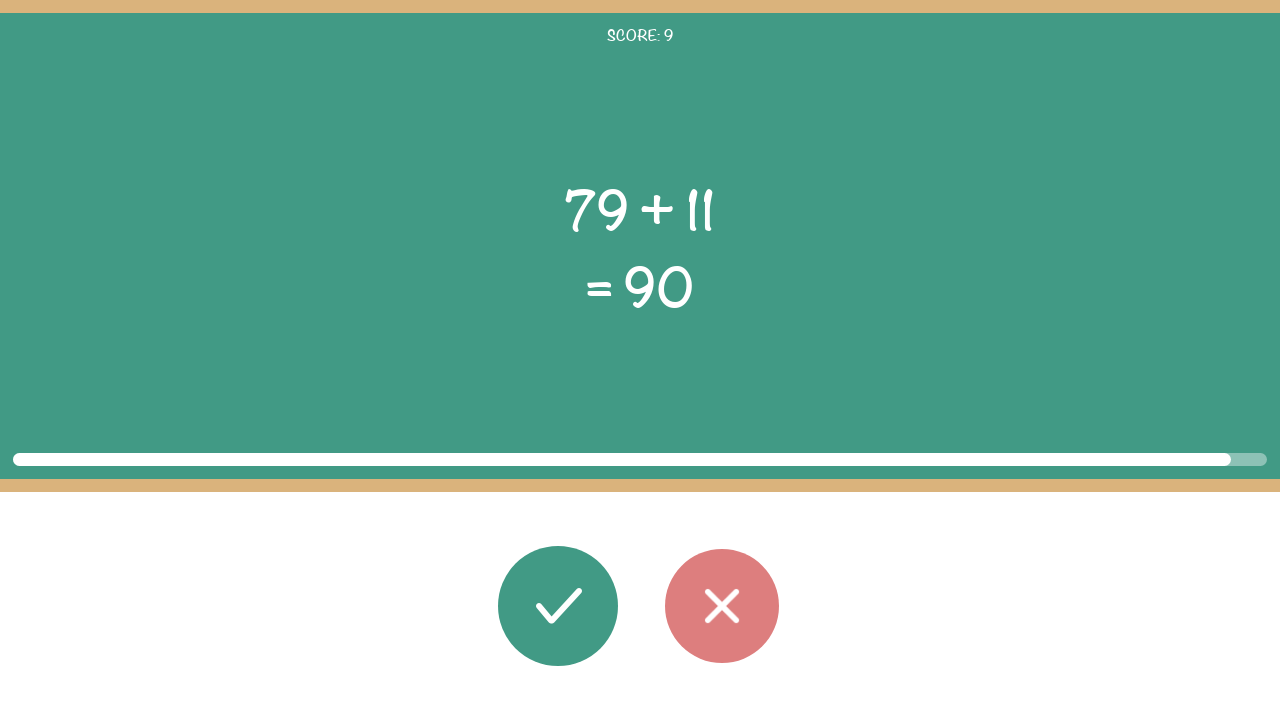

Retrieved equation values: 79 + 11 = 90
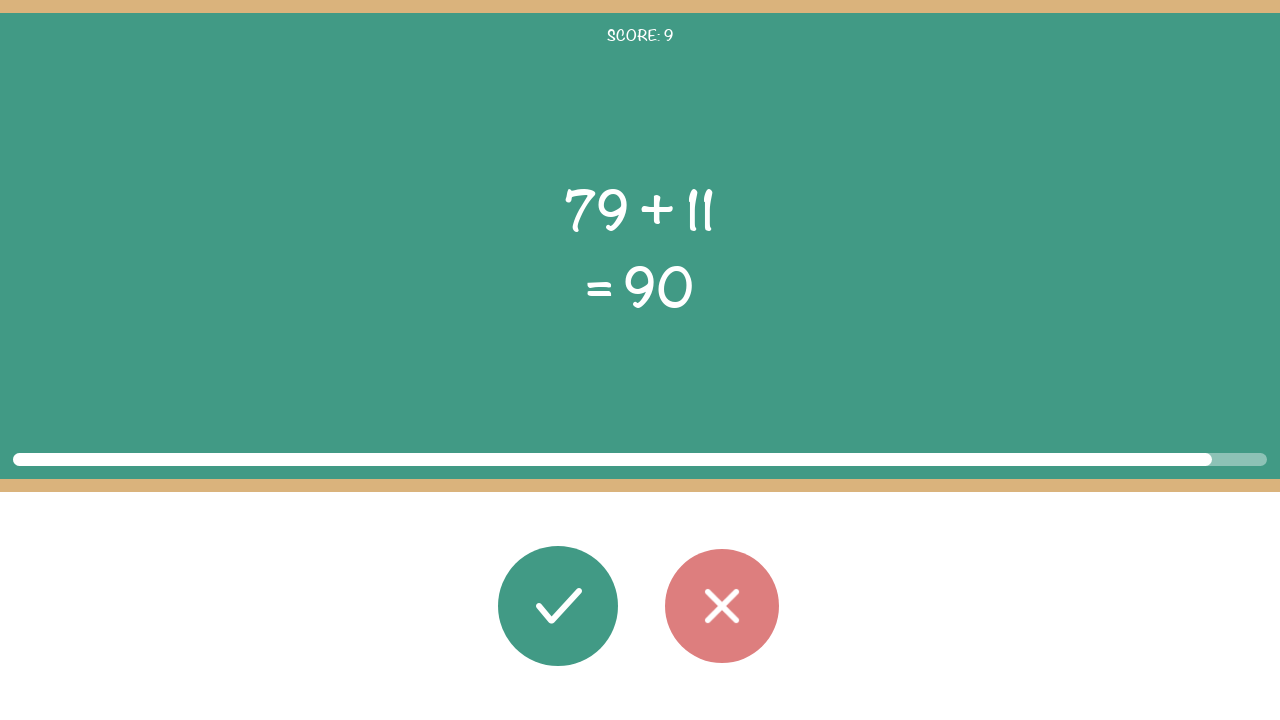

Calculated answer: 79 + 11 = 90, displayed result: 90
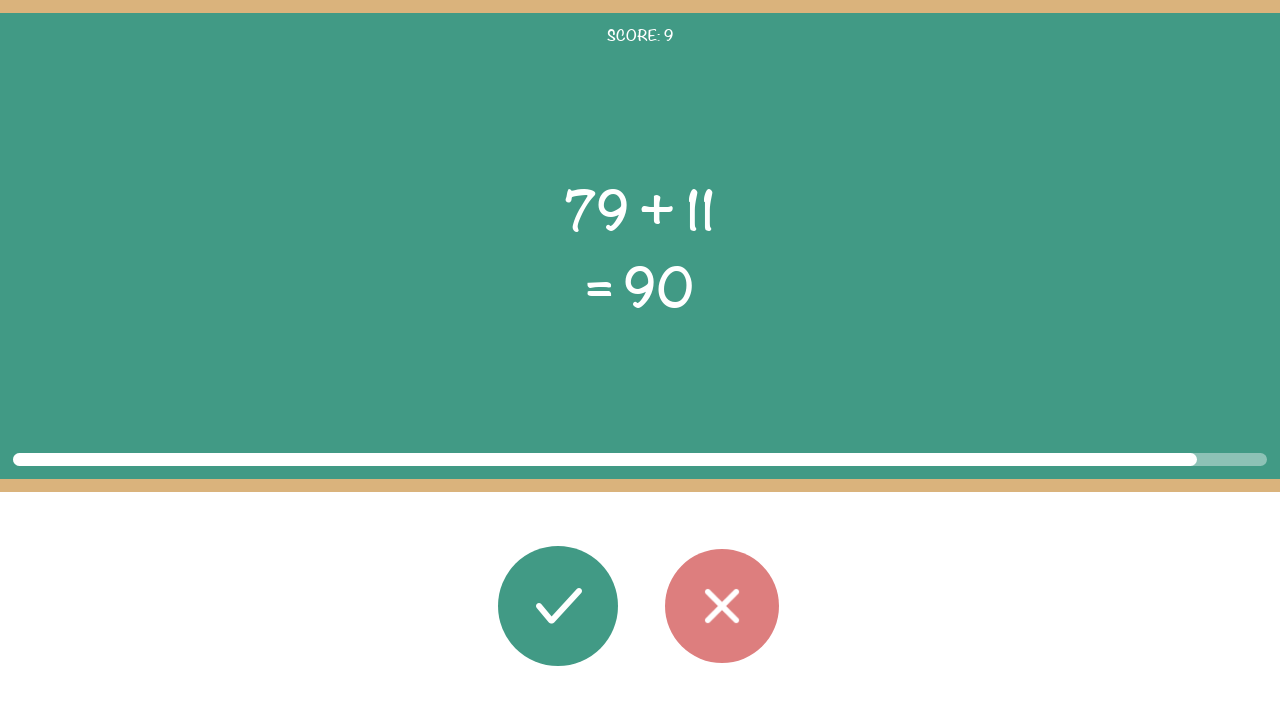

Clicked correct button (answer 90 matches displayed 90) at (558, 606) on #button_correct
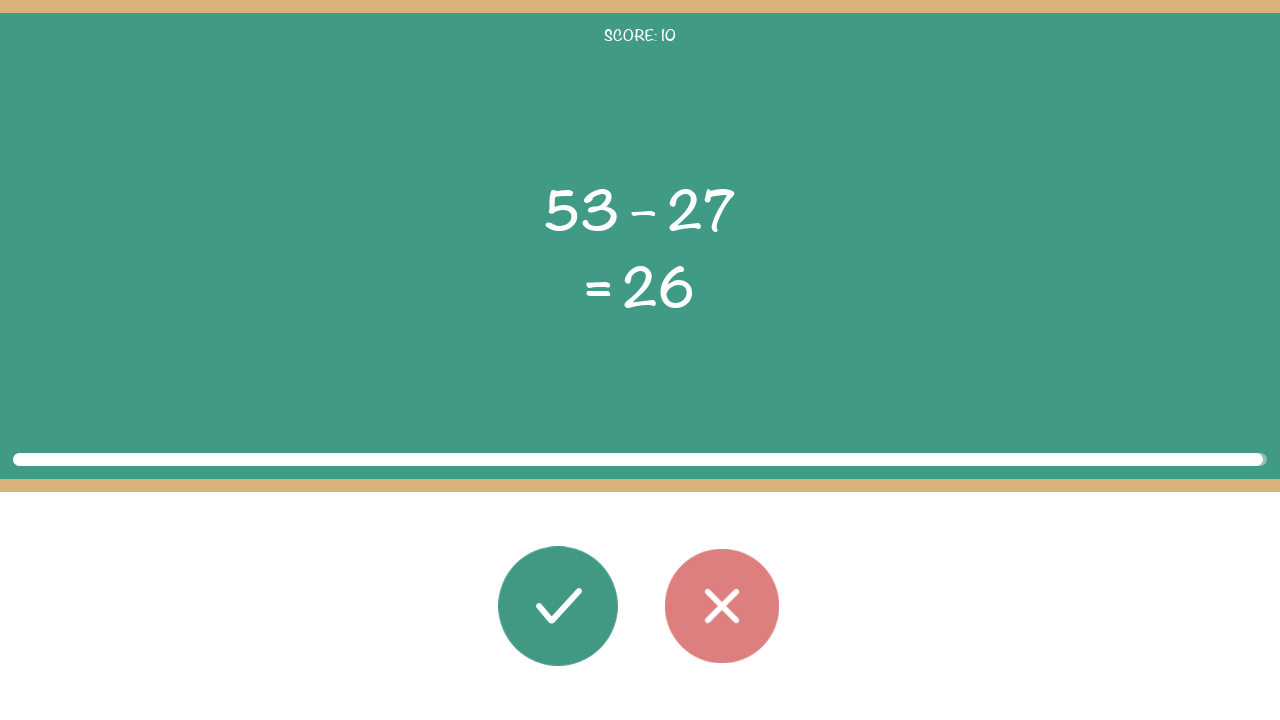

Waited for new equation to load (round 11)
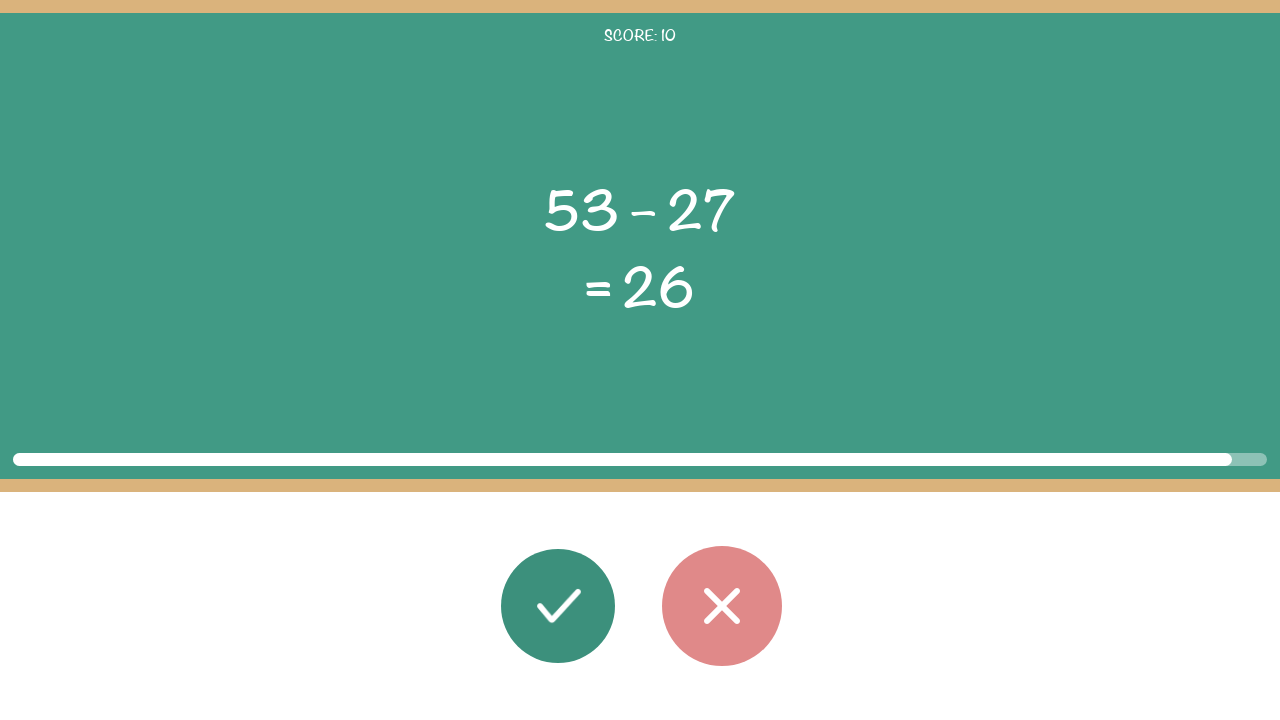

Retrieved equation values: 53 – 27 = 26
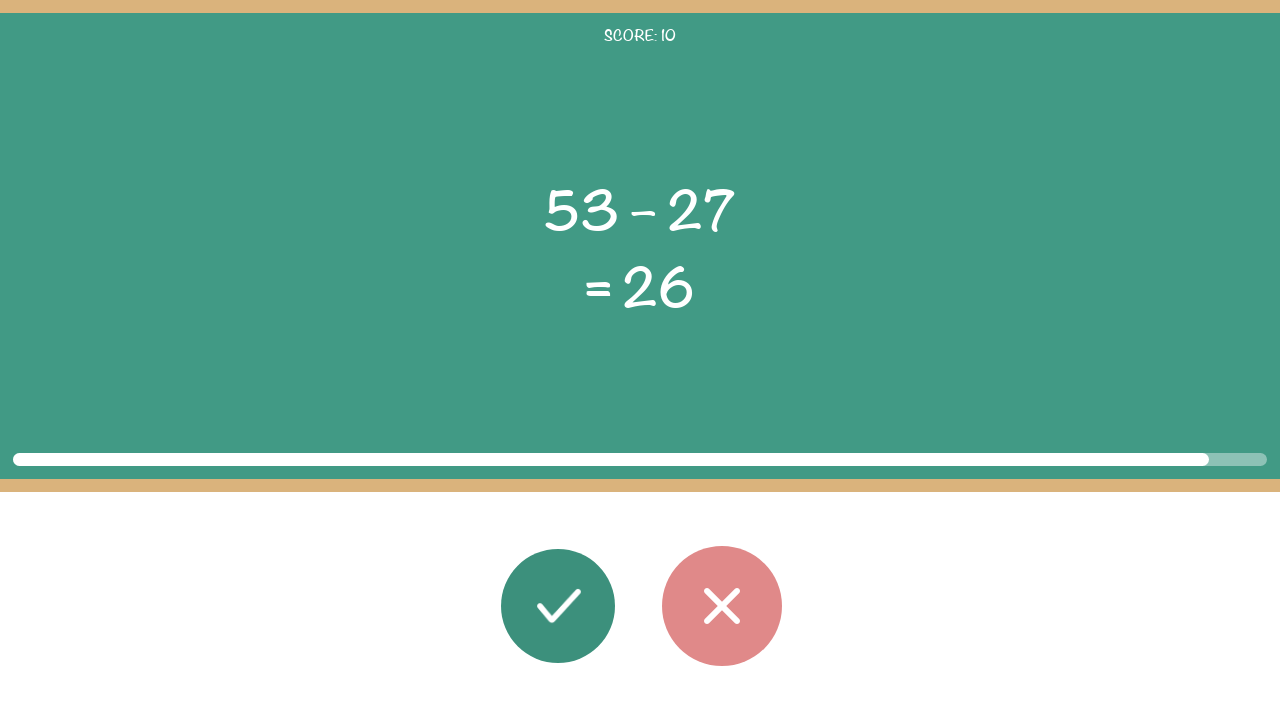

Calculated answer: 53 – 27 = 26, displayed result: 26
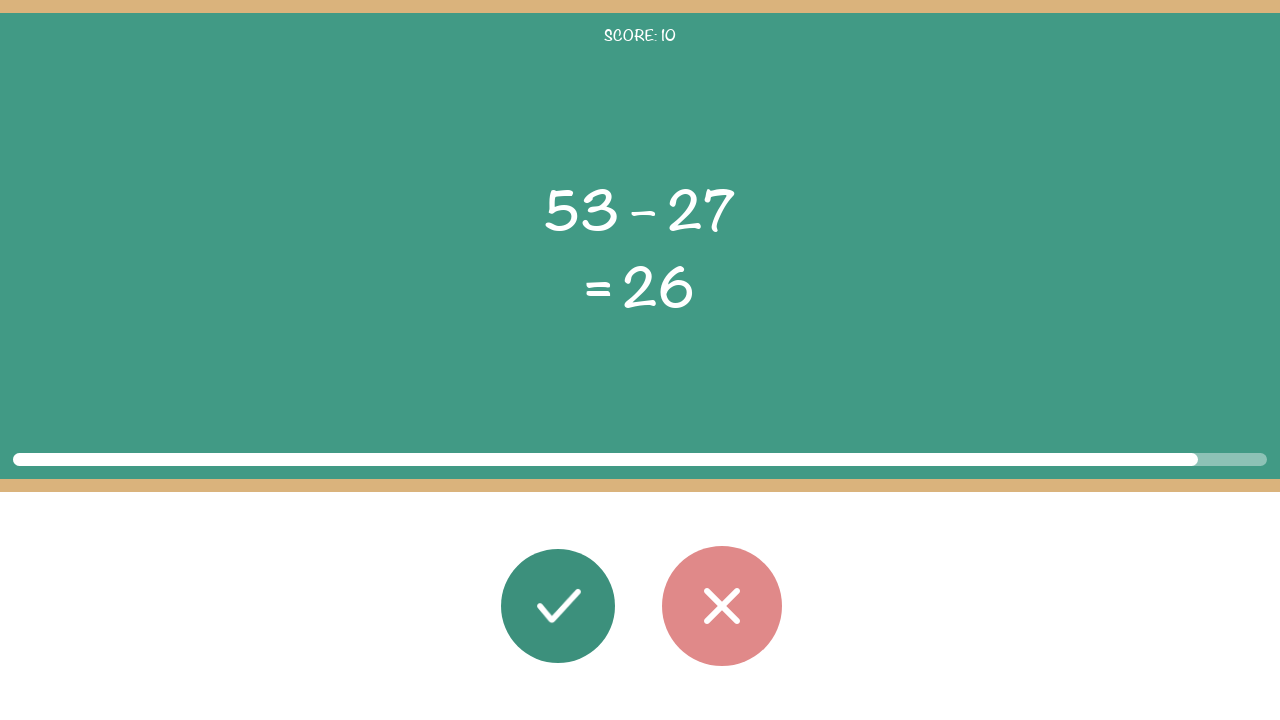

Clicked correct button (answer 26 matches displayed 26) at (558, 606) on #button_correct
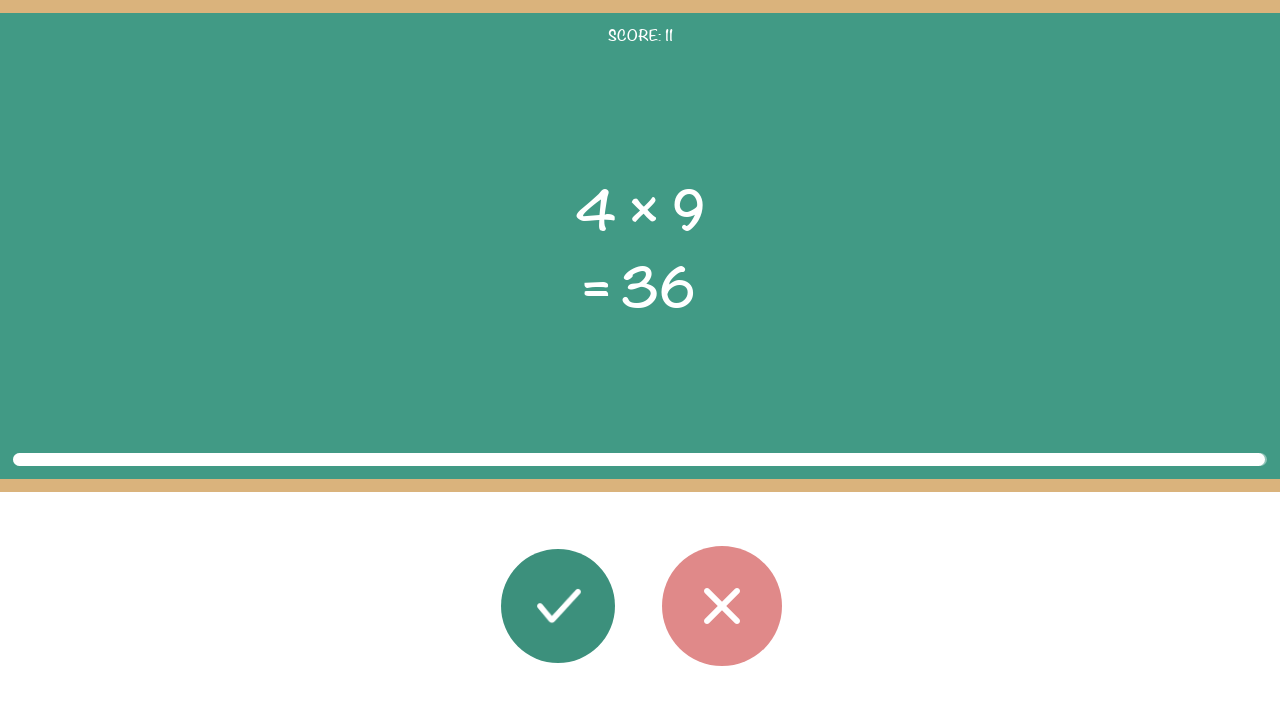

Waited for new equation to load (round 12)
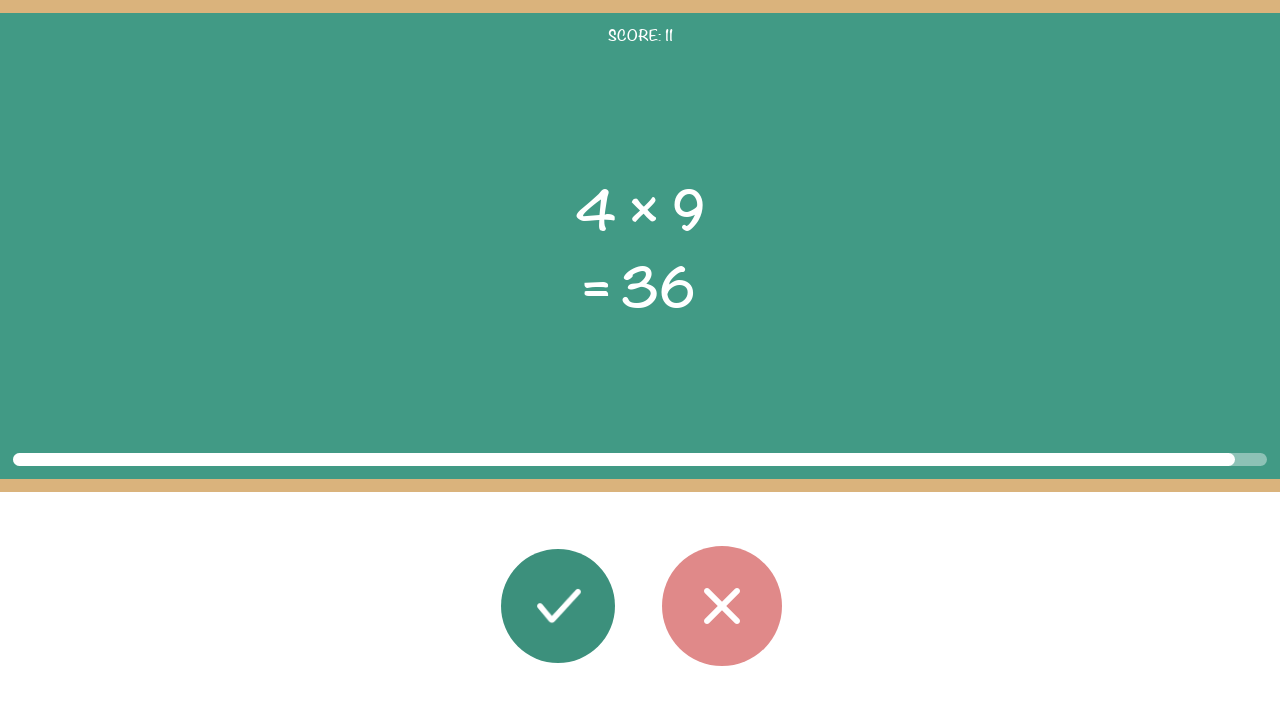

Retrieved equation values: 4 × 9 = 36
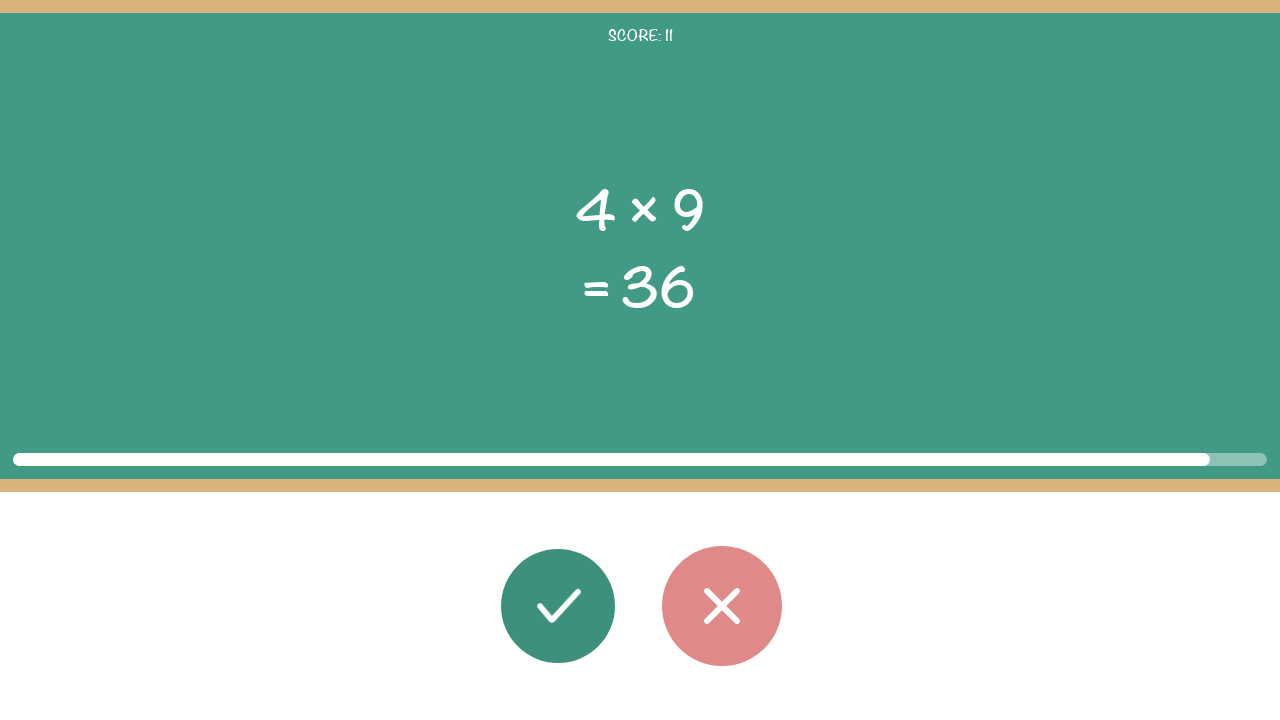

Calculated answer: 4 × 9 = 36, displayed result: 36
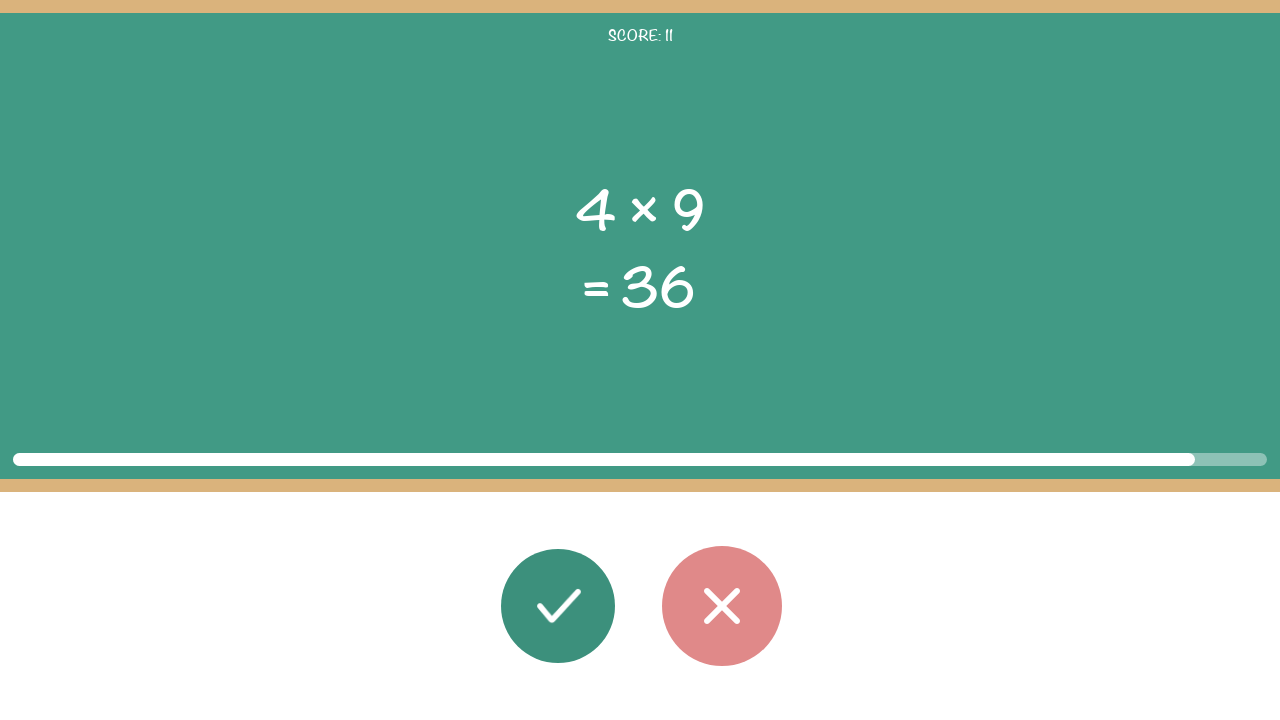

Clicked correct button (answer 36 matches displayed 36) at (558, 606) on #button_correct
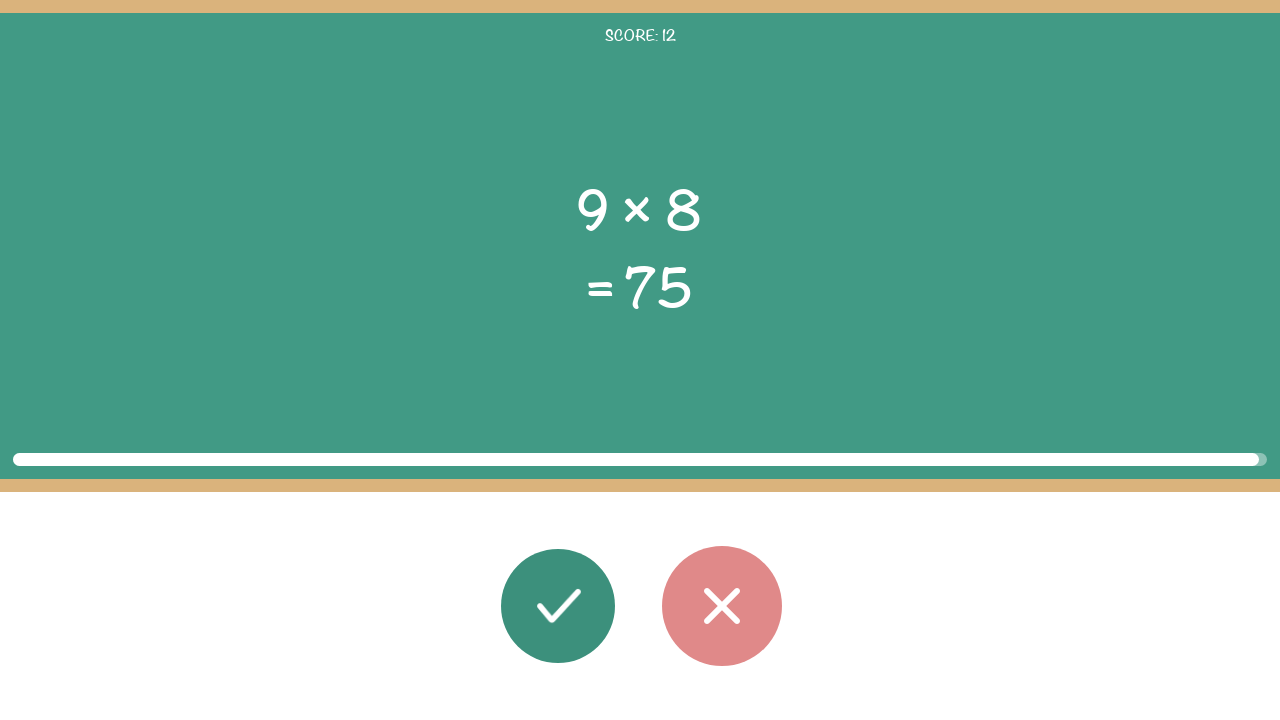

Waited for new equation to load (round 13)
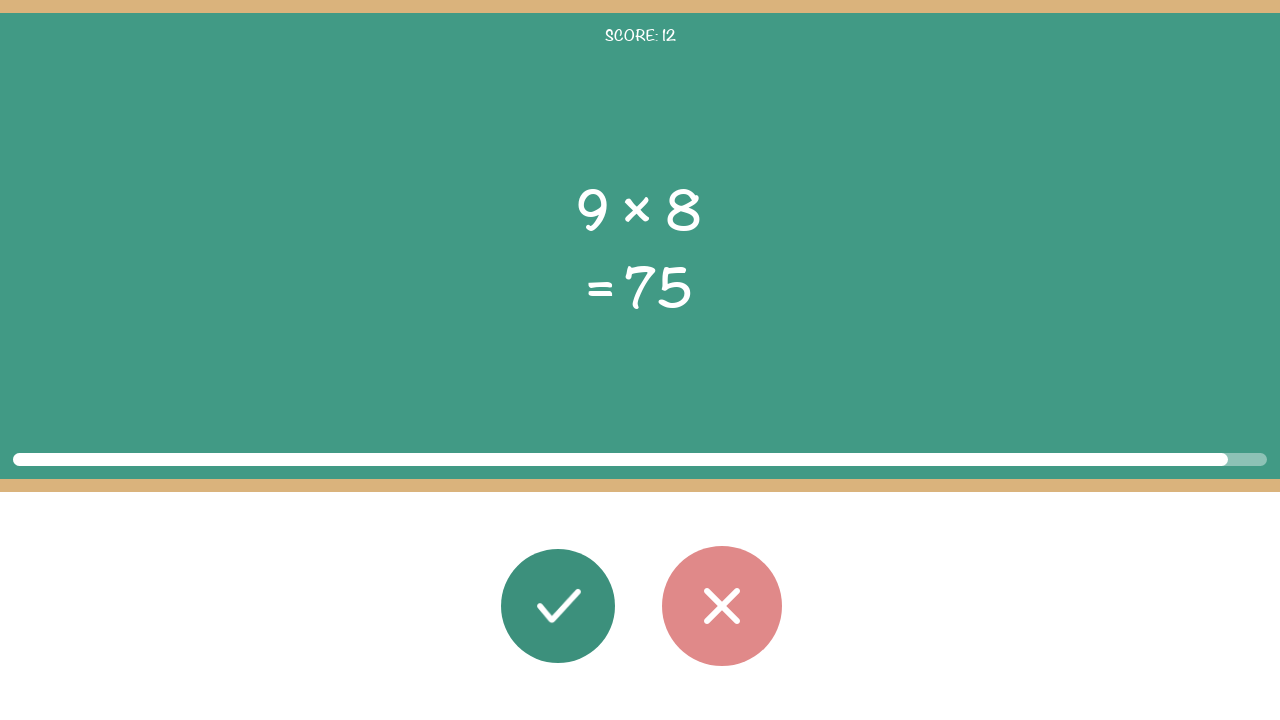

Retrieved equation values: 9 × 8 = 75
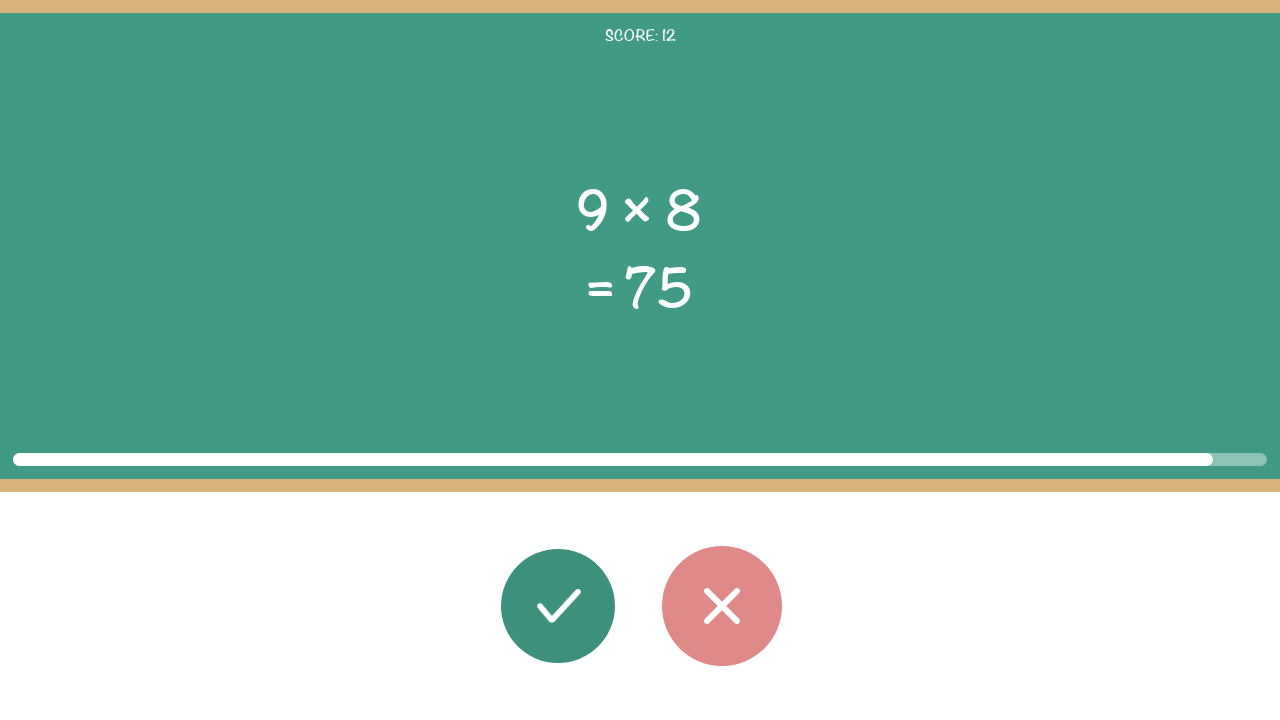

Calculated answer: 9 × 8 = 72, displayed result: 75
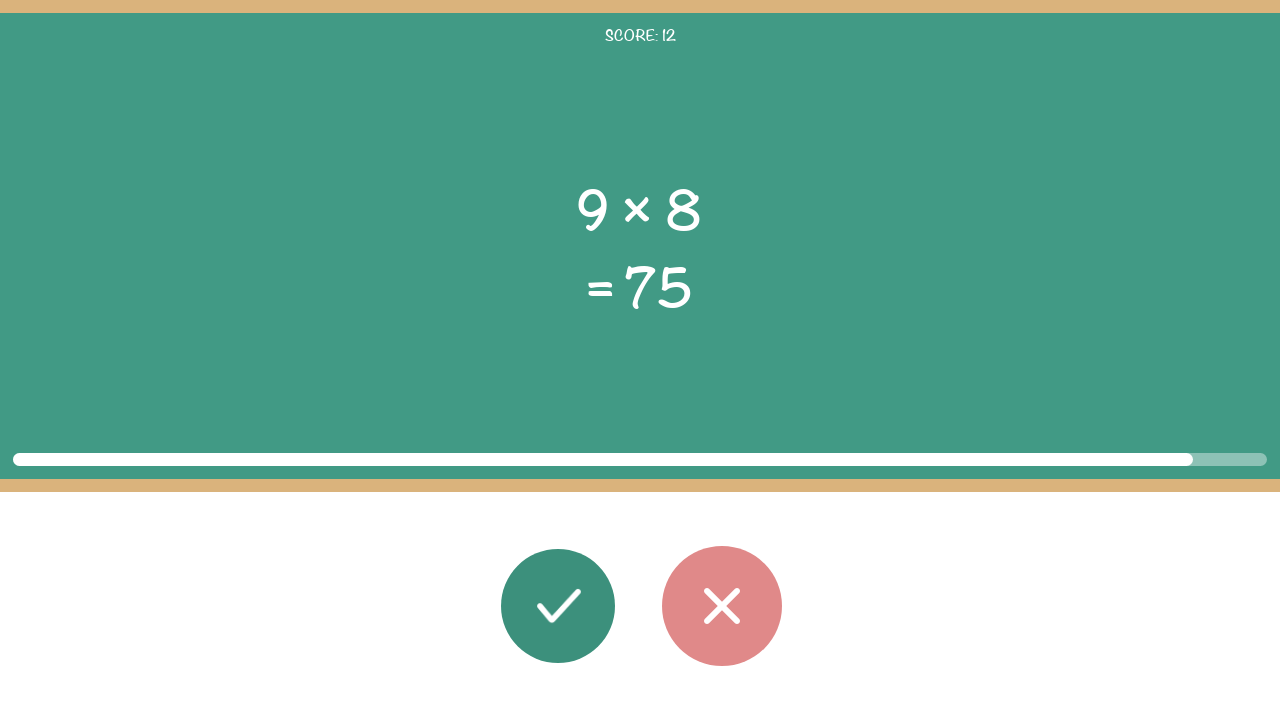

Clicked wrong button (answer 72 does not match displayed 75) at (722, 606) on #button_wrong
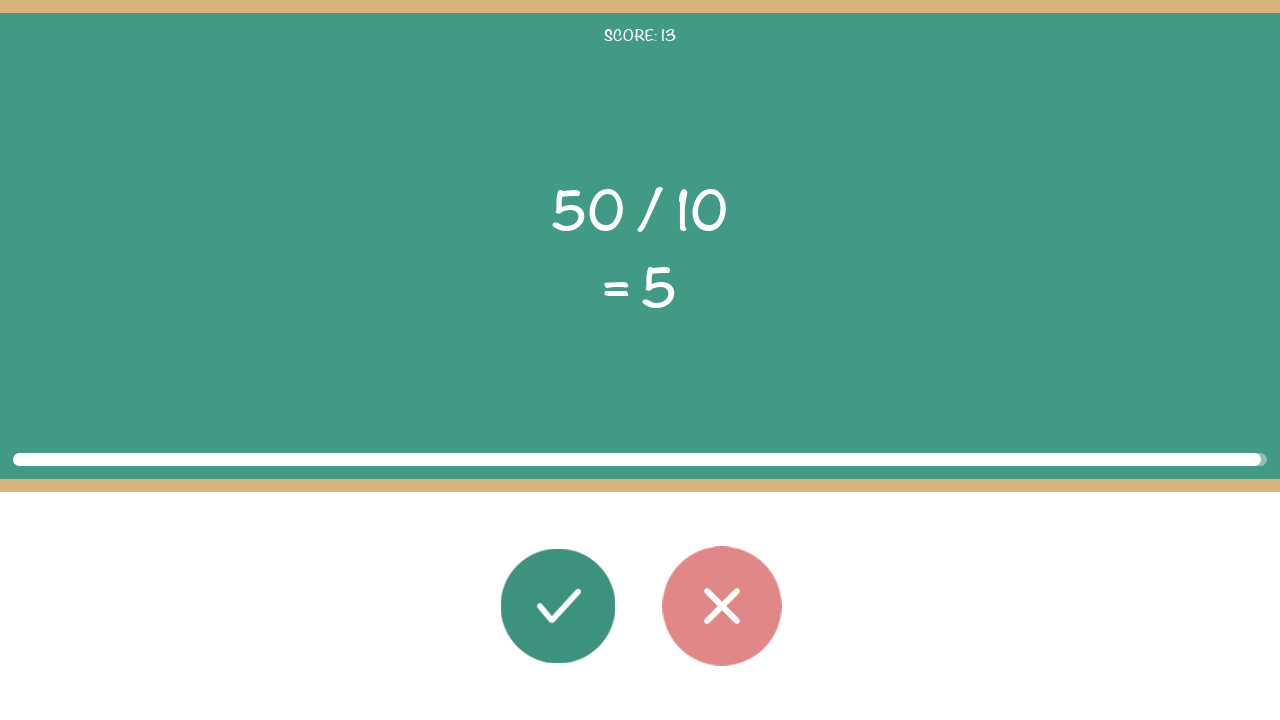

Waited for new equation to load (round 14)
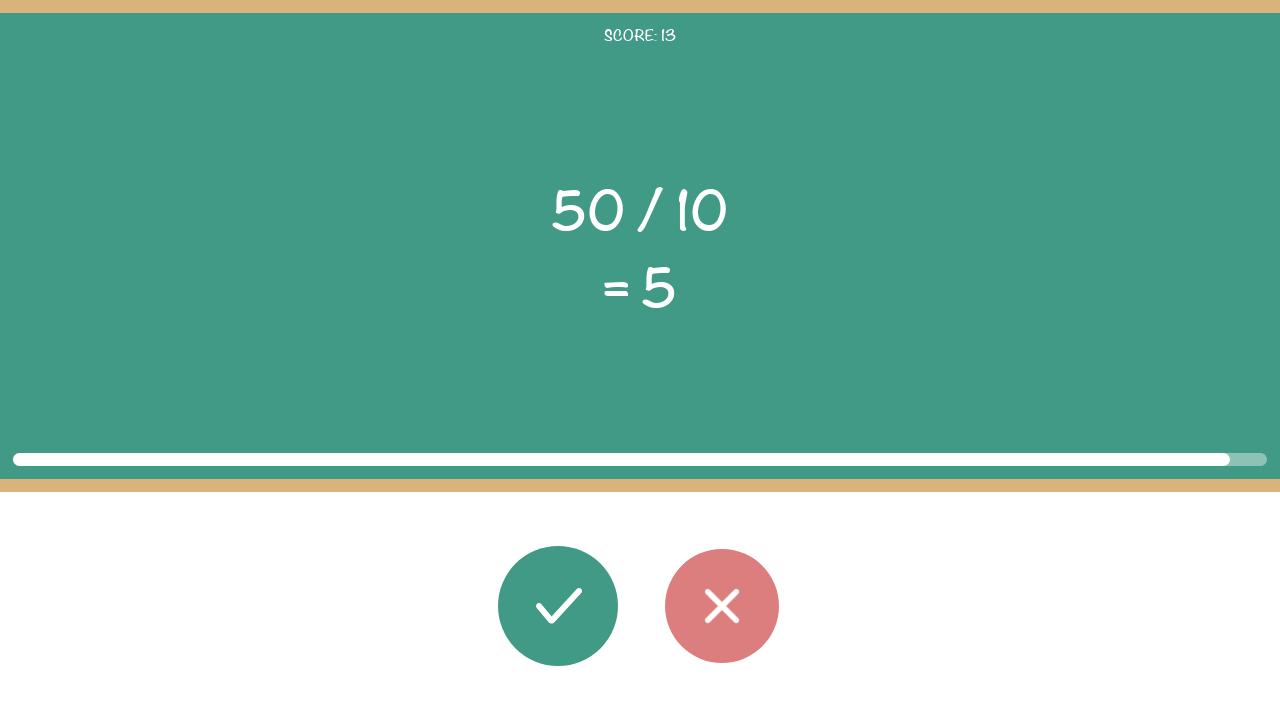

Retrieved equation values: 50 / 10 = 5
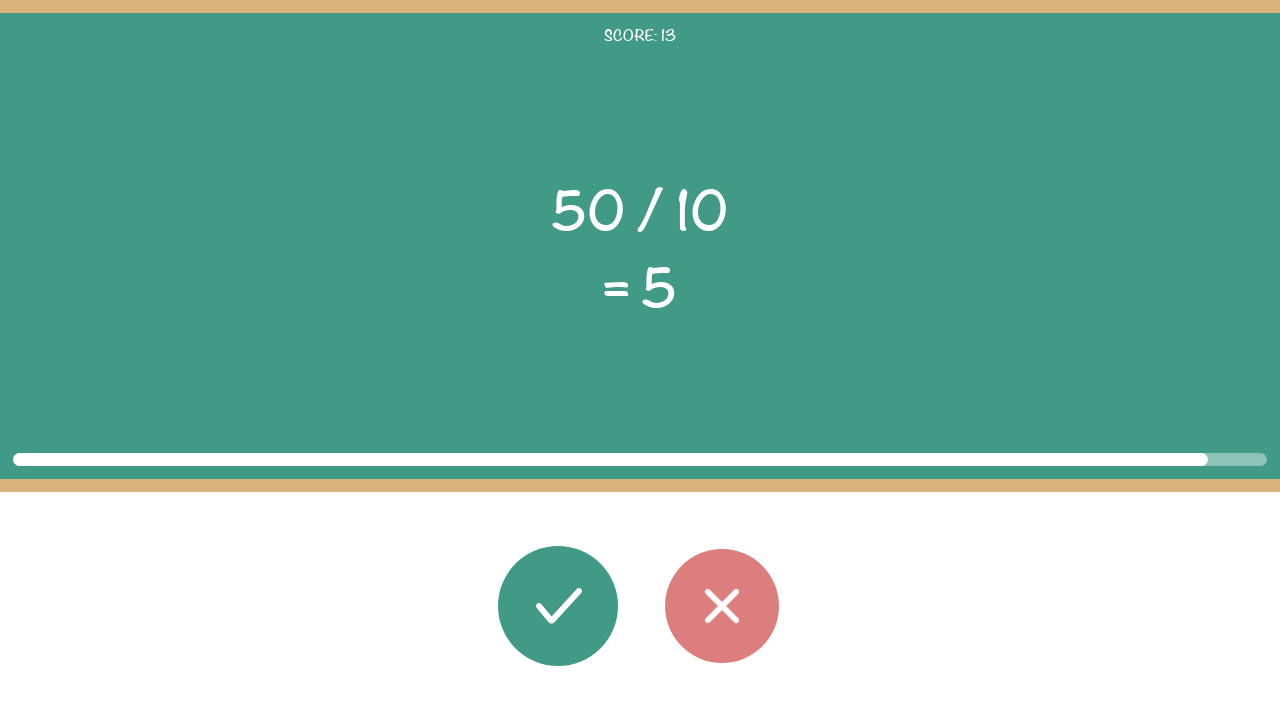

Calculated answer: 50 / 10 = 5, displayed result: 5
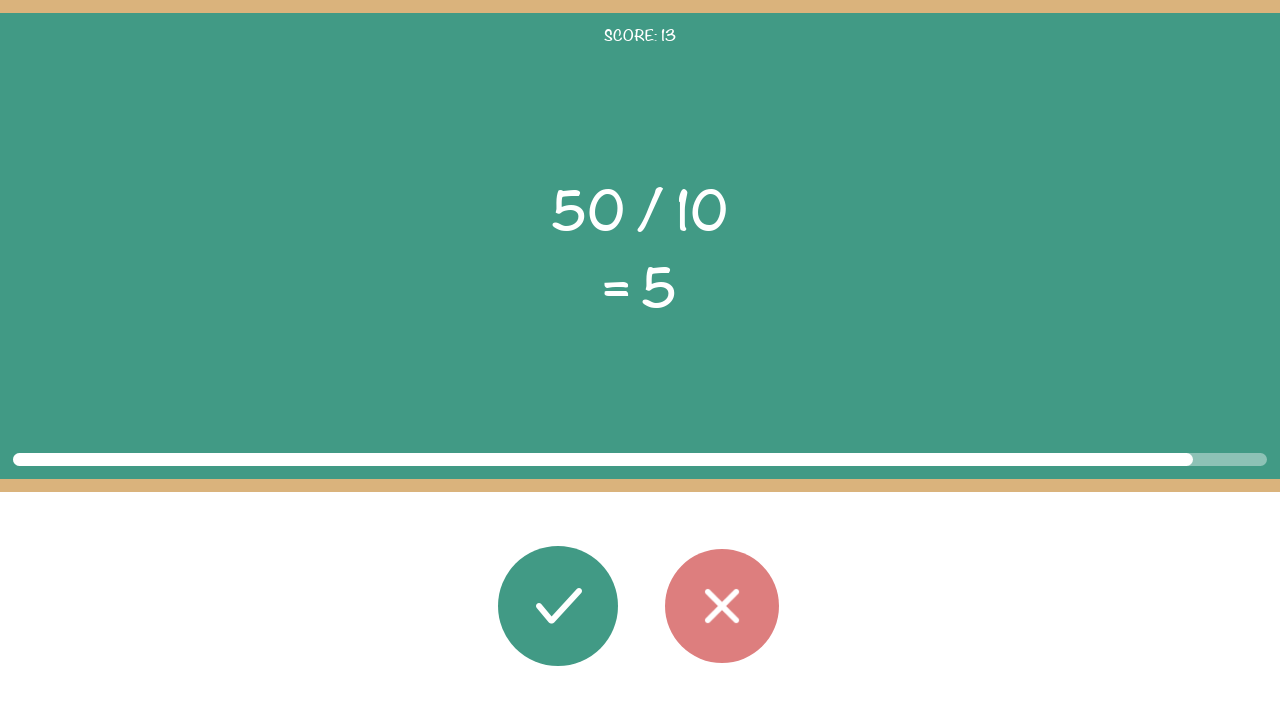

Clicked correct button (answer 5 matches displayed 5) at (558, 606) on #button_correct
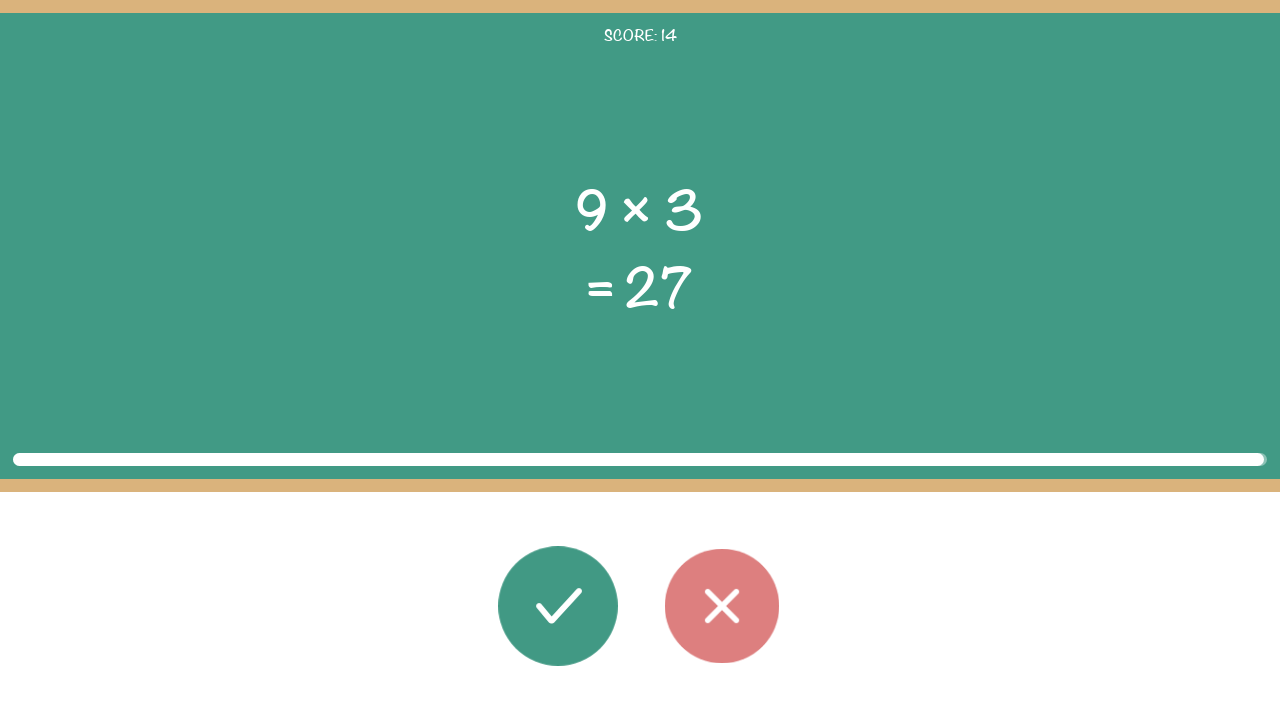

Waited for new equation to load (round 15)
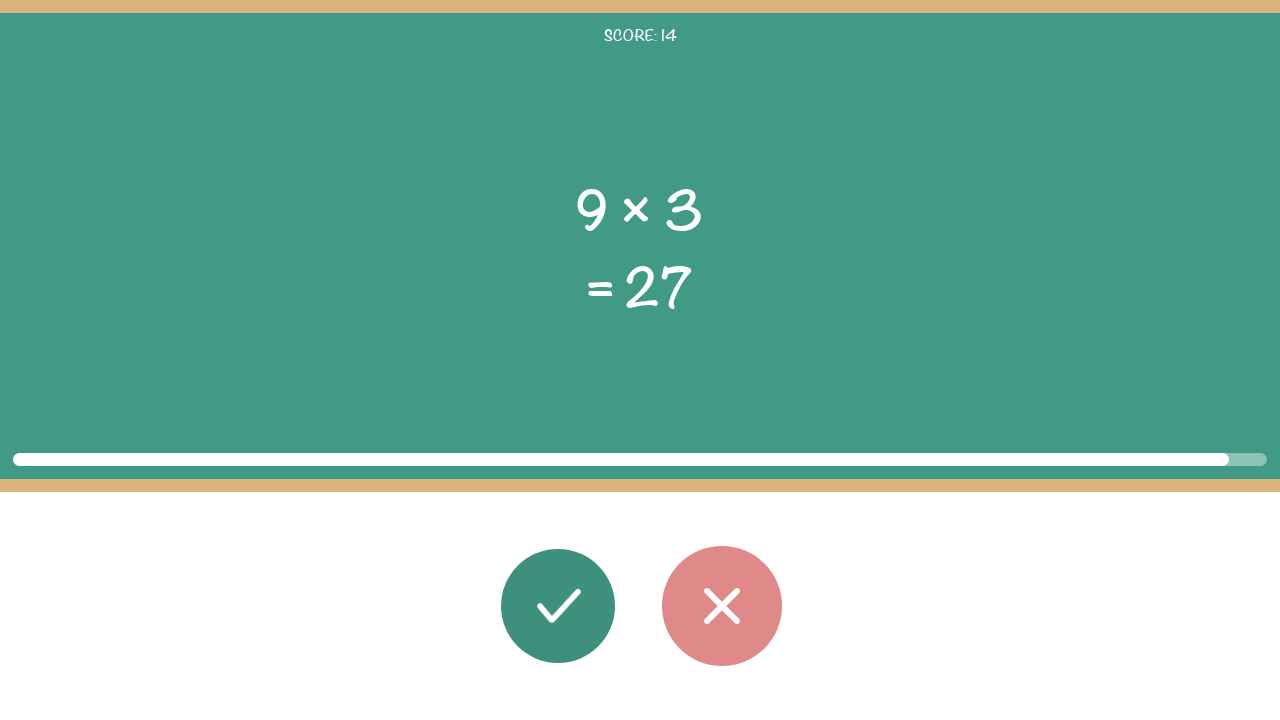

Retrieved equation values: 9 × 3 = 27
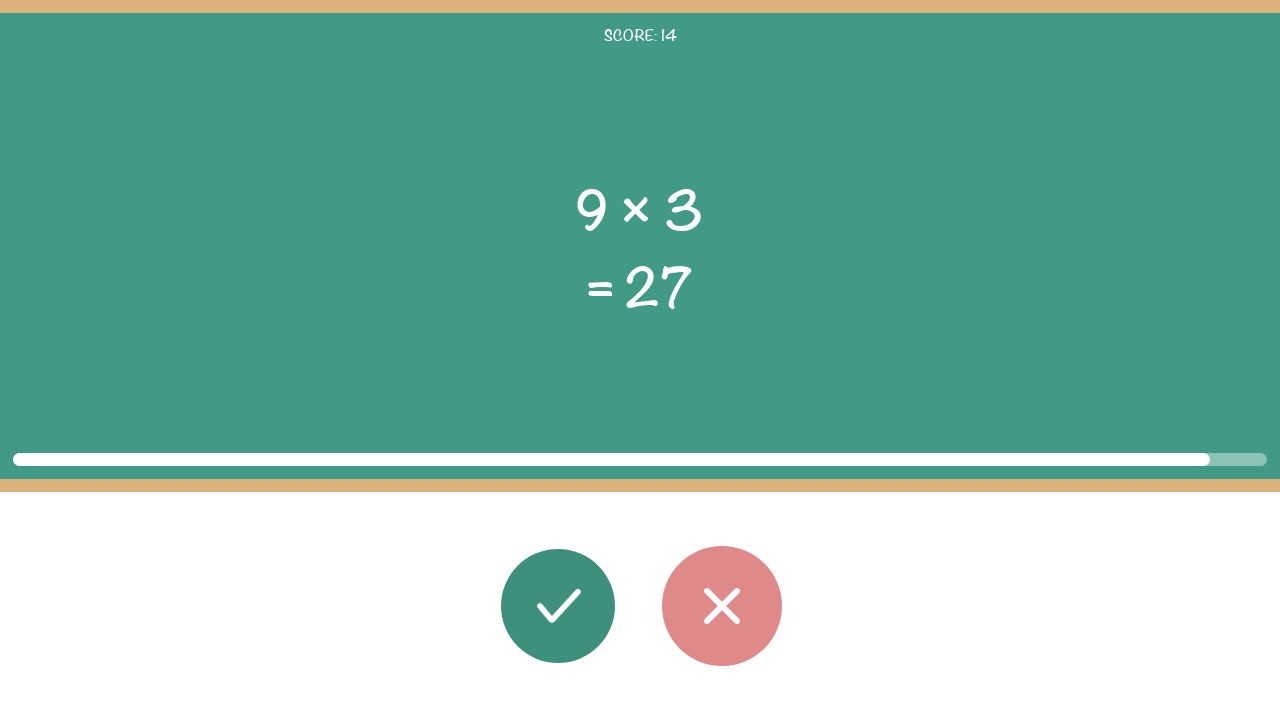

Calculated answer: 9 × 3 = 27, displayed result: 27
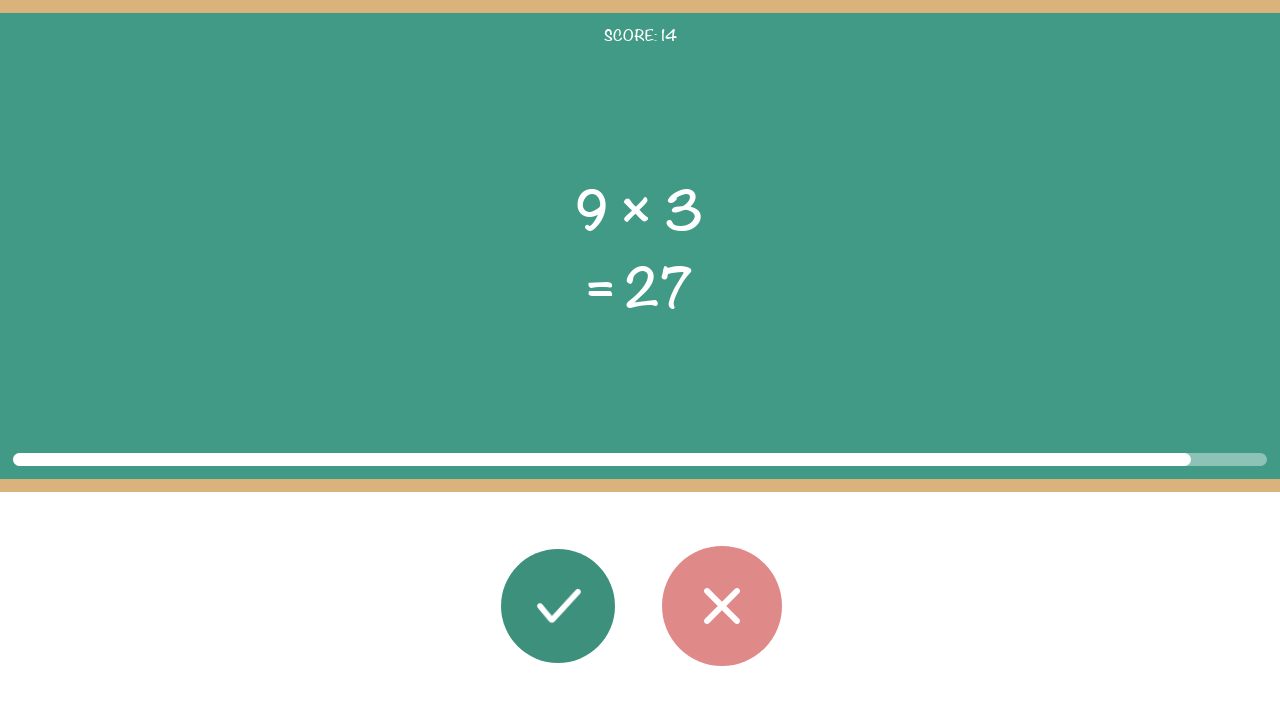

Clicked correct button (answer 27 matches displayed 27) at (558, 606) on #button_correct
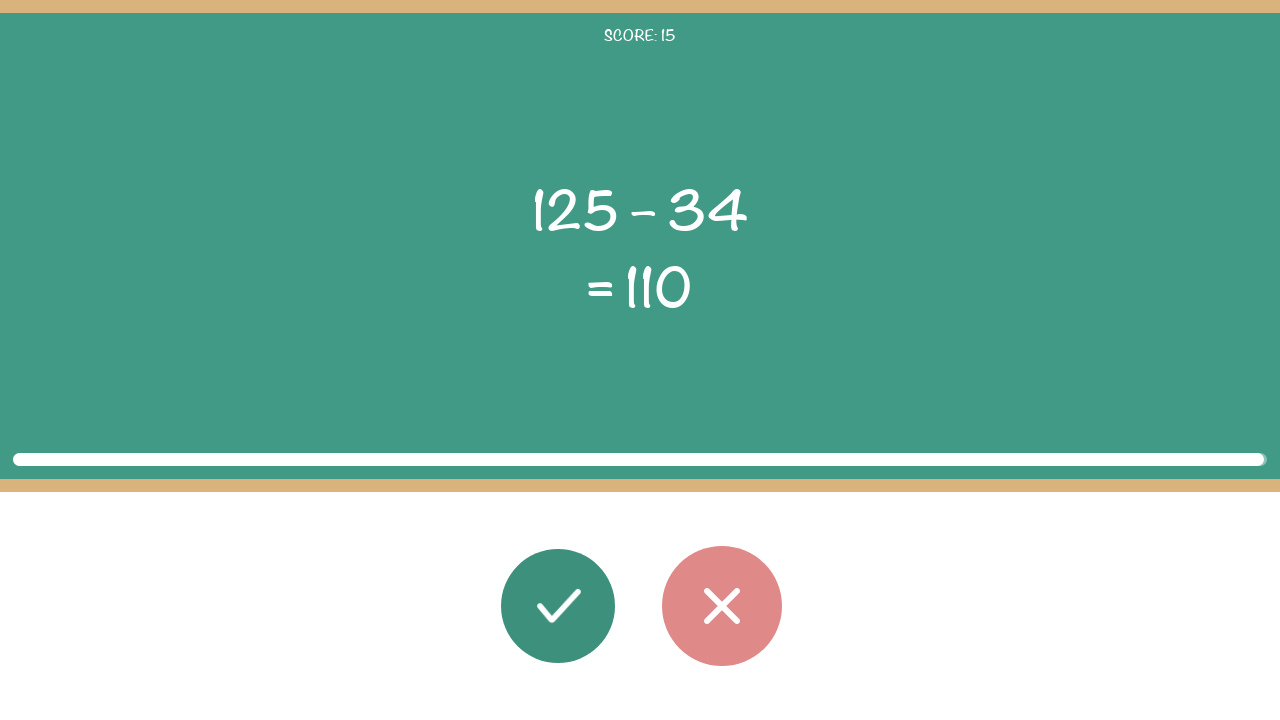

Waited for new equation to load (round 16)
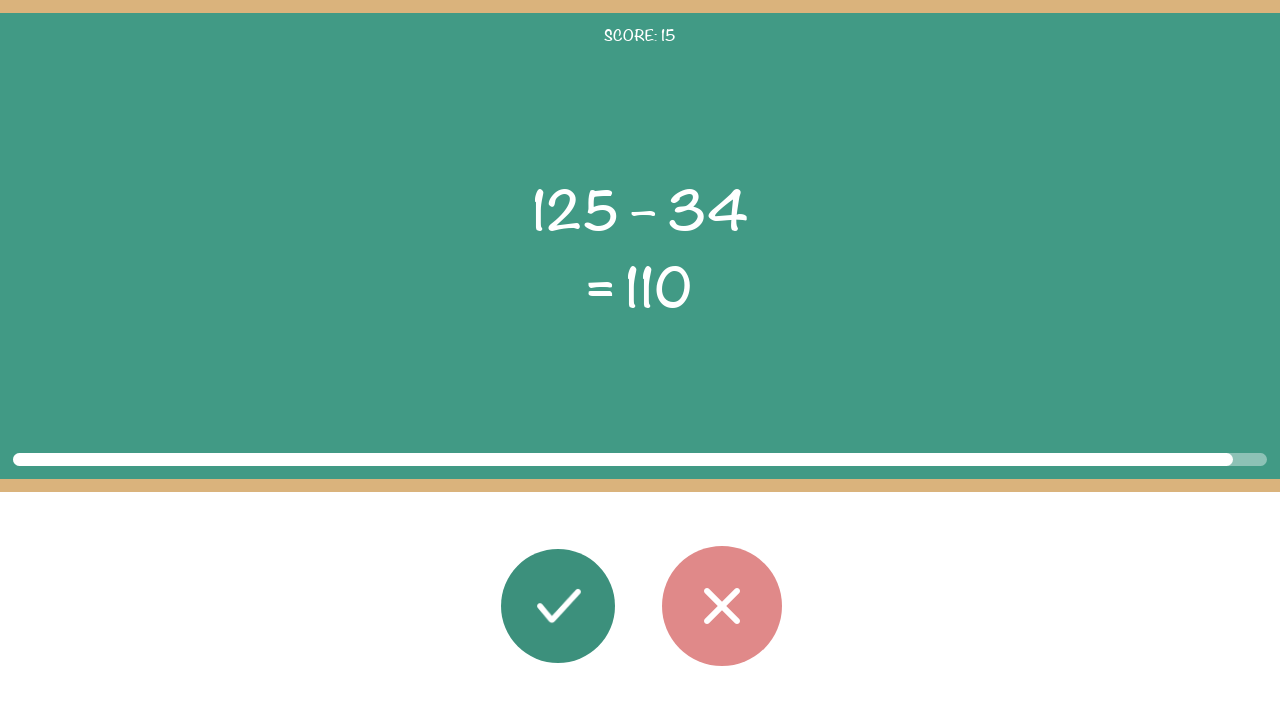

Retrieved equation values: 125 – 34 = 110
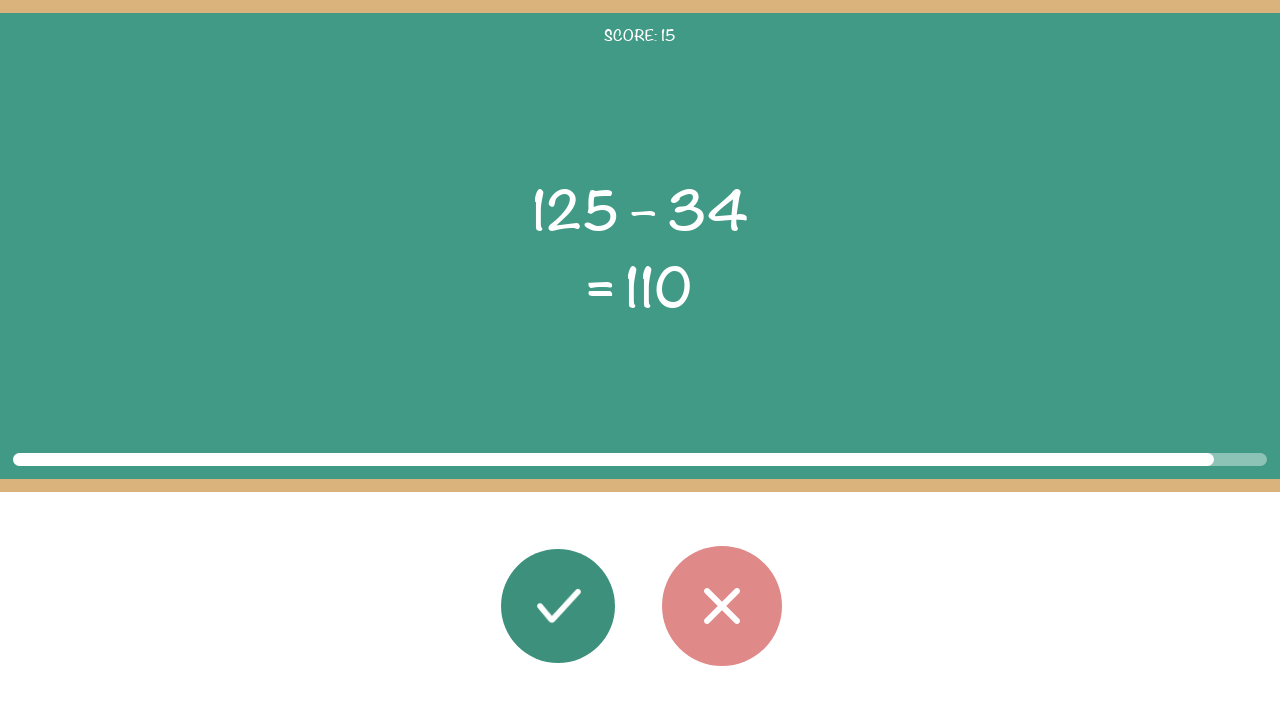

Calculated answer: 125 – 34 = 91, displayed result: 110
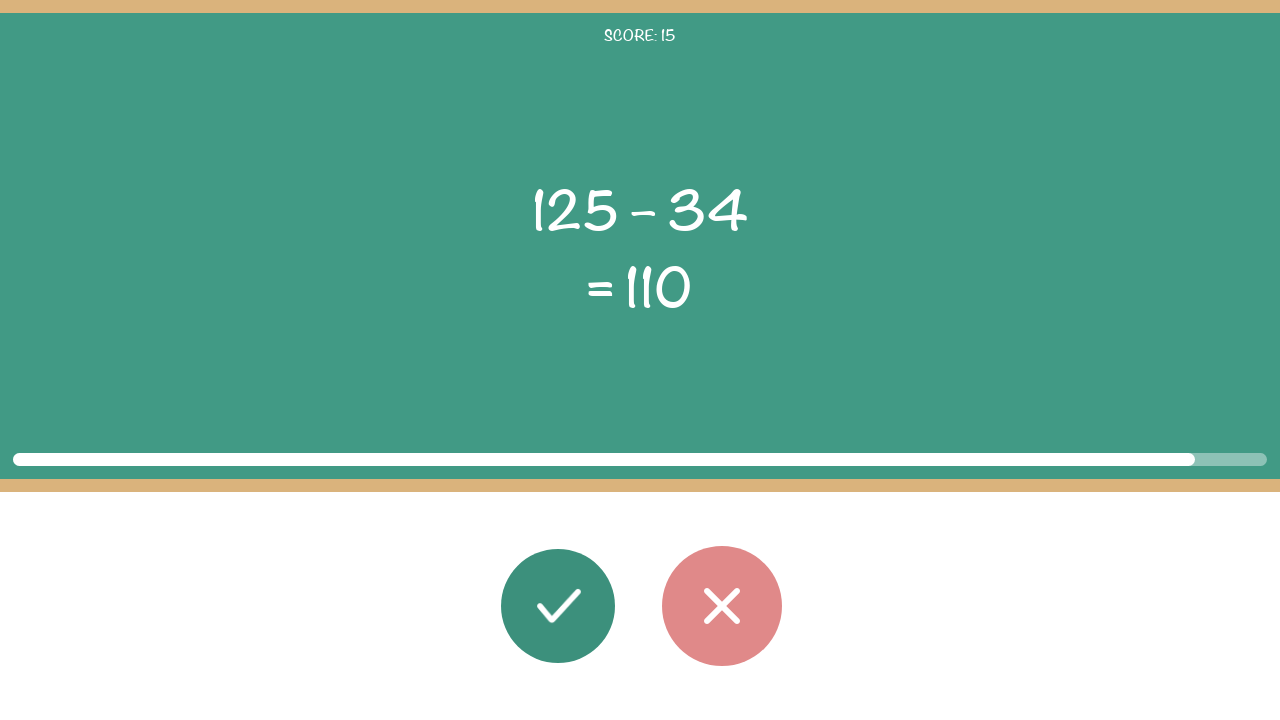

Clicked wrong button (answer 91 does not match displayed 110) at (722, 606) on #button_wrong
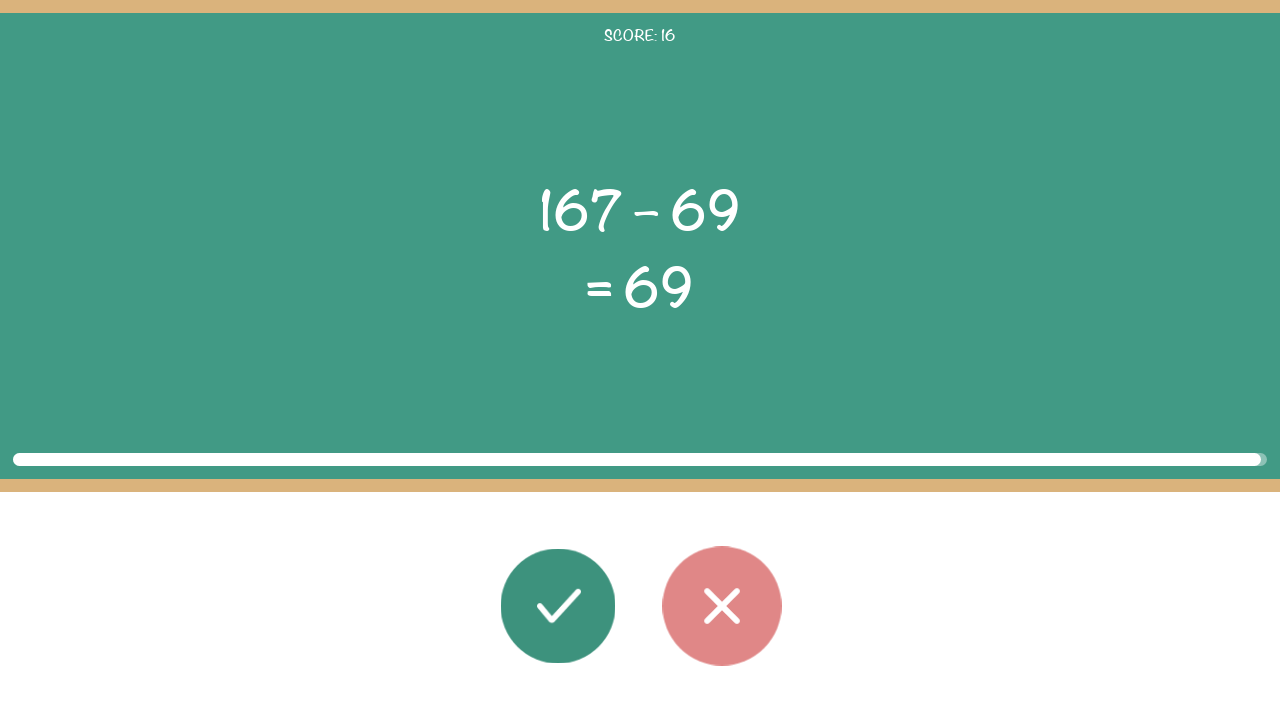

Waited for new equation to load (round 17)
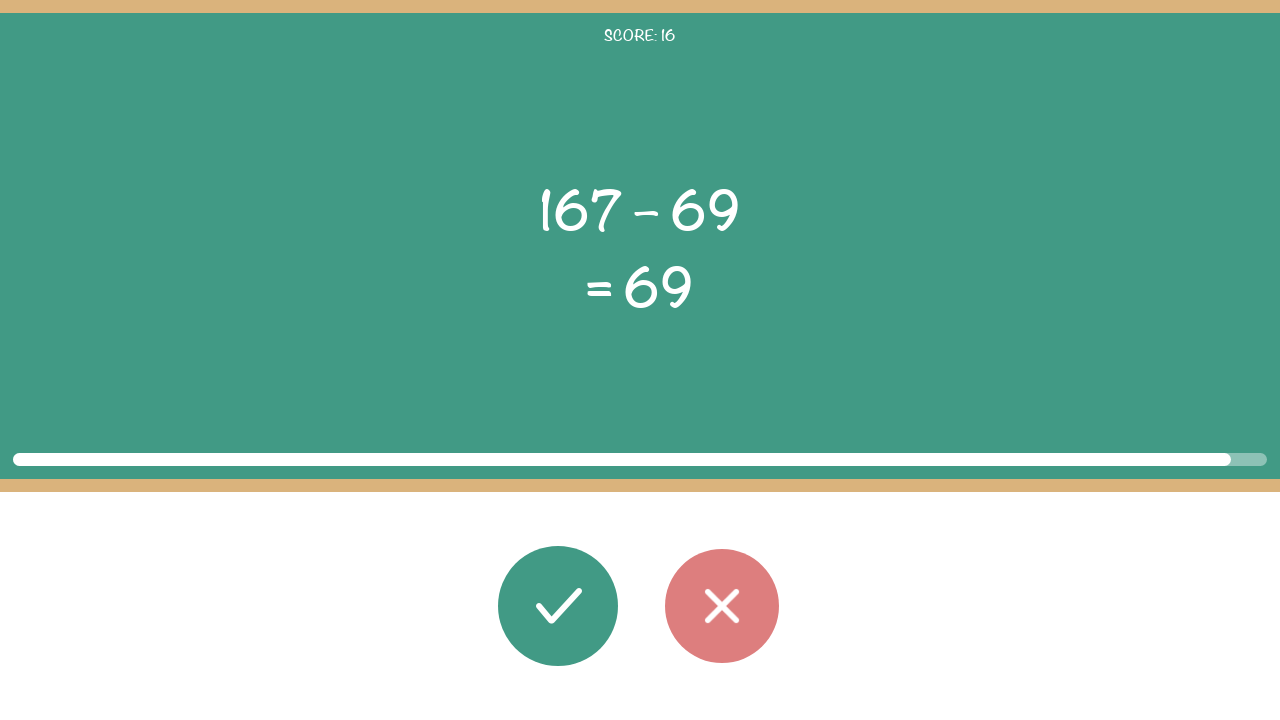

Retrieved equation values: 167 – 69 = 69
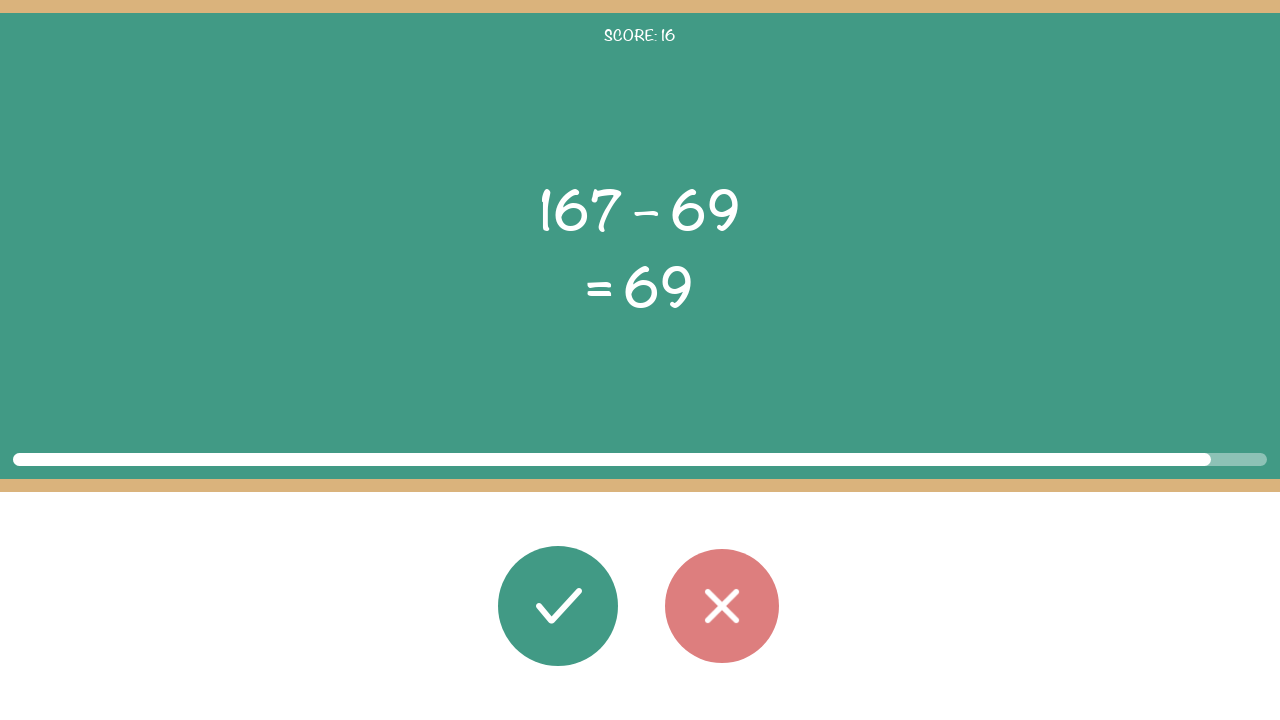

Calculated answer: 167 – 69 = 98, displayed result: 69
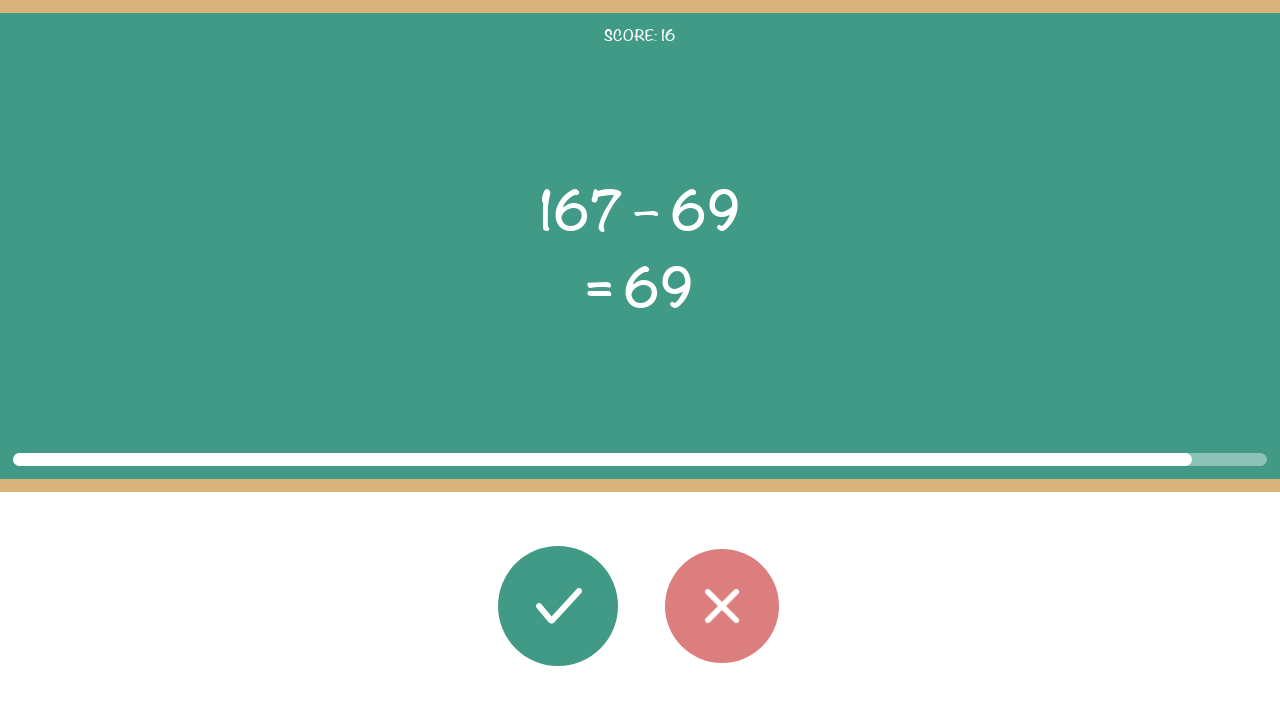

Clicked wrong button (answer 98 does not match displayed 69) at (722, 606) on #button_wrong
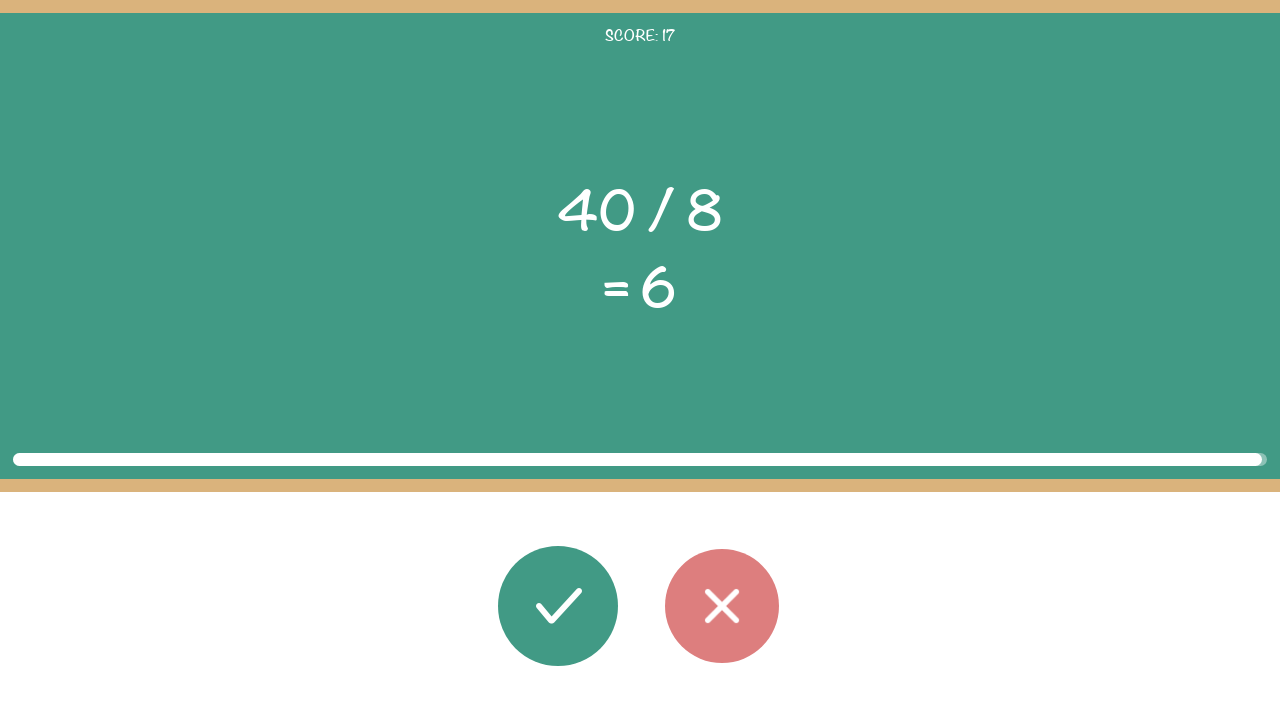

Waited for new equation to load (round 18)
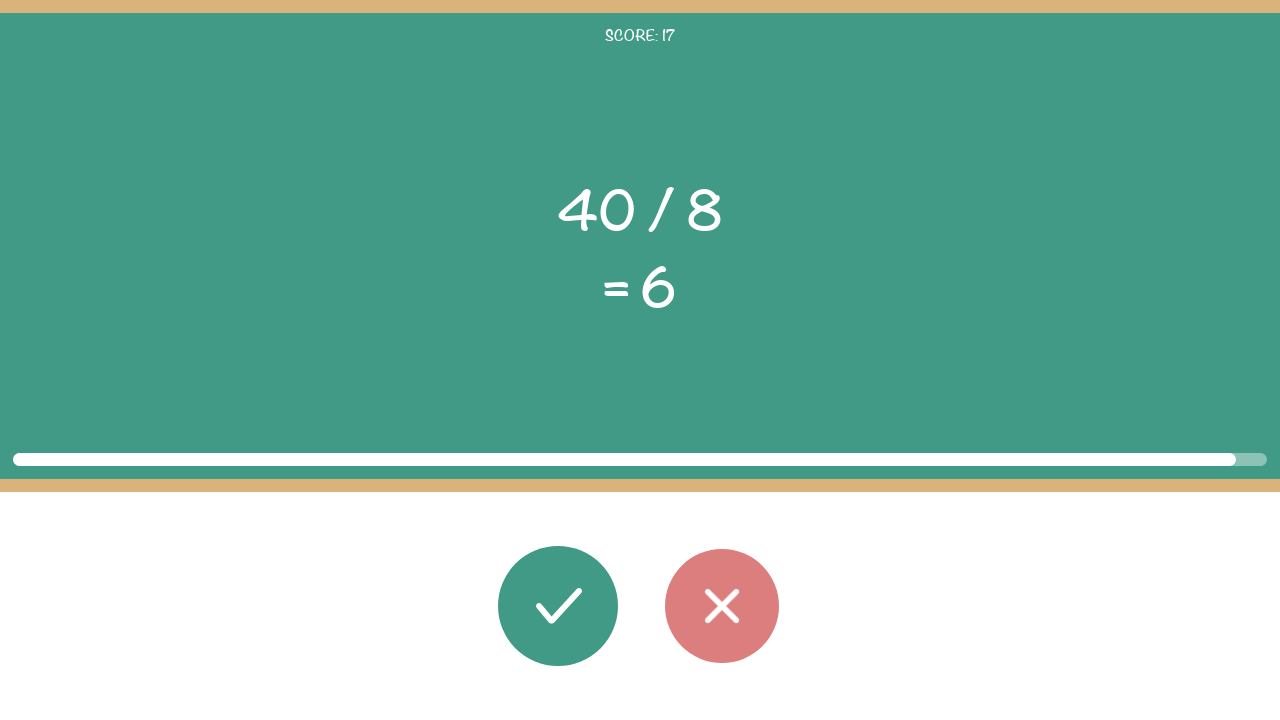

Retrieved equation values: 40 / 8 = 6
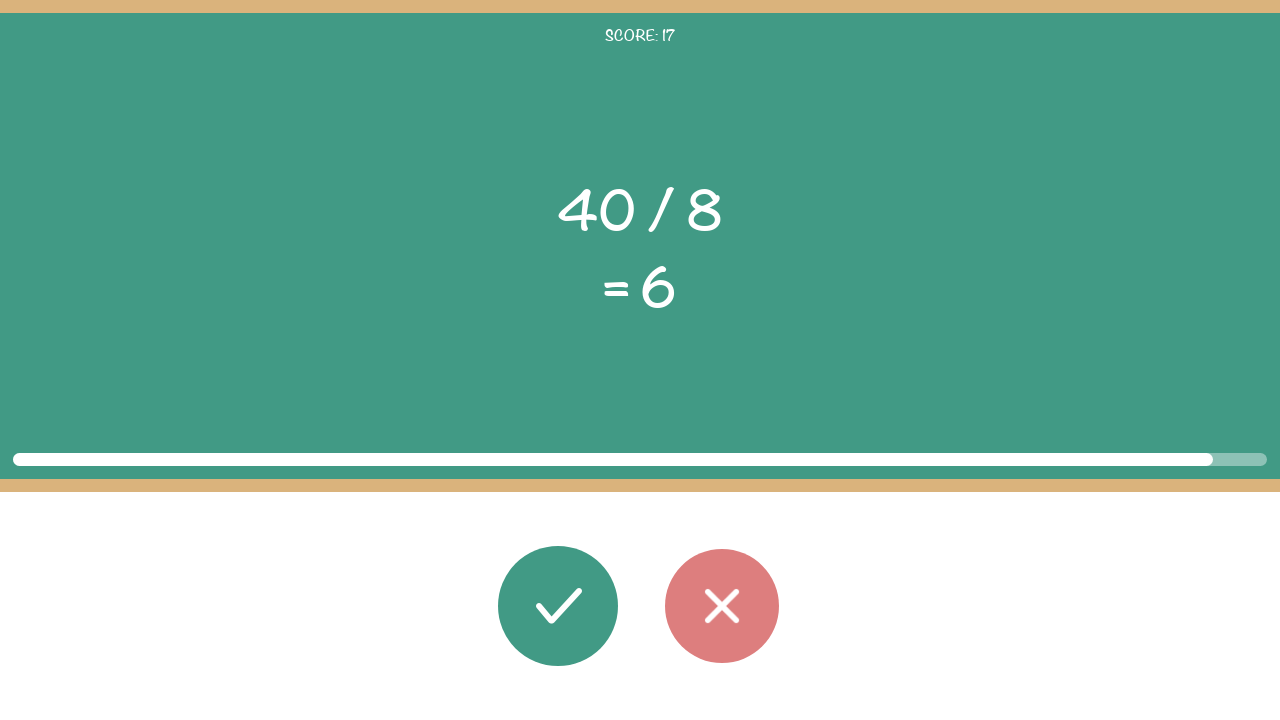

Calculated answer: 40 / 8 = 5, displayed result: 6
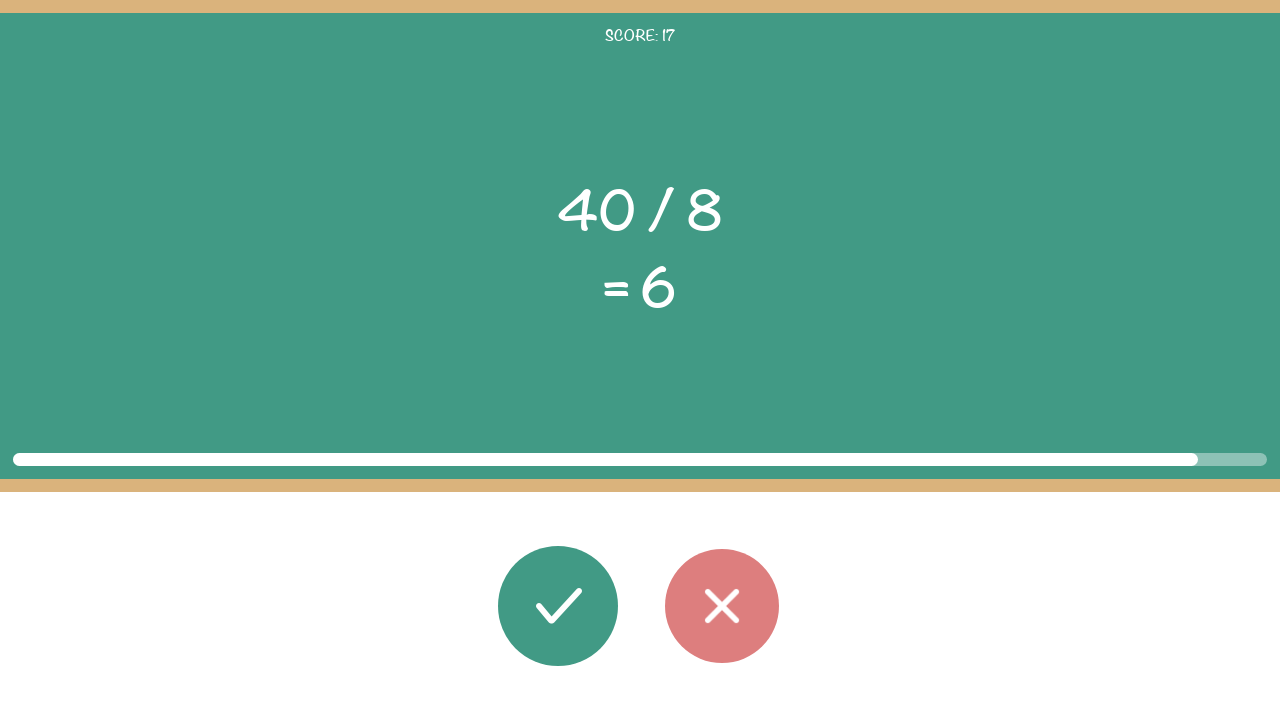

Clicked wrong button (answer 5 does not match displayed 6) at (722, 606) on #button_wrong
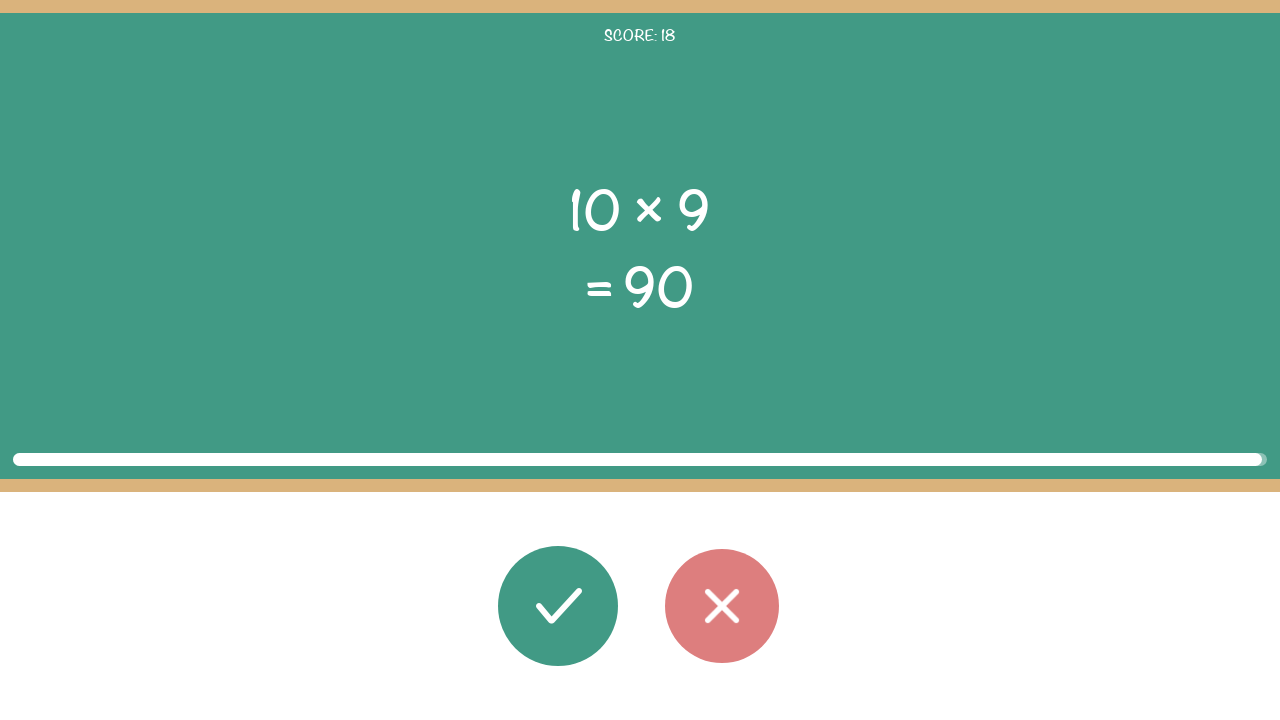

Waited for new equation to load (round 19)
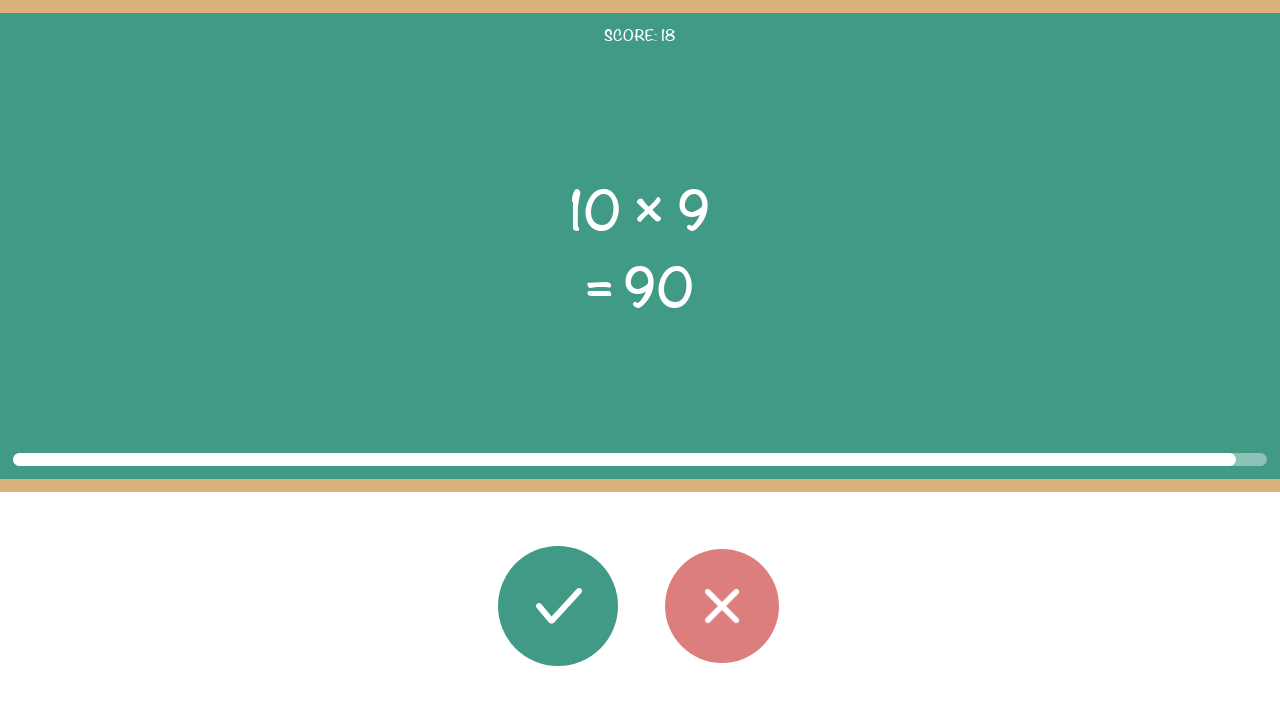

Retrieved equation values: 10 × 9 = 90
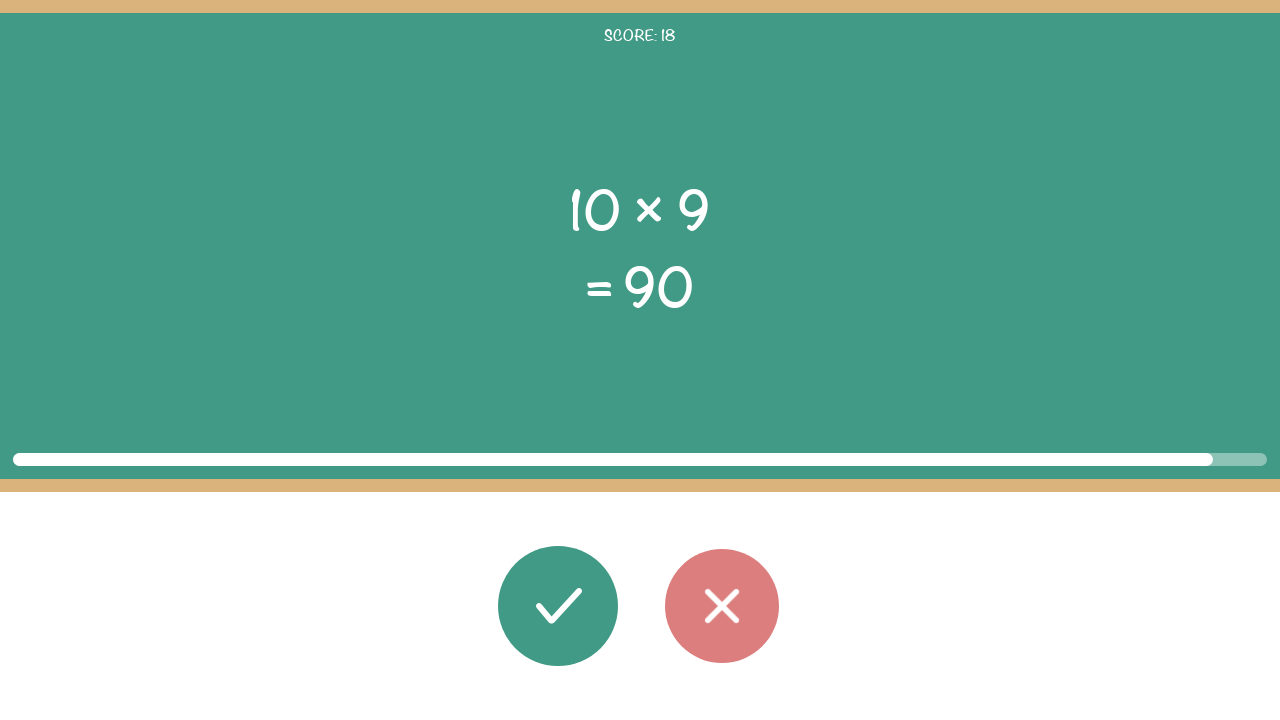

Calculated answer: 10 × 9 = 90, displayed result: 90
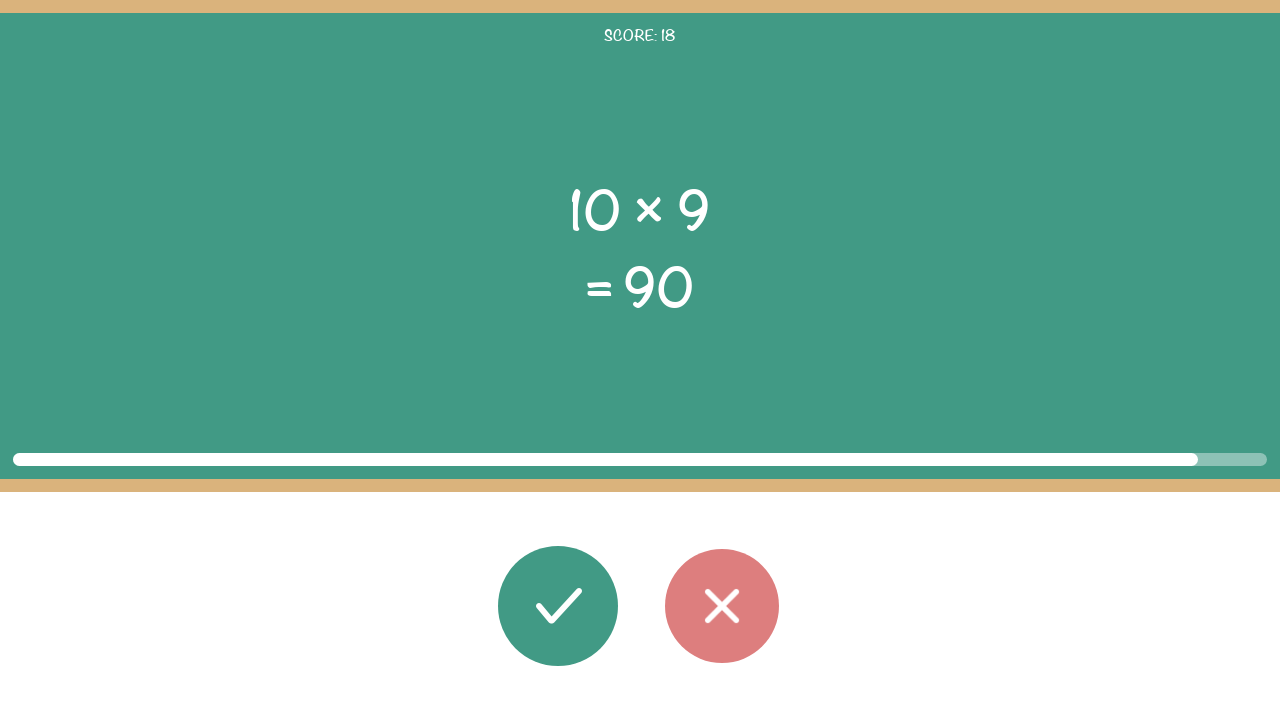

Clicked correct button (answer 90 matches displayed 90) at (558, 606) on #button_correct
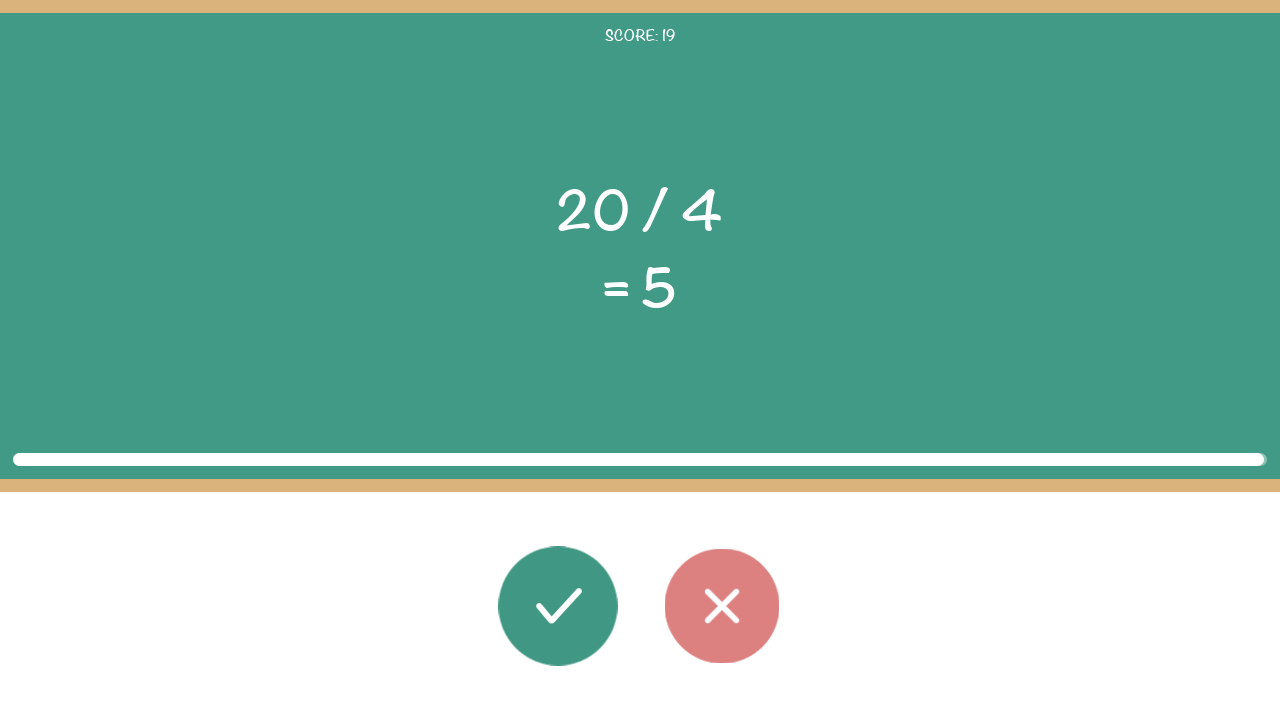

Waited for new equation to load (round 20)
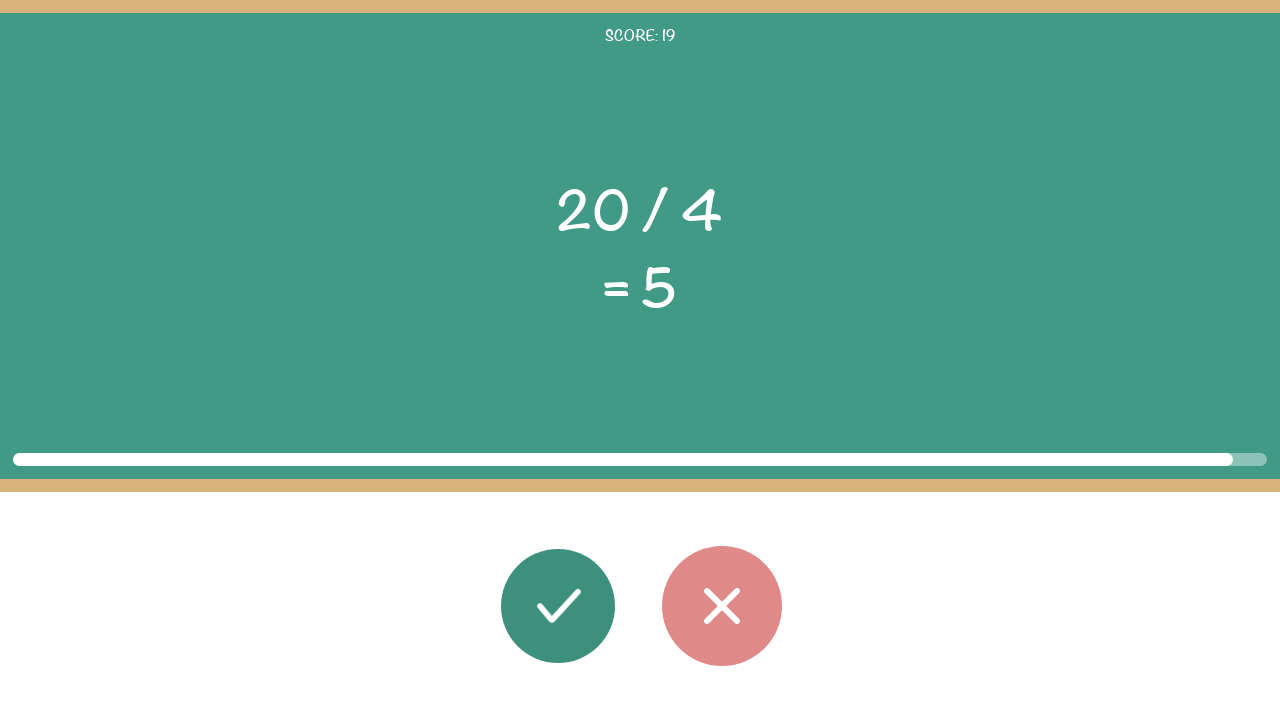

Retrieved equation values: 20 / 4 = 5
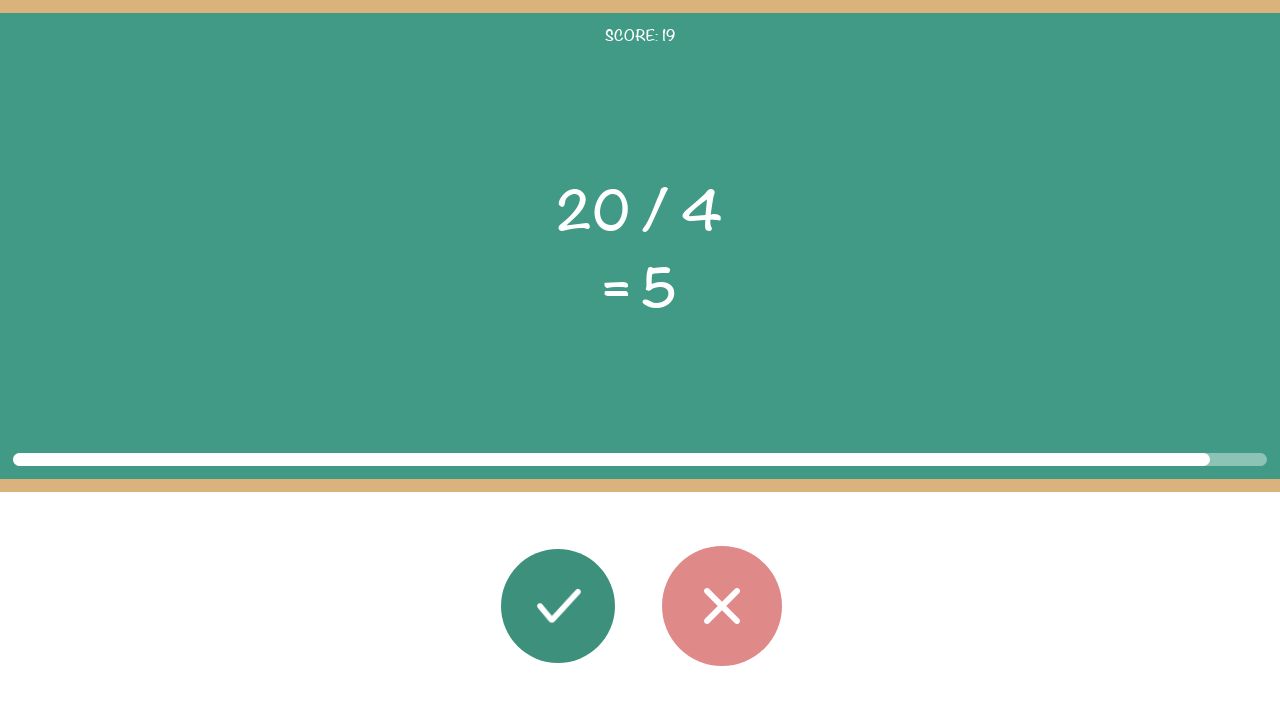

Calculated answer: 20 / 4 = 5, displayed result: 5
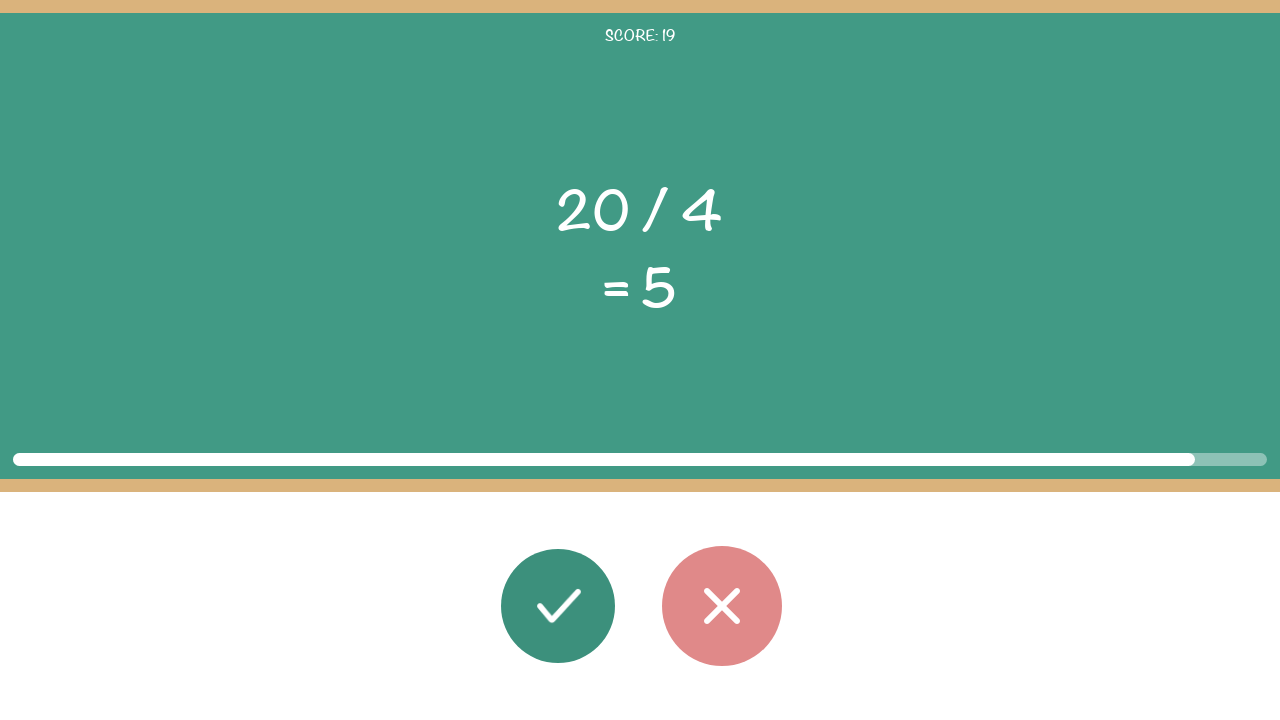

Clicked correct button (answer 5 matches displayed 5) at (558, 606) on #button_correct
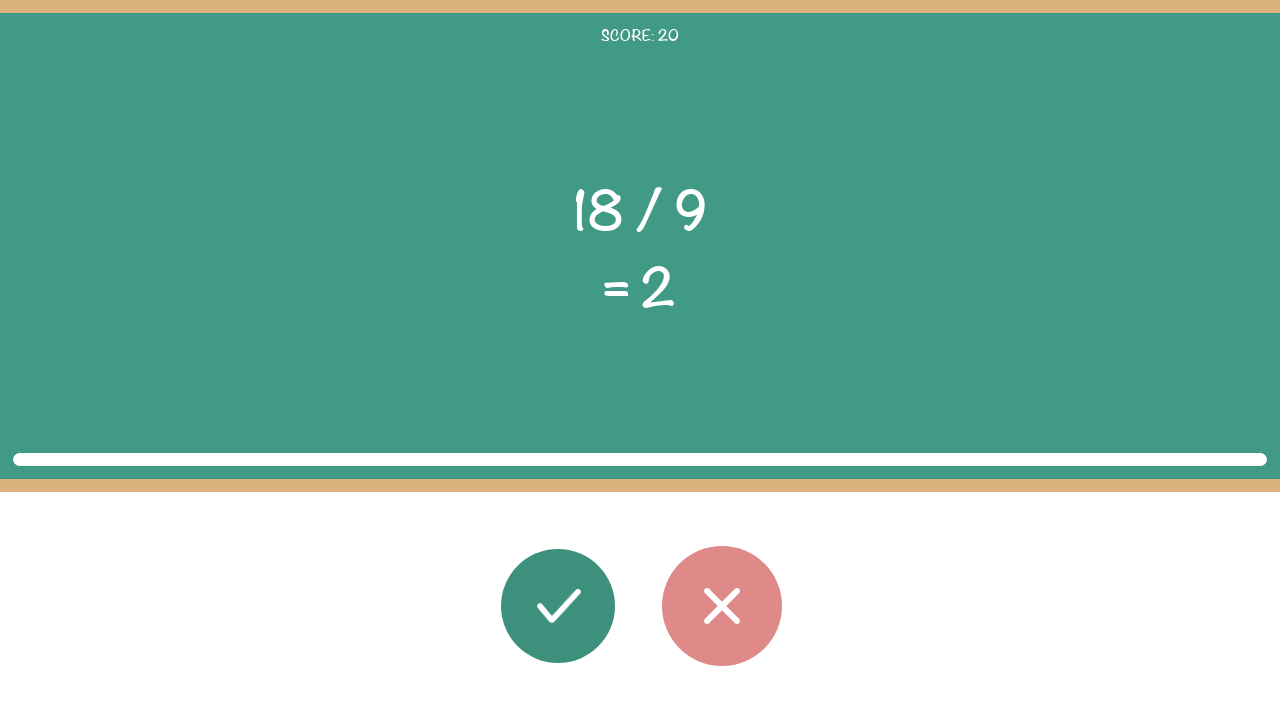

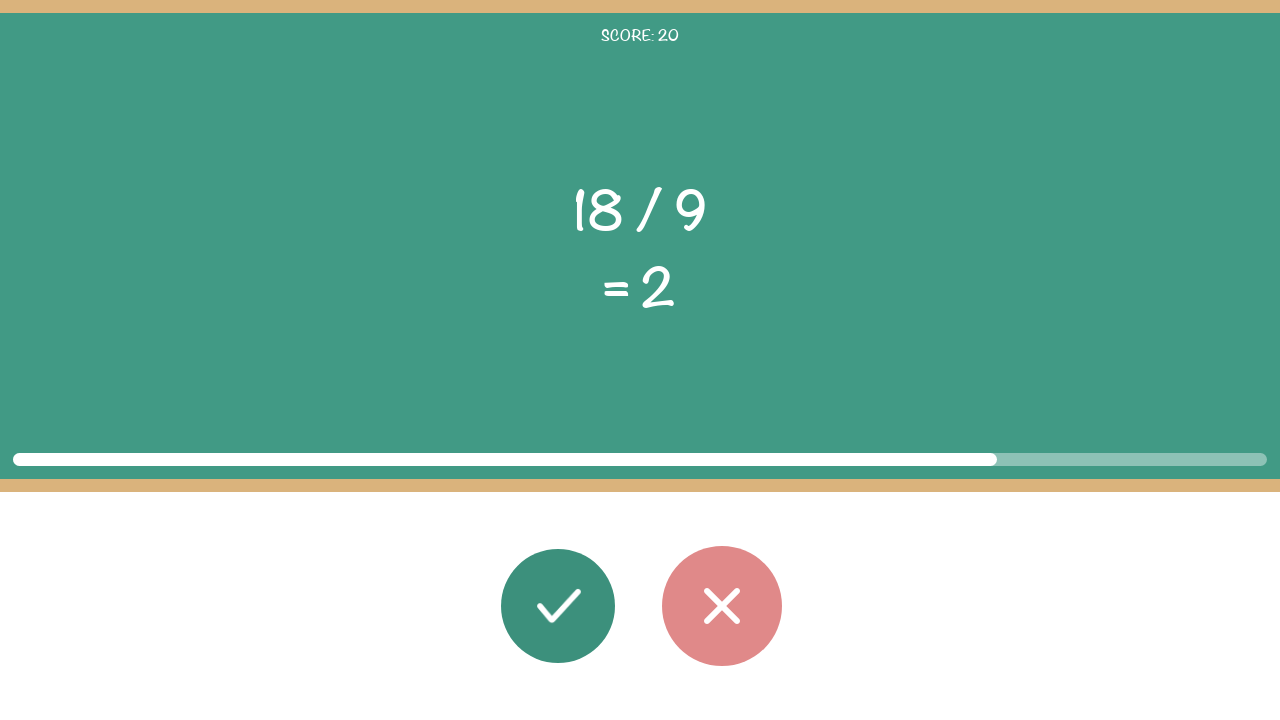